Tests filling out a large form by entering a value into all input fields and submitting the form by clicking the submit button.

Starting URL: http://suninjuly.github.io/huge_form.html

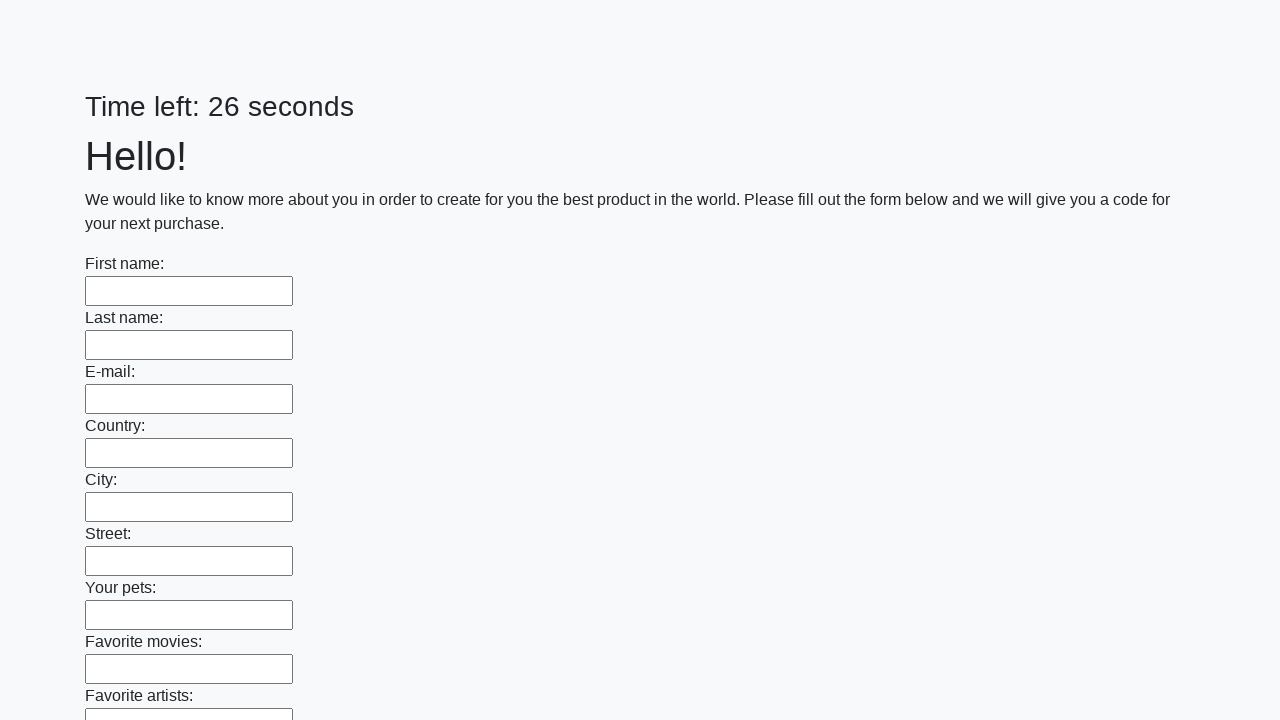

Located all input fields on the form
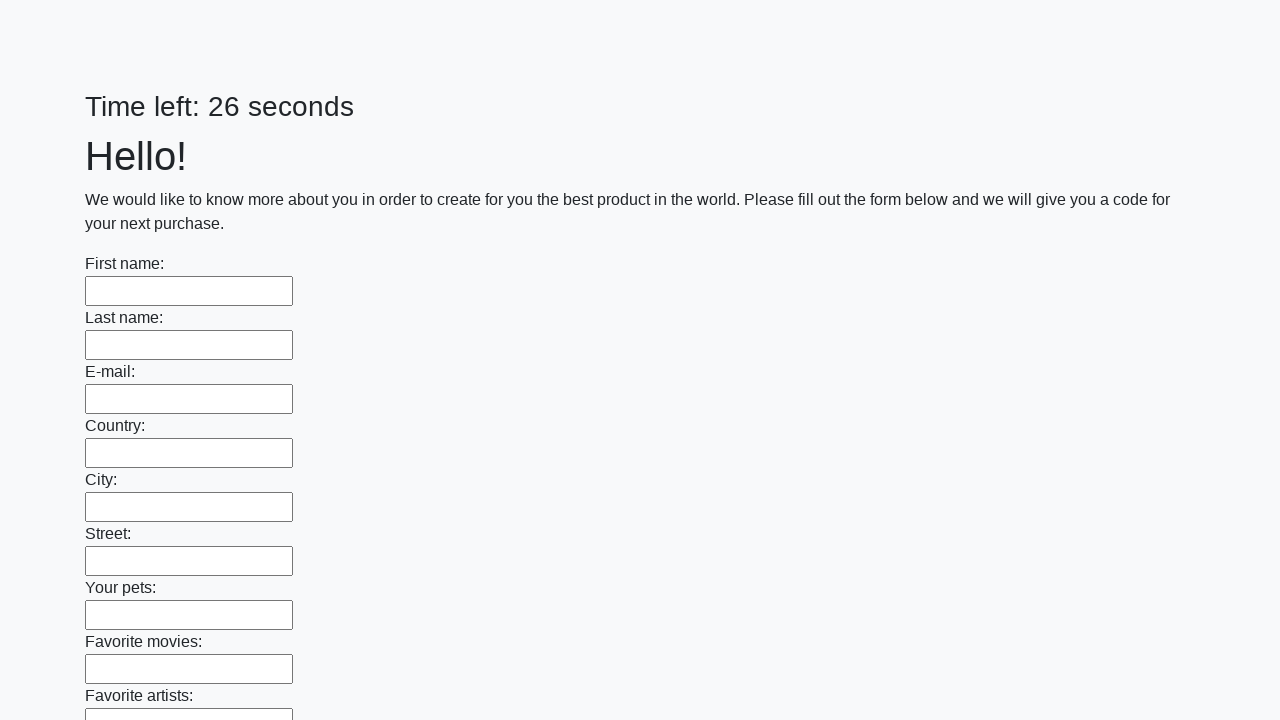

Filled input field with 'Test Answer 123' on input >> nth=0
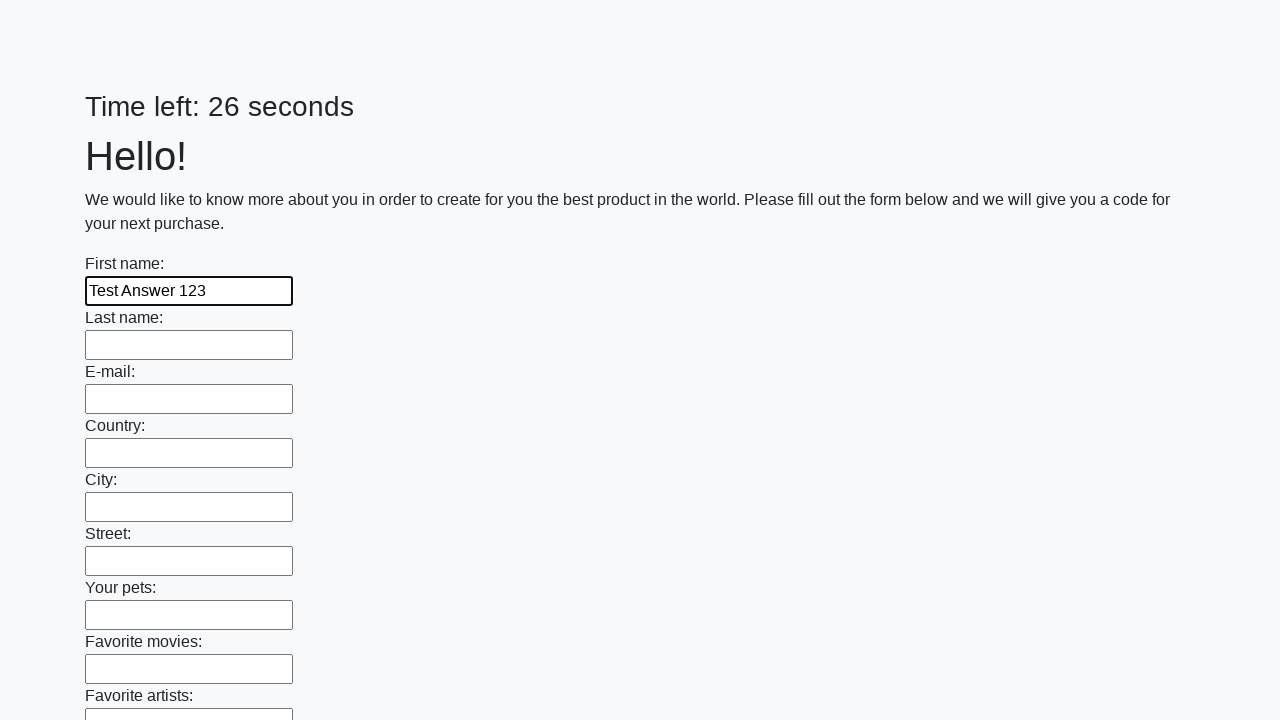

Filled input field with 'Test Answer 123' on input >> nth=1
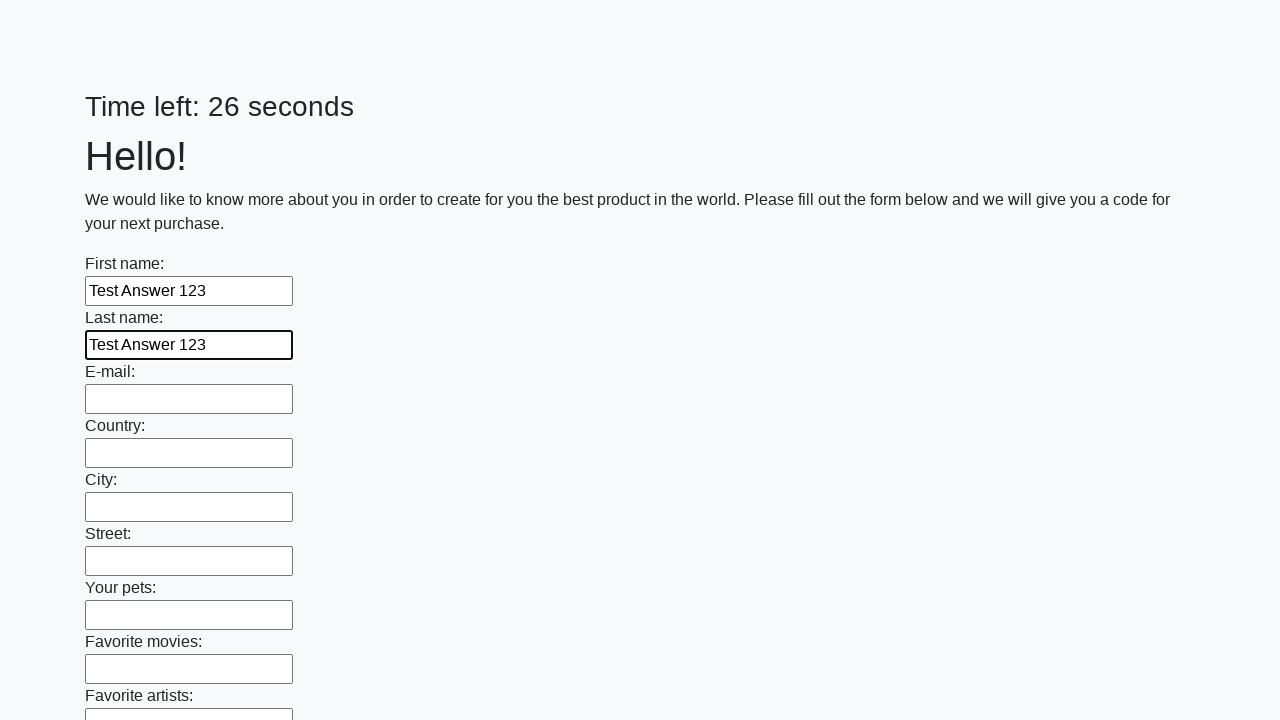

Filled input field with 'Test Answer 123' on input >> nth=2
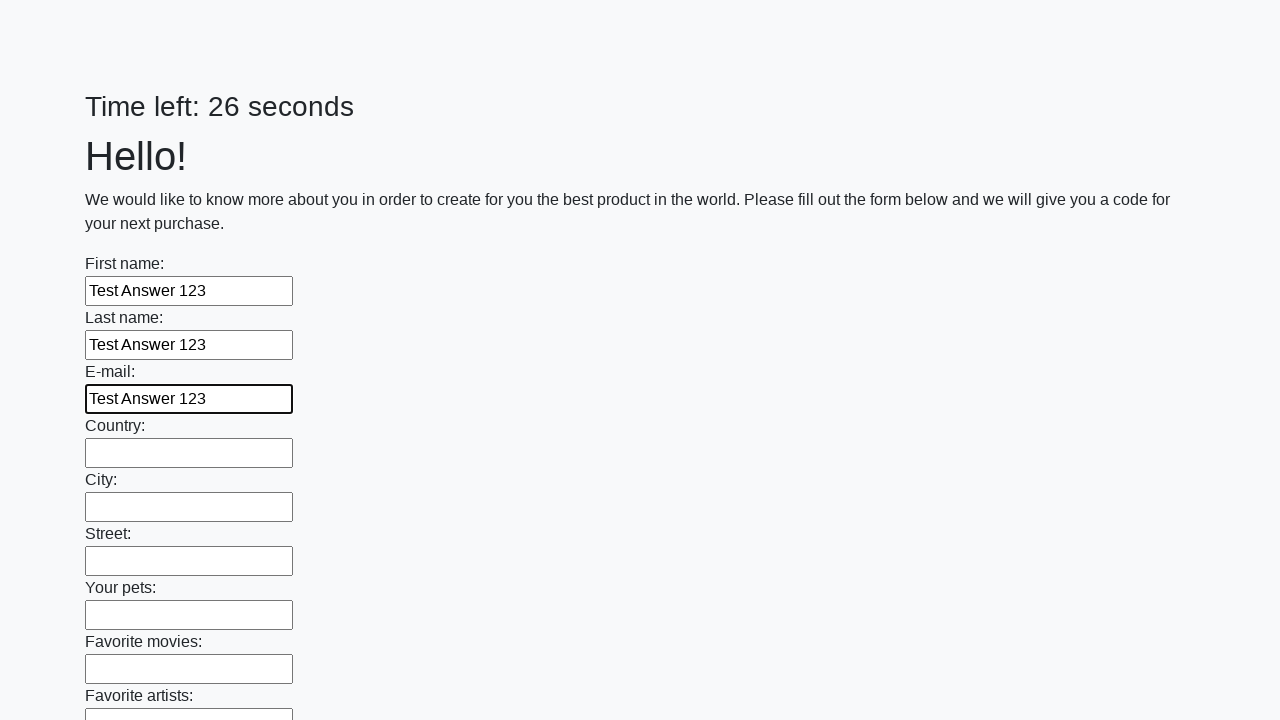

Filled input field with 'Test Answer 123' on input >> nth=3
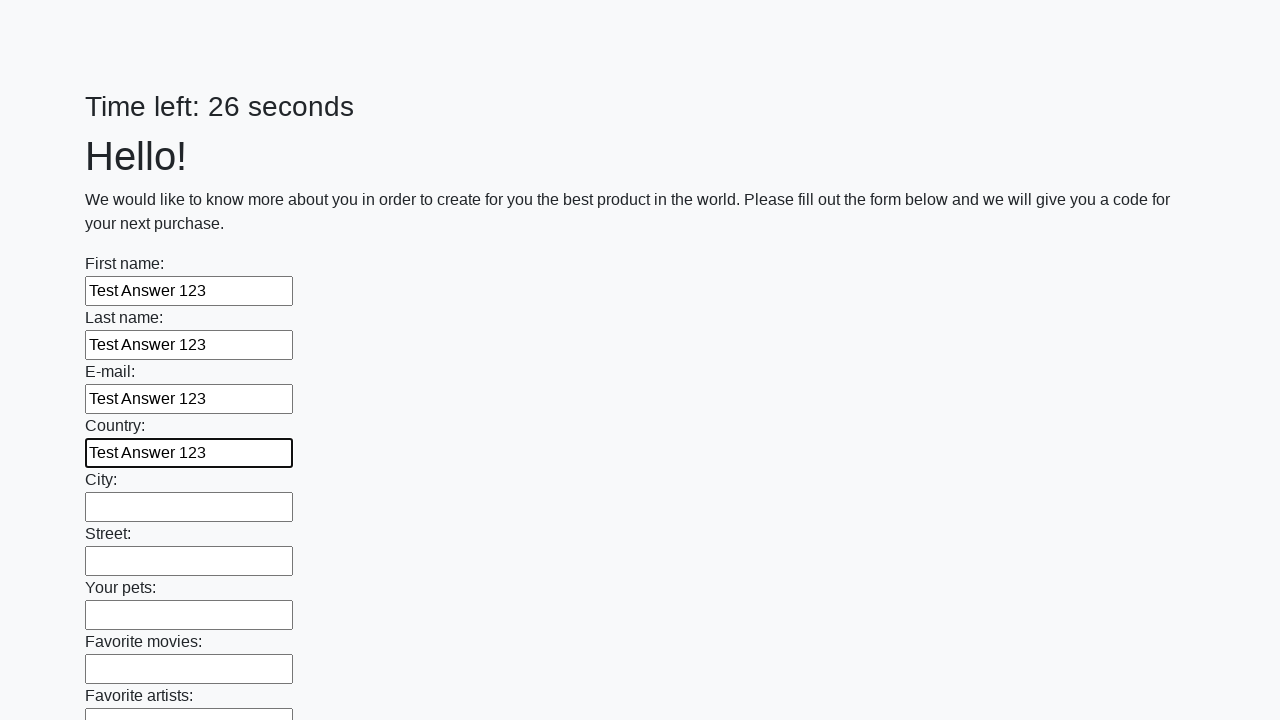

Filled input field with 'Test Answer 123' on input >> nth=4
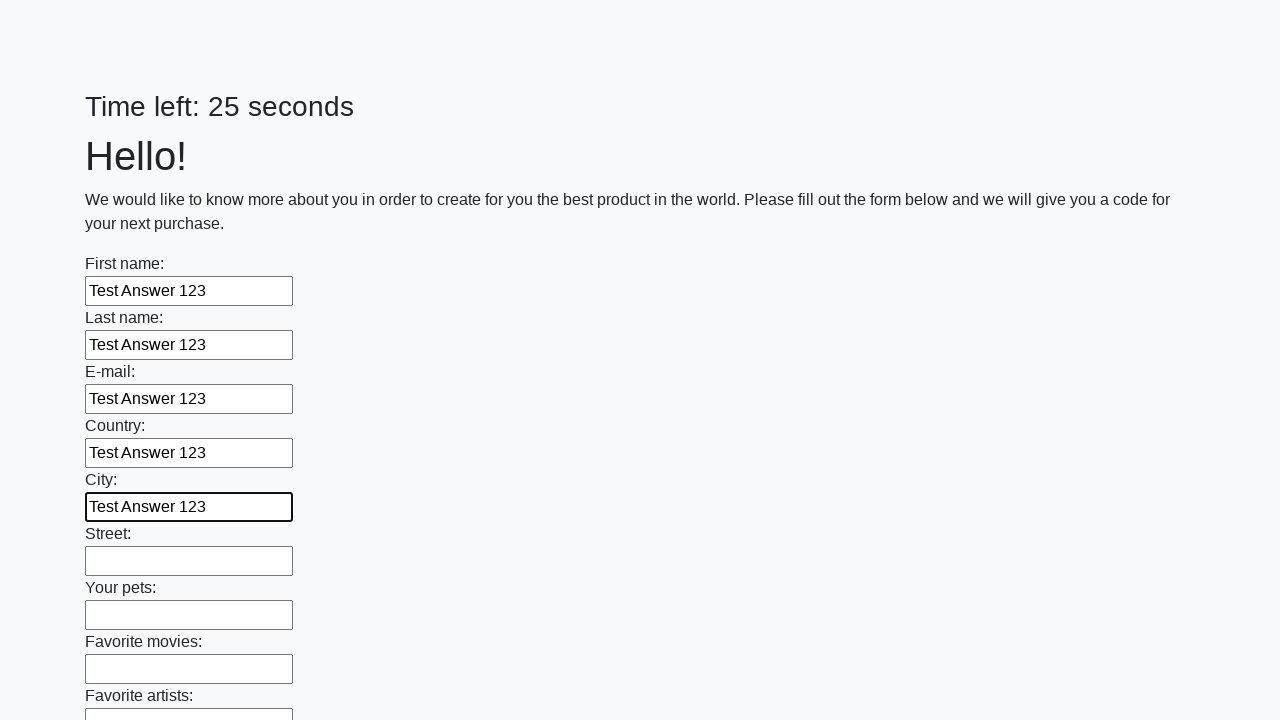

Filled input field with 'Test Answer 123' on input >> nth=5
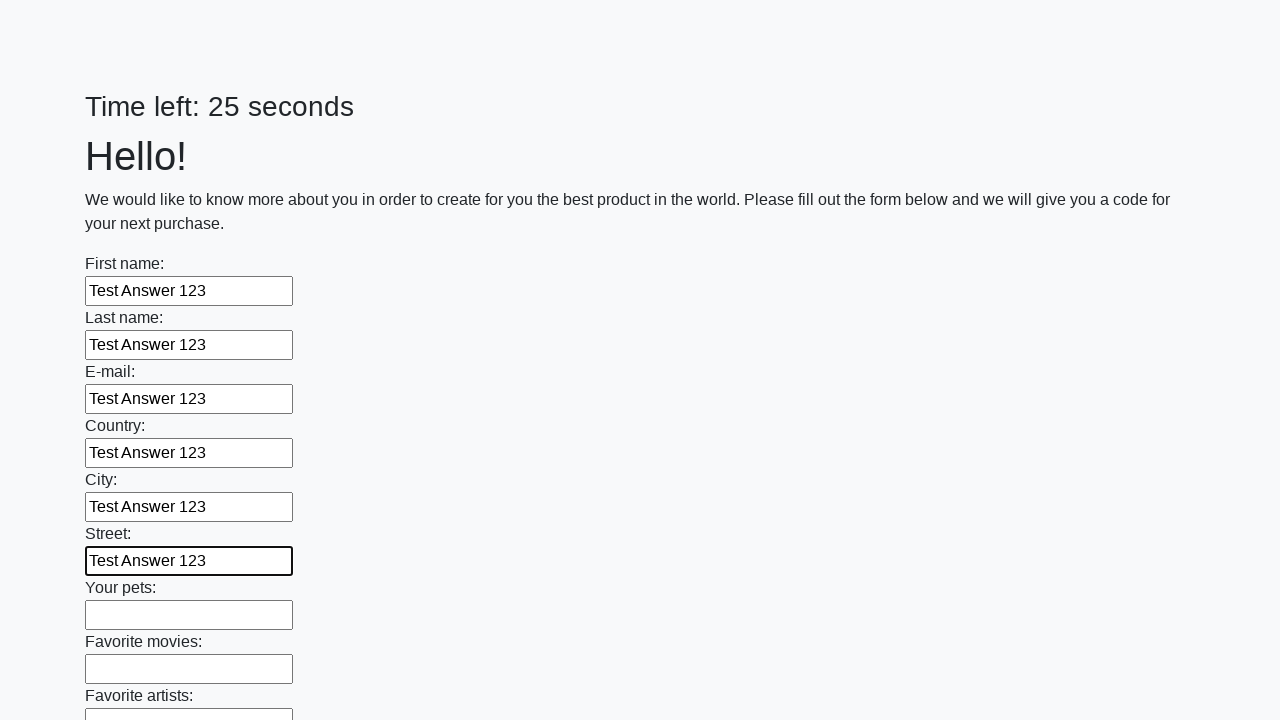

Filled input field with 'Test Answer 123' on input >> nth=6
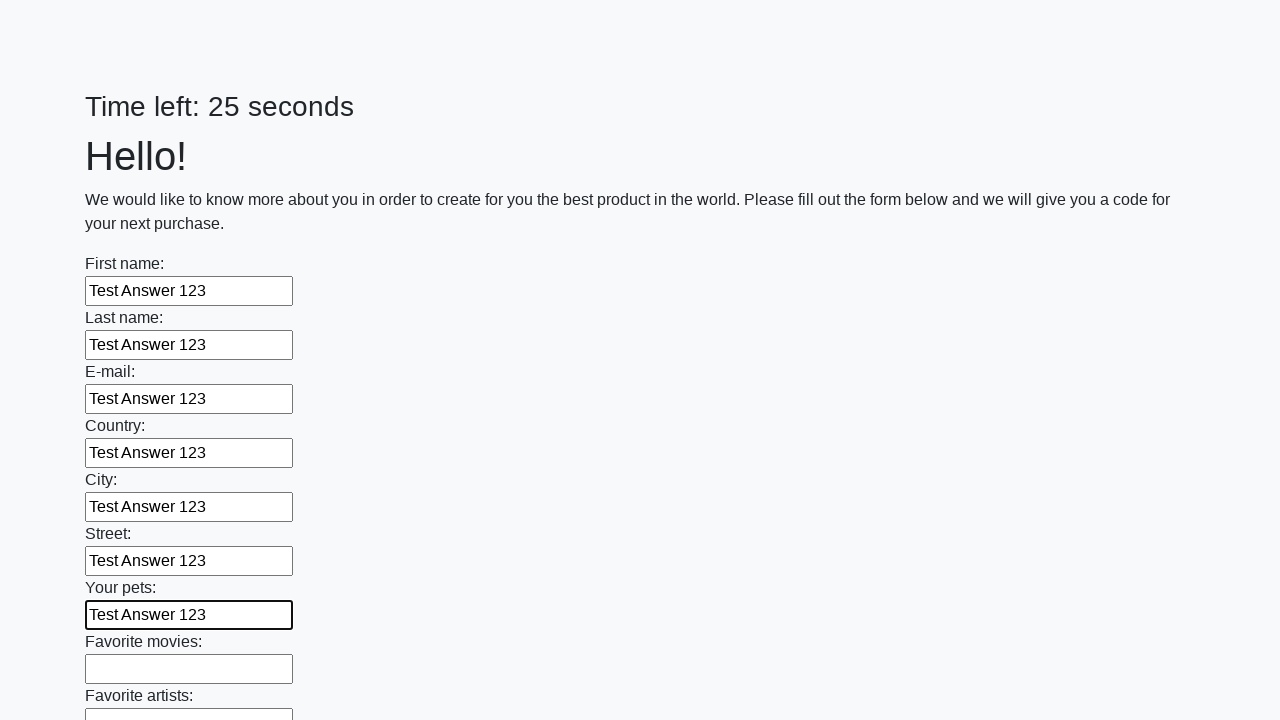

Filled input field with 'Test Answer 123' on input >> nth=7
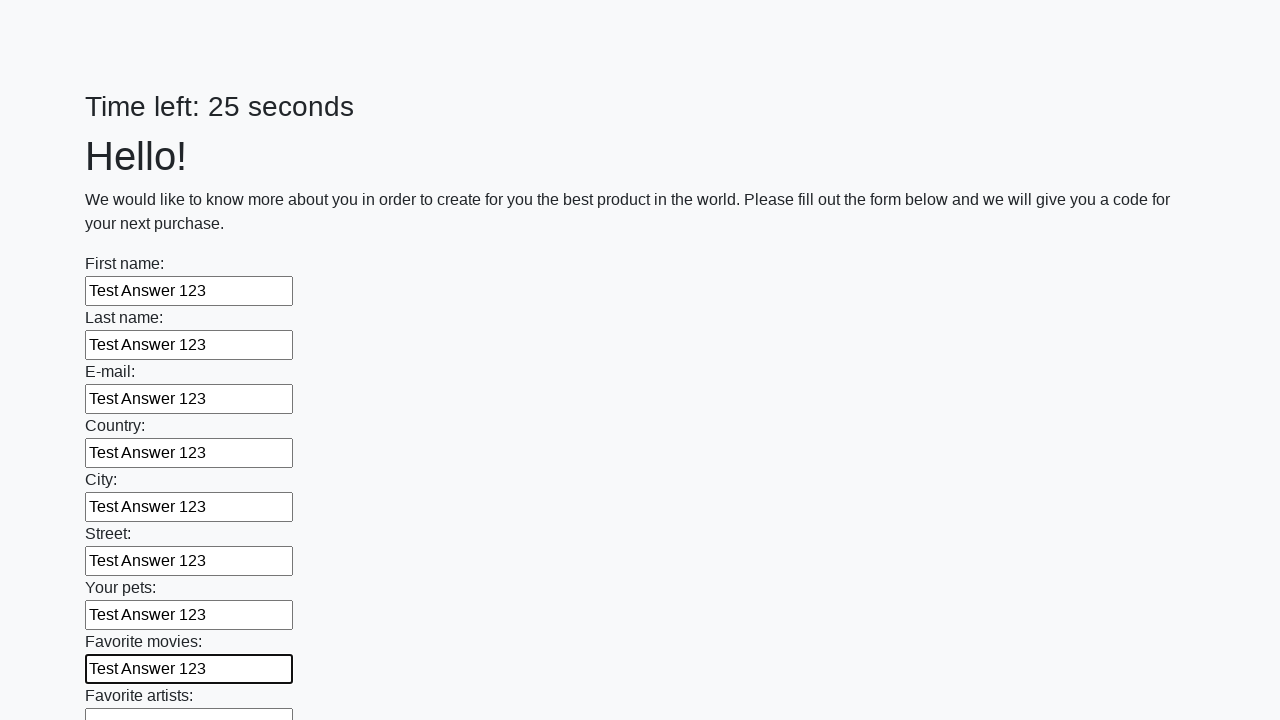

Filled input field with 'Test Answer 123' on input >> nth=8
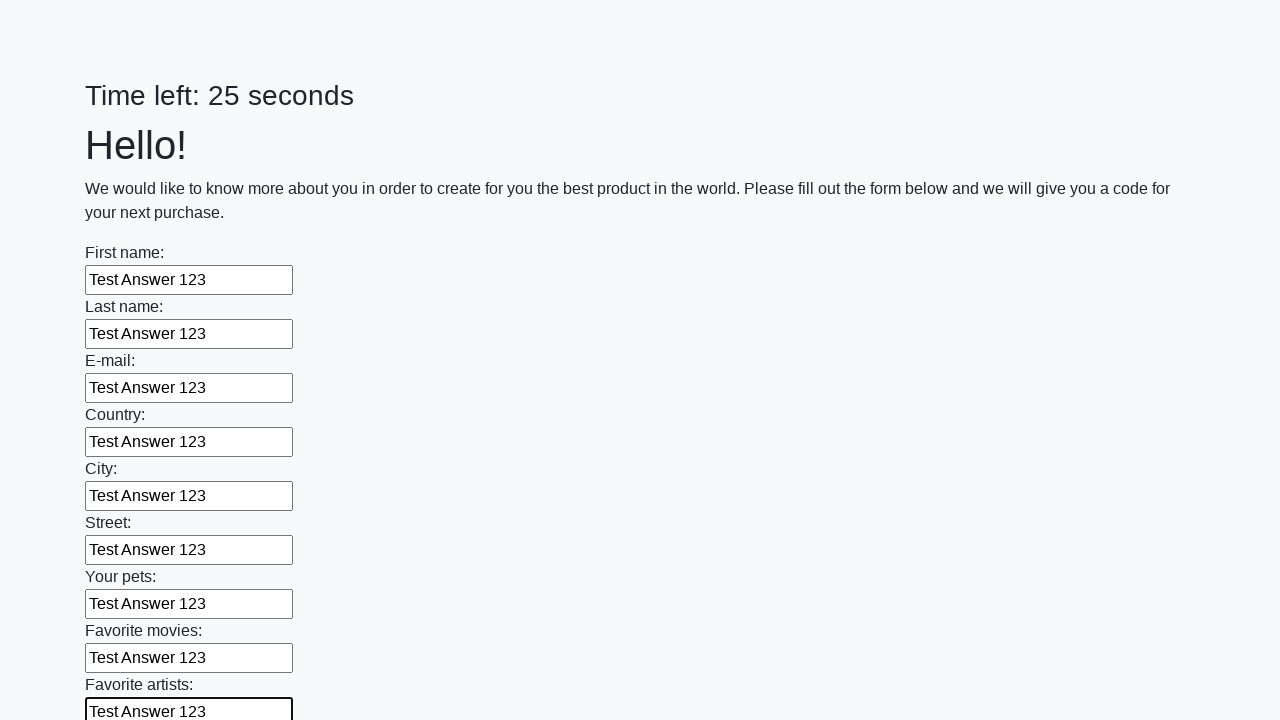

Filled input field with 'Test Answer 123' on input >> nth=9
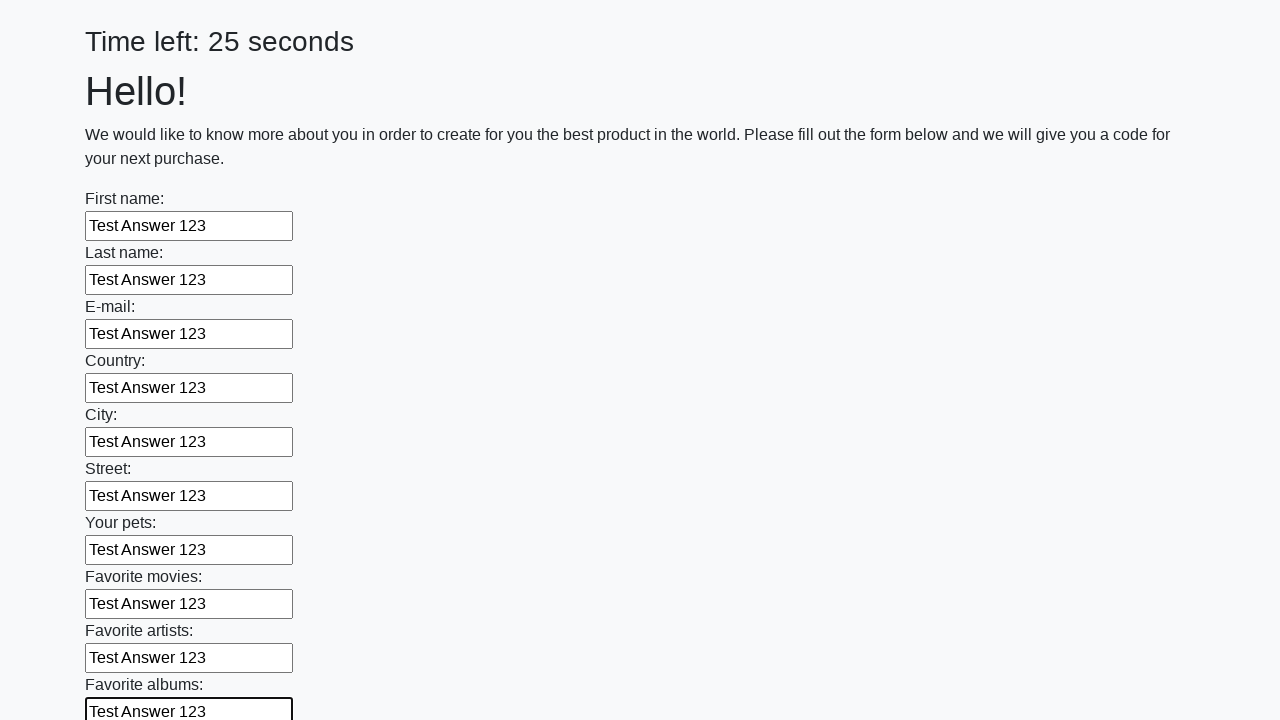

Filled input field with 'Test Answer 123' on input >> nth=10
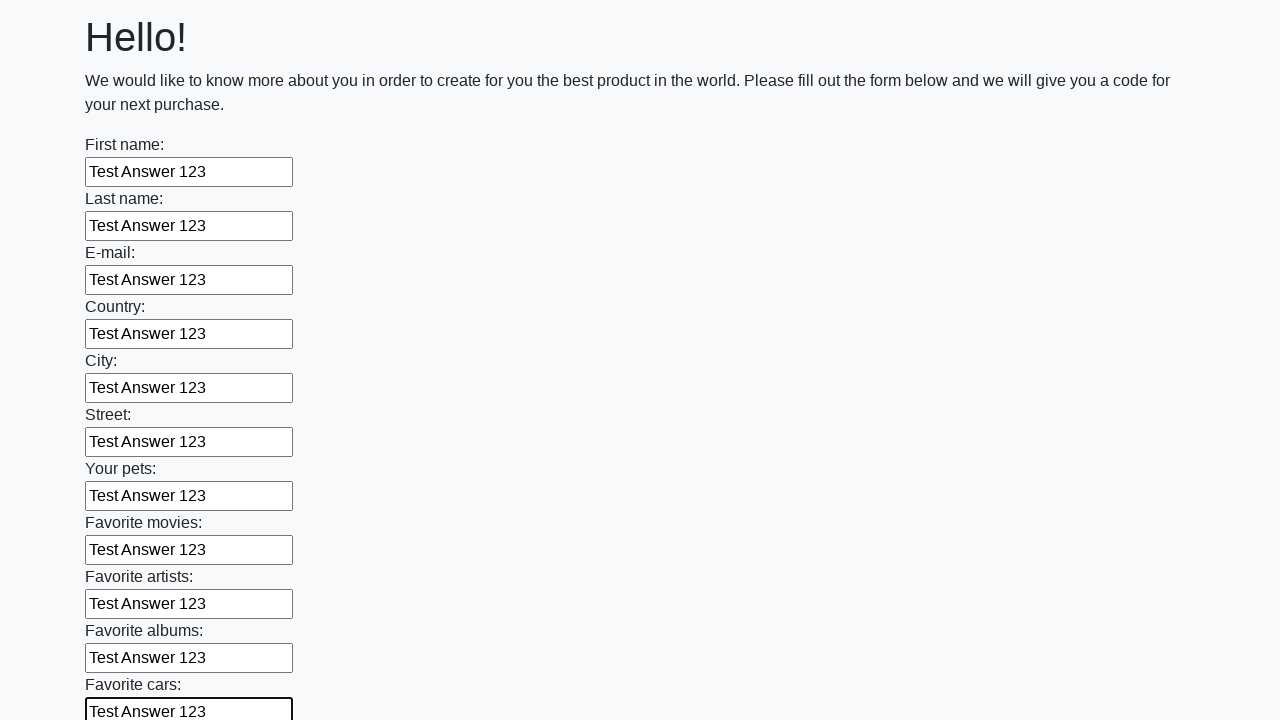

Filled input field with 'Test Answer 123' on input >> nth=11
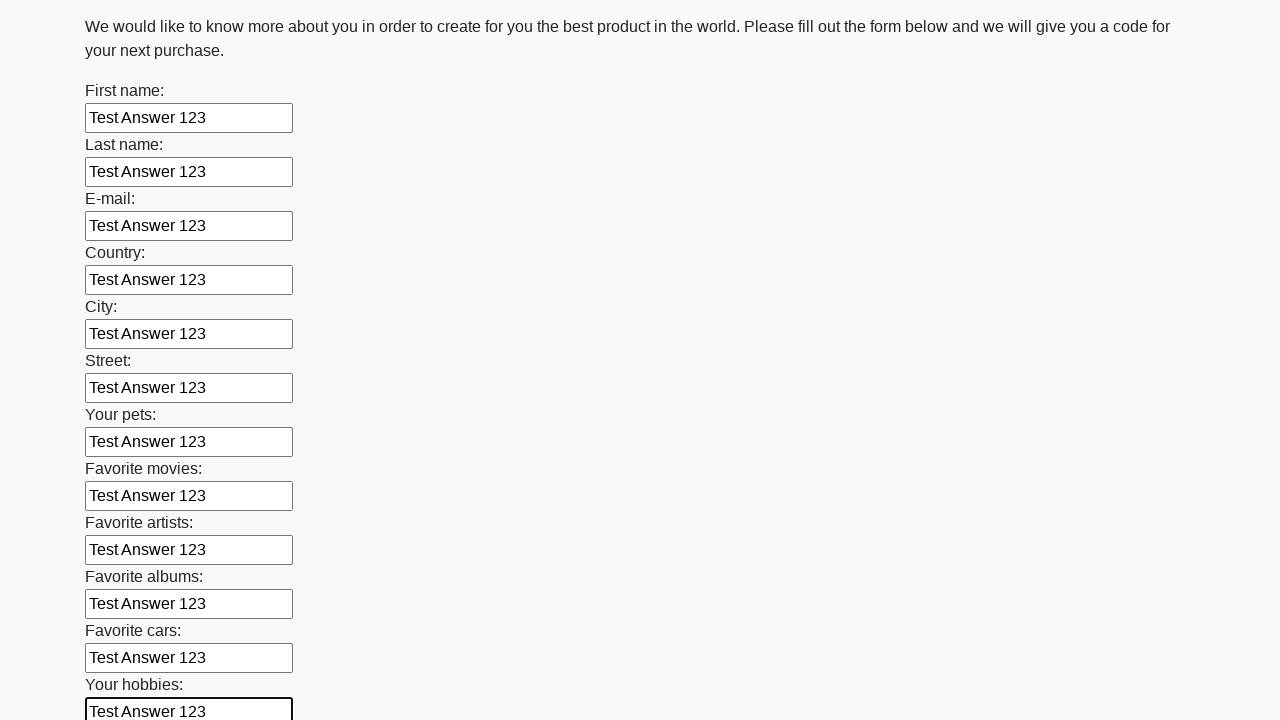

Filled input field with 'Test Answer 123' on input >> nth=12
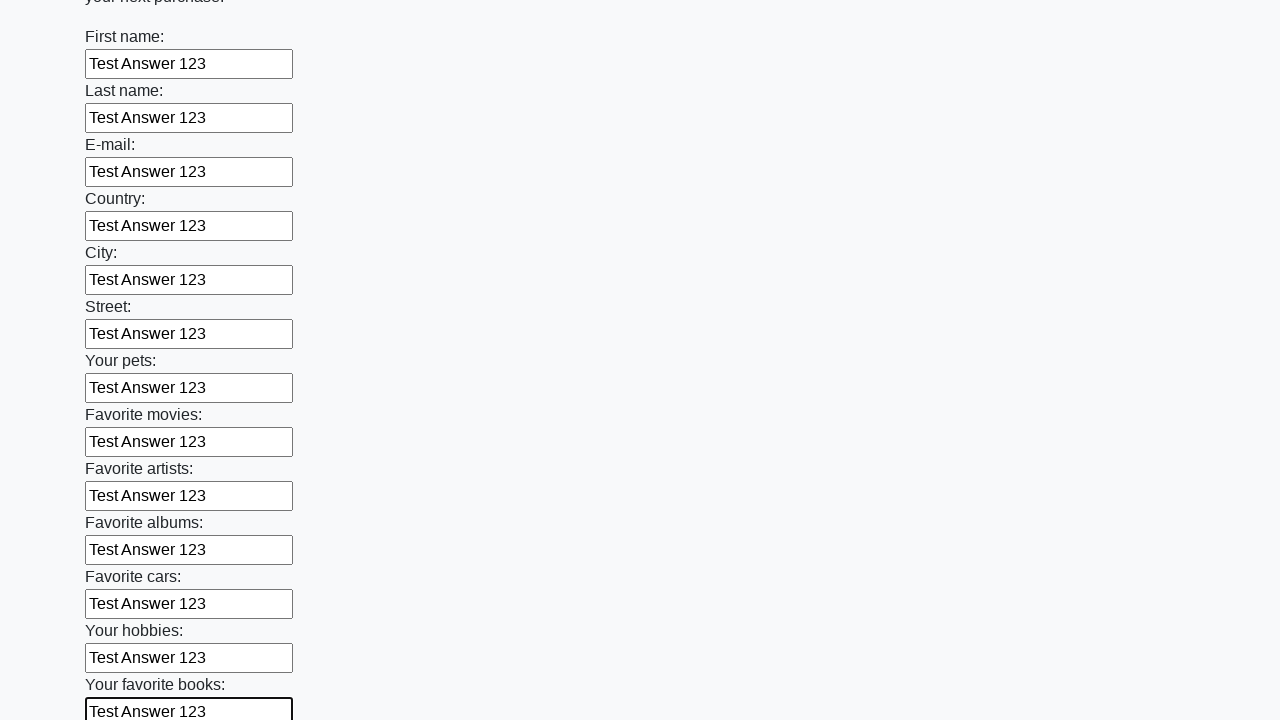

Filled input field with 'Test Answer 123' on input >> nth=13
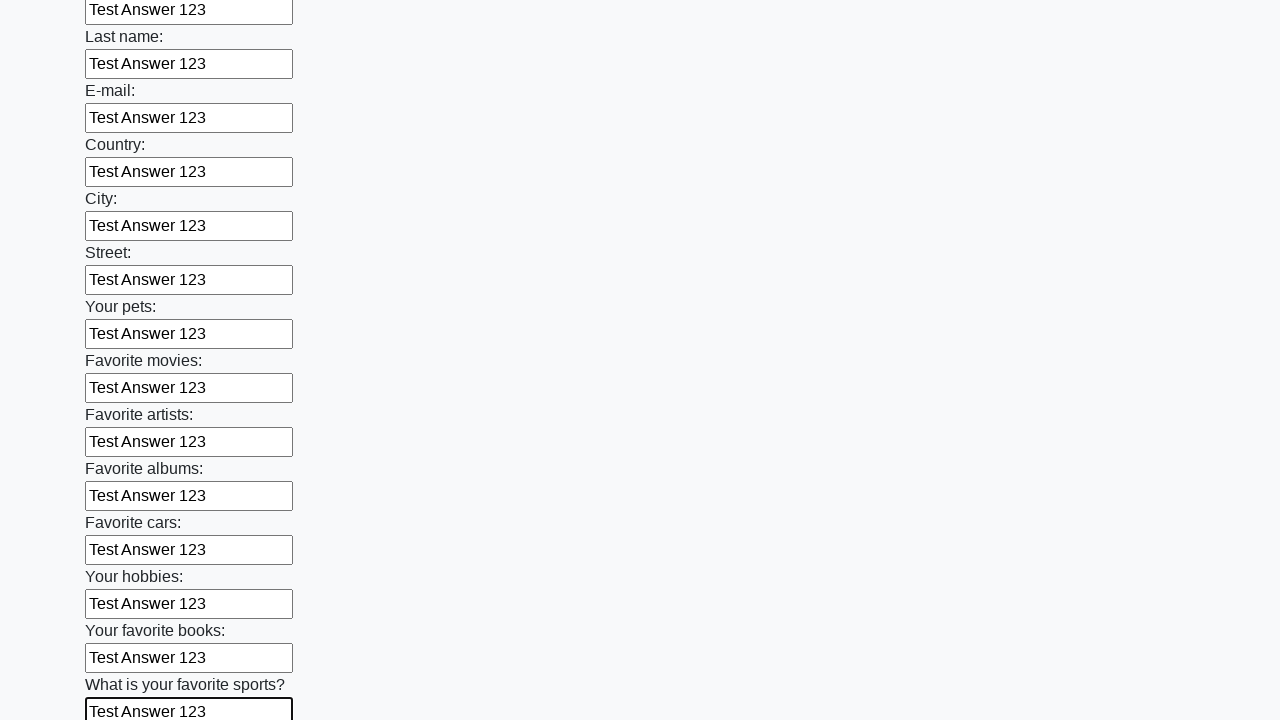

Filled input field with 'Test Answer 123' on input >> nth=14
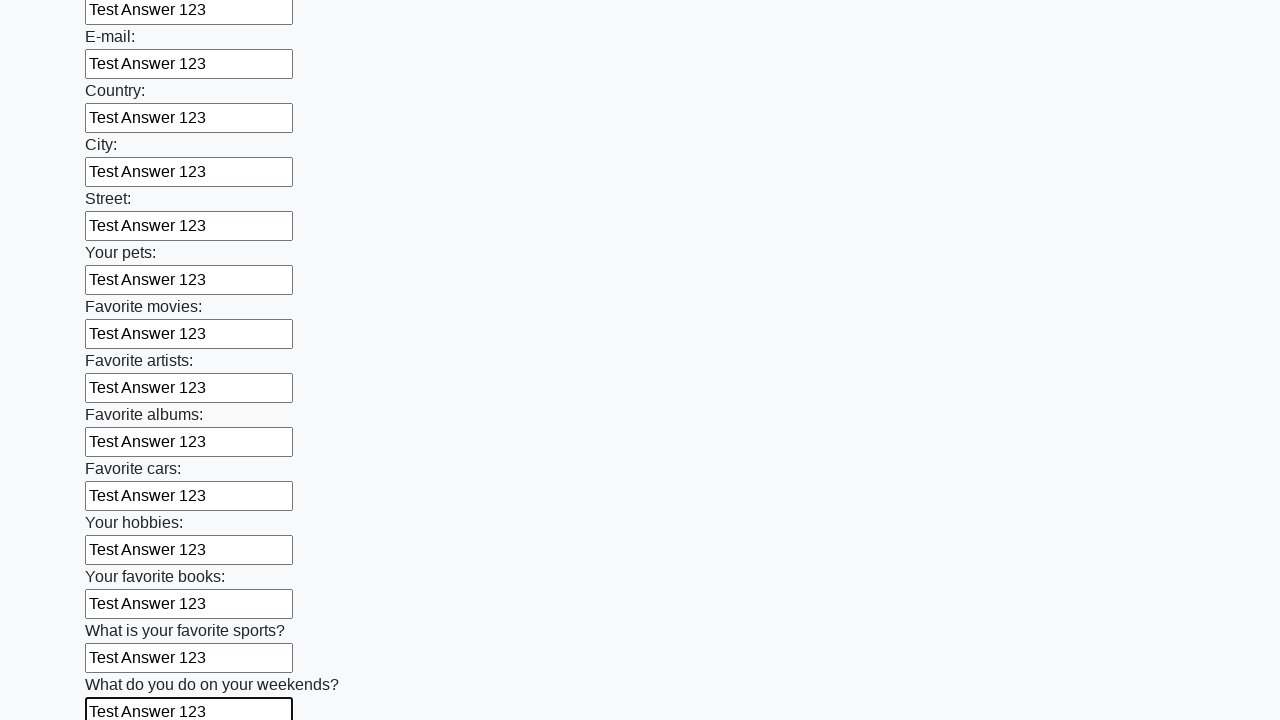

Filled input field with 'Test Answer 123' on input >> nth=15
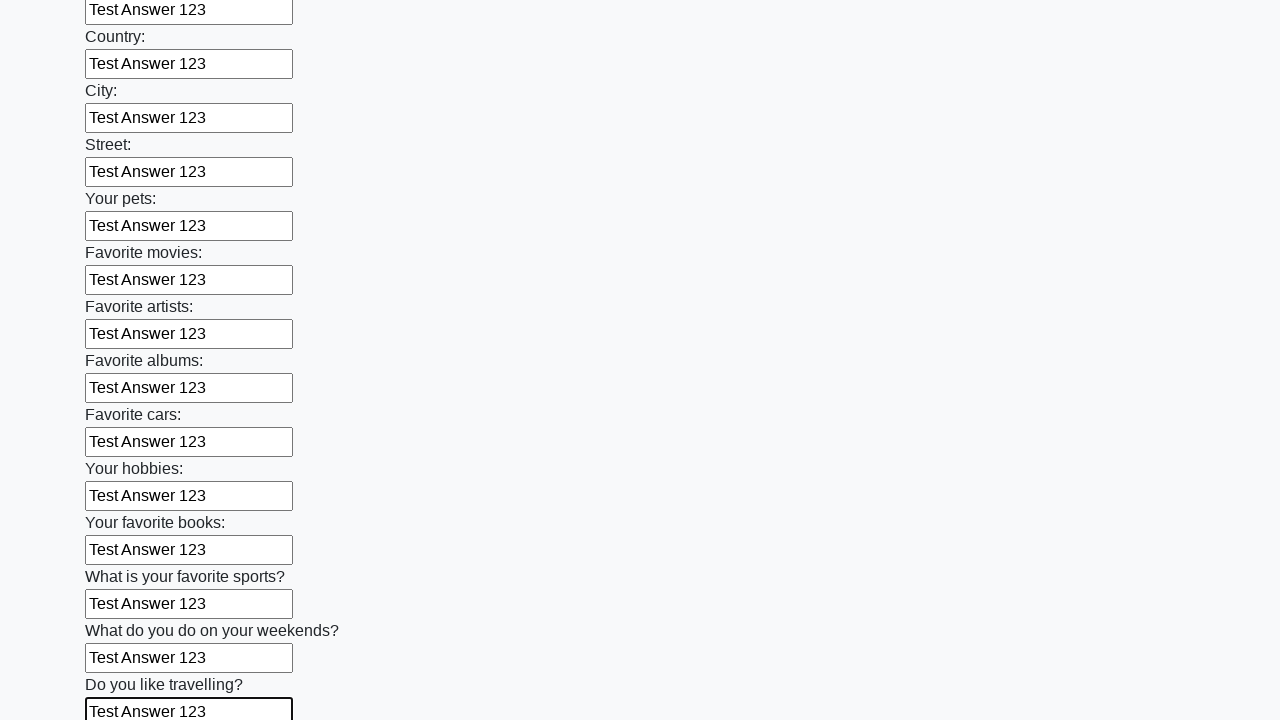

Filled input field with 'Test Answer 123' on input >> nth=16
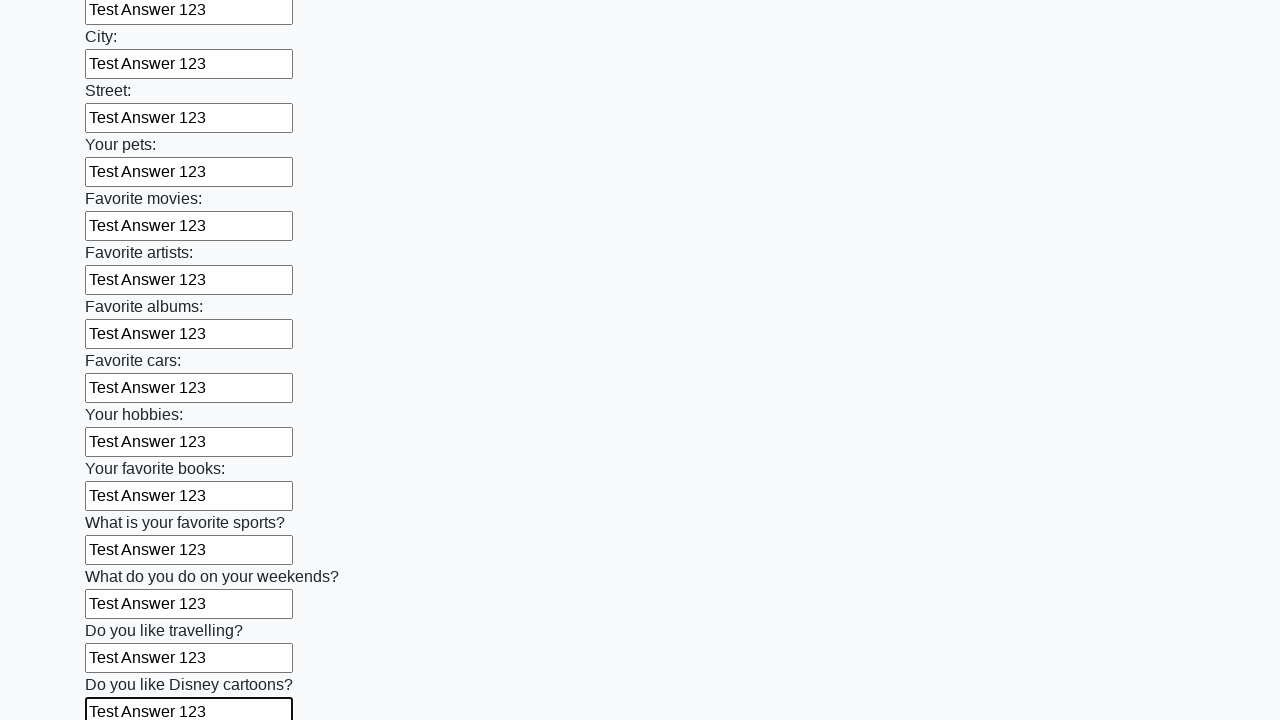

Filled input field with 'Test Answer 123' on input >> nth=17
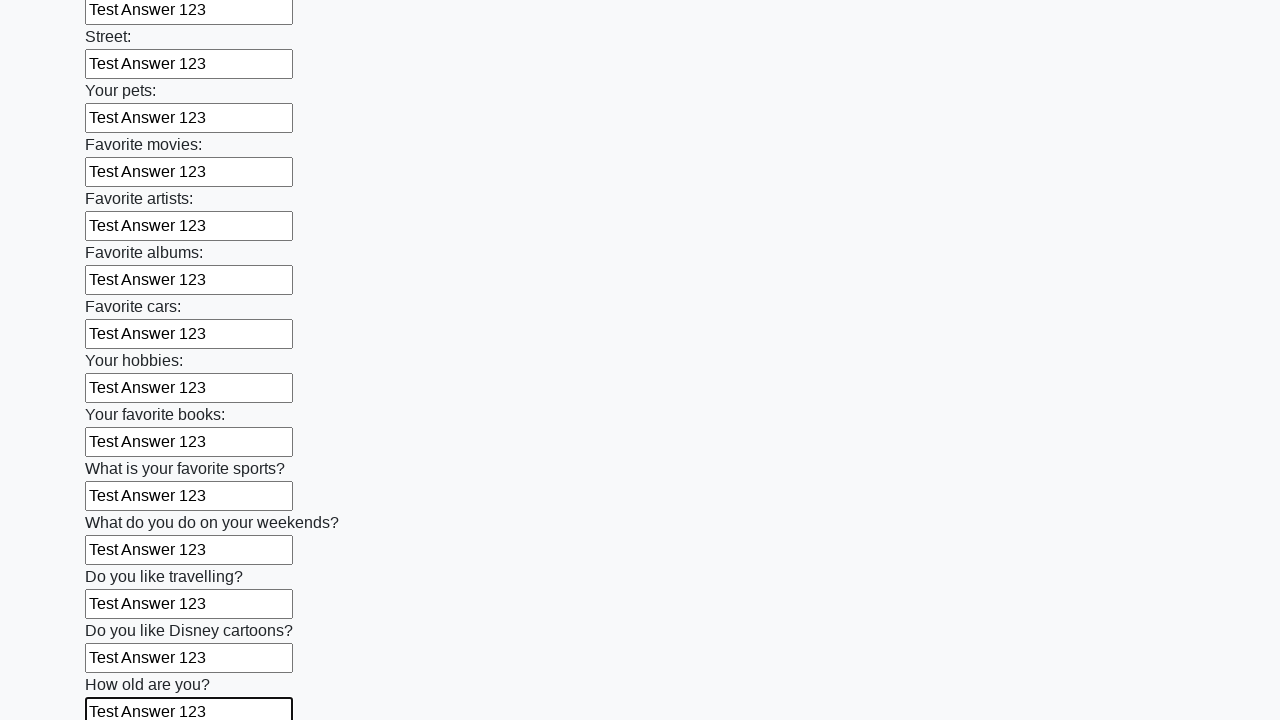

Filled input field with 'Test Answer 123' on input >> nth=18
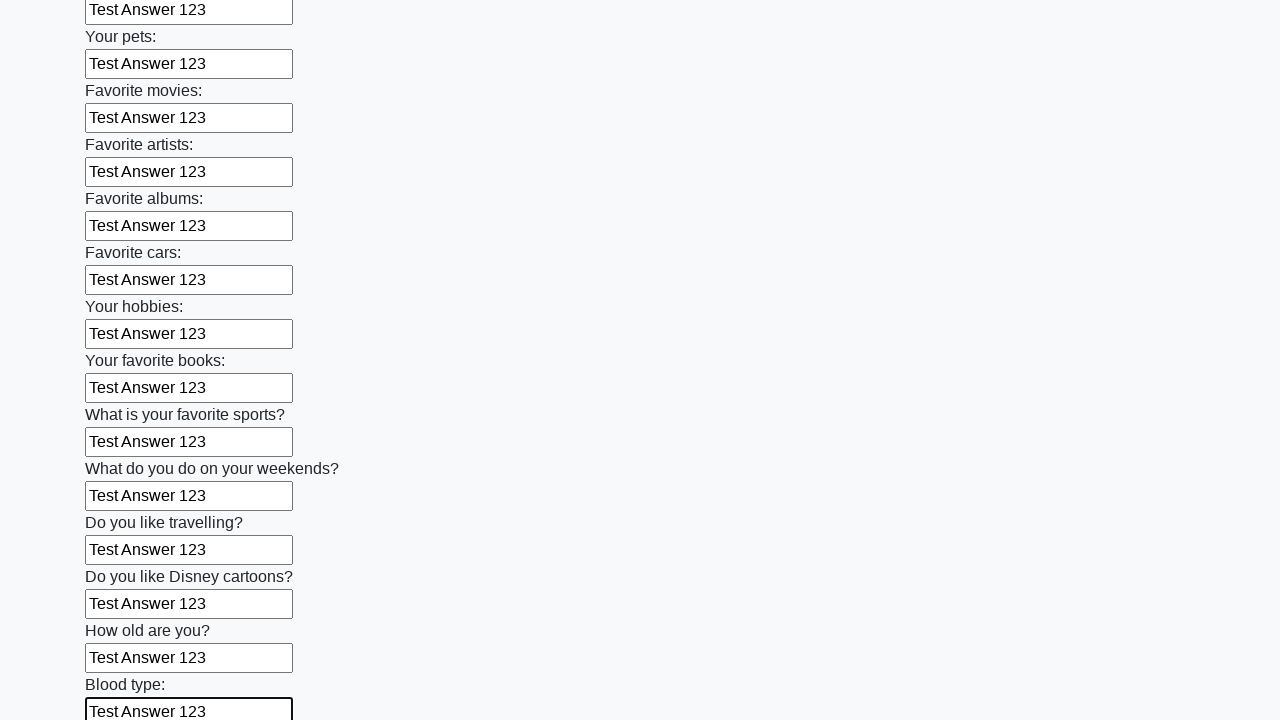

Filled input field with 'Test Answer 123' on input >> nth=19
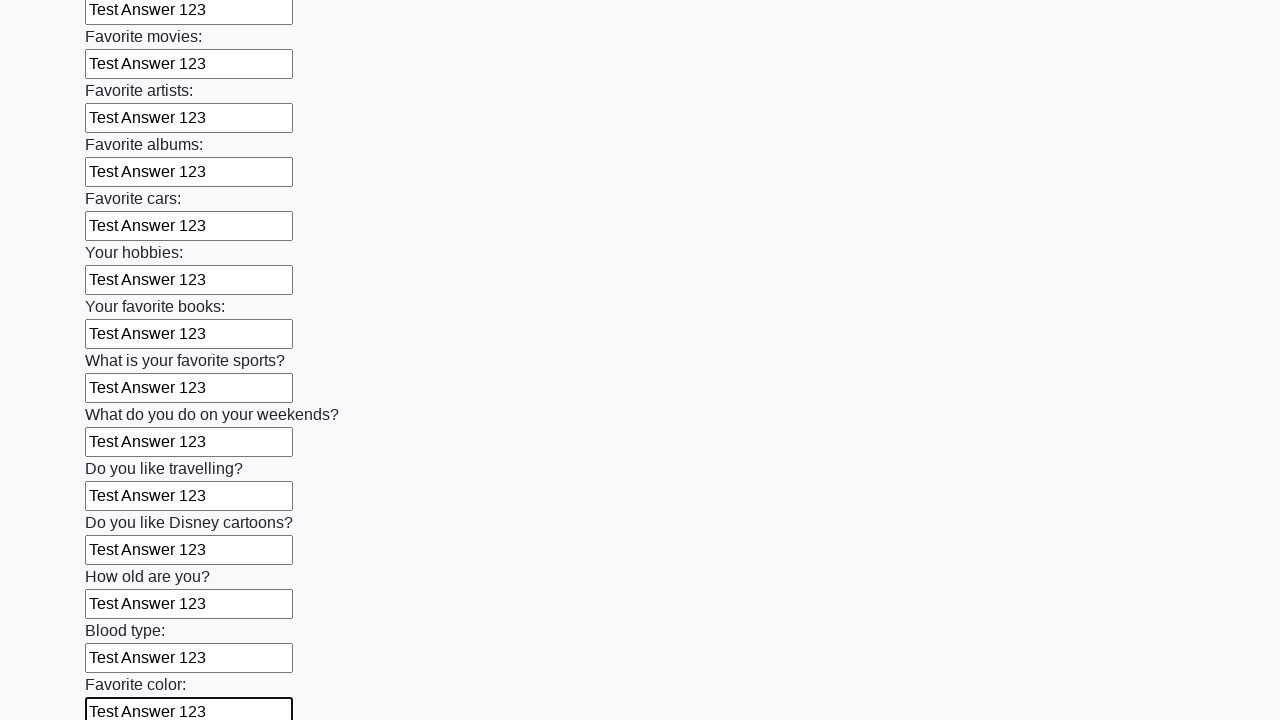

Filled input field with 'Test Answer 123' on input >> nth=20
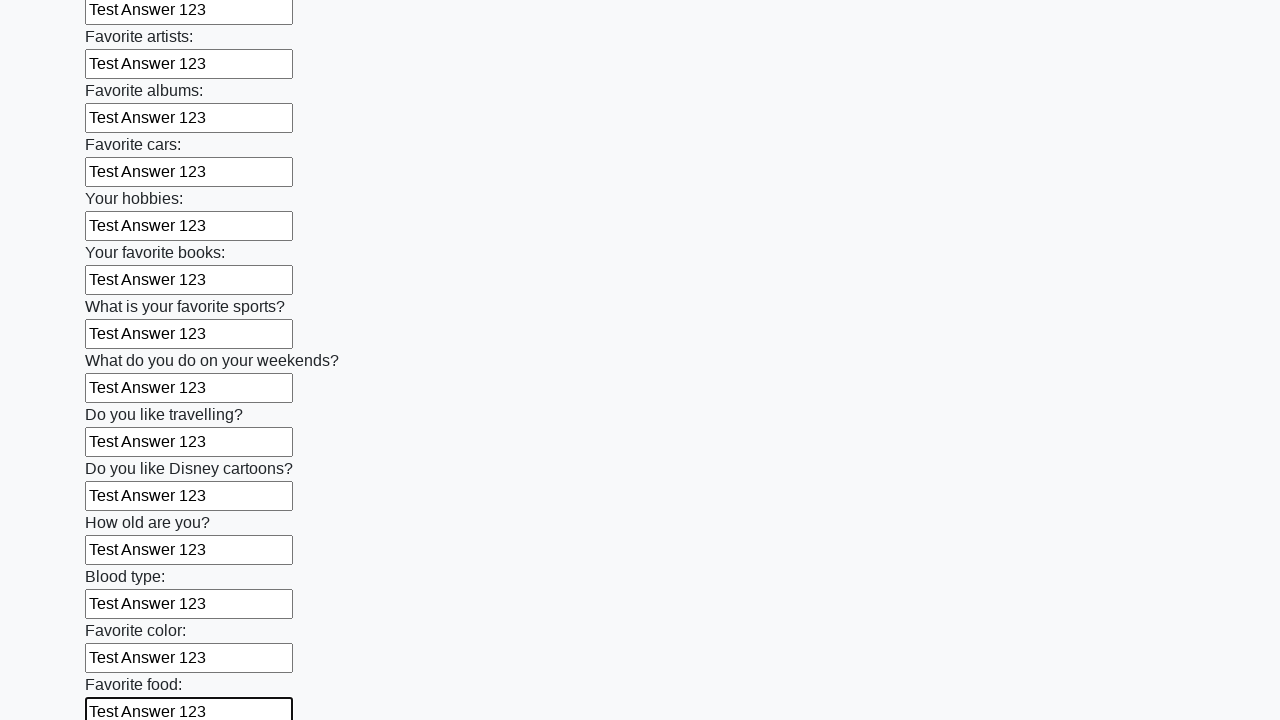

Filled input field with 'Test Answer 123' on input >> nth=21
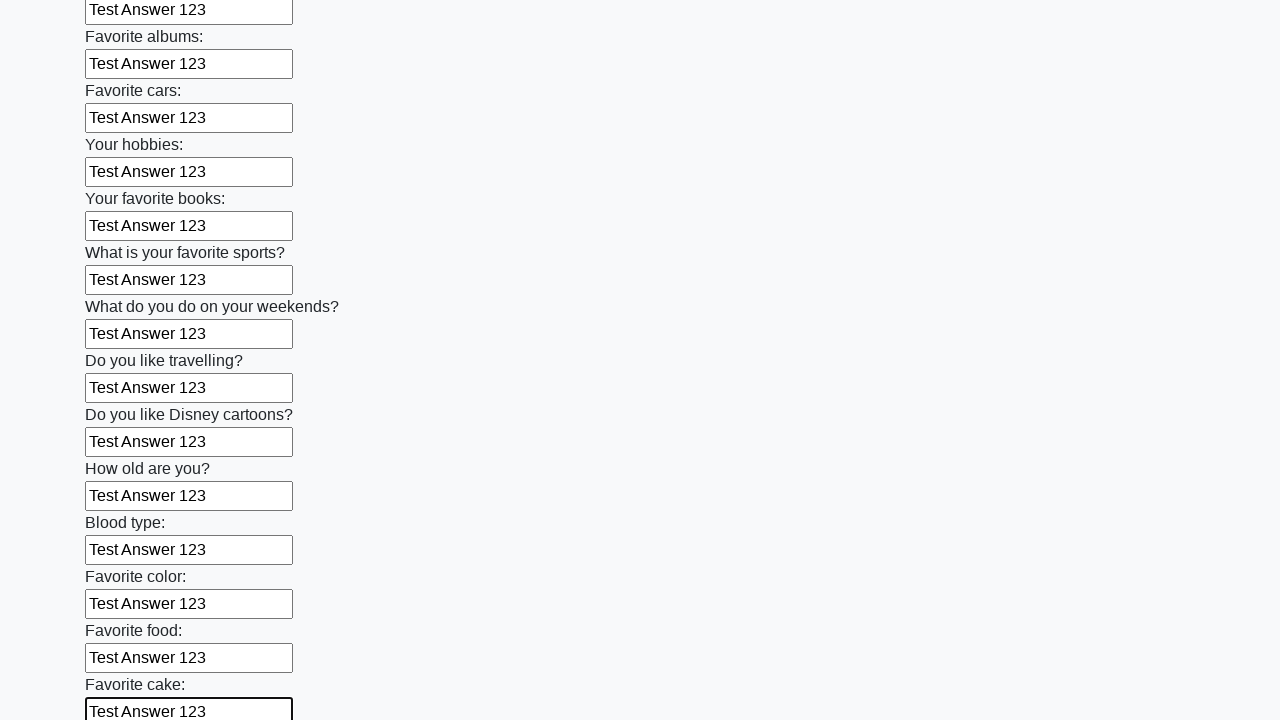

Filled input field with 'Test Answer 123' on input >> nth=22
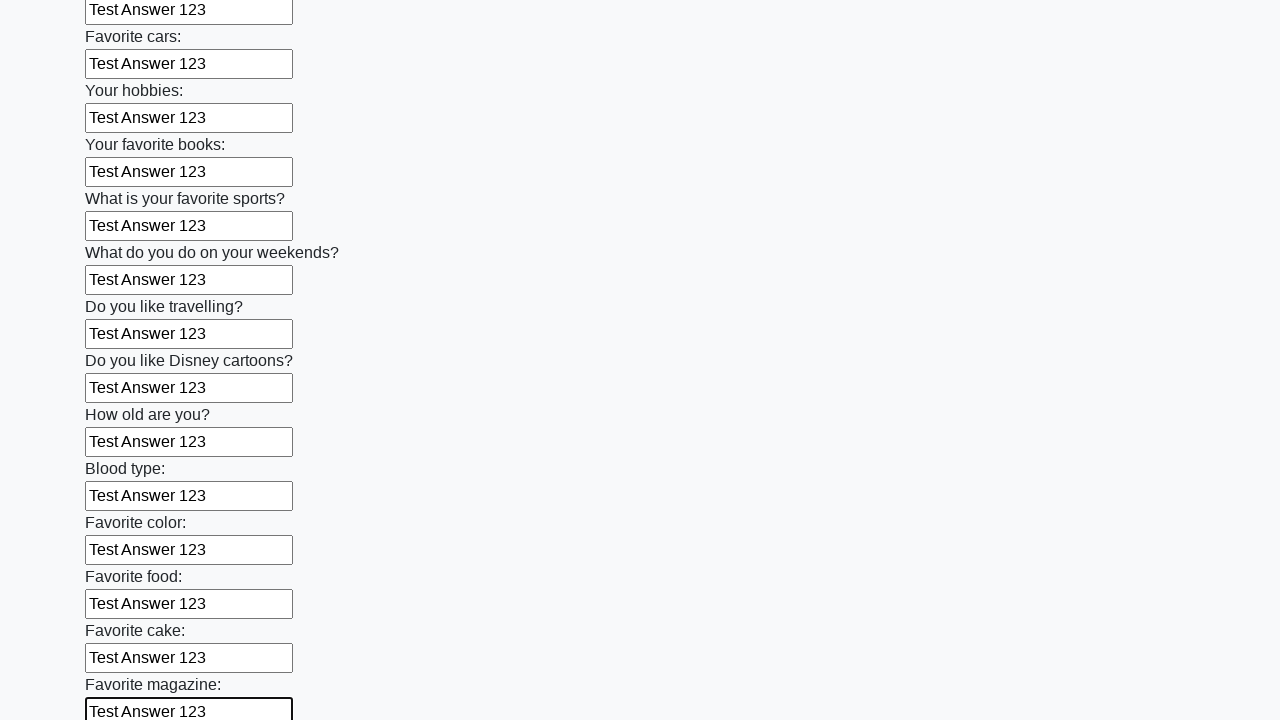

Filled input field with 'Test Answer 123' on input >> nth=23
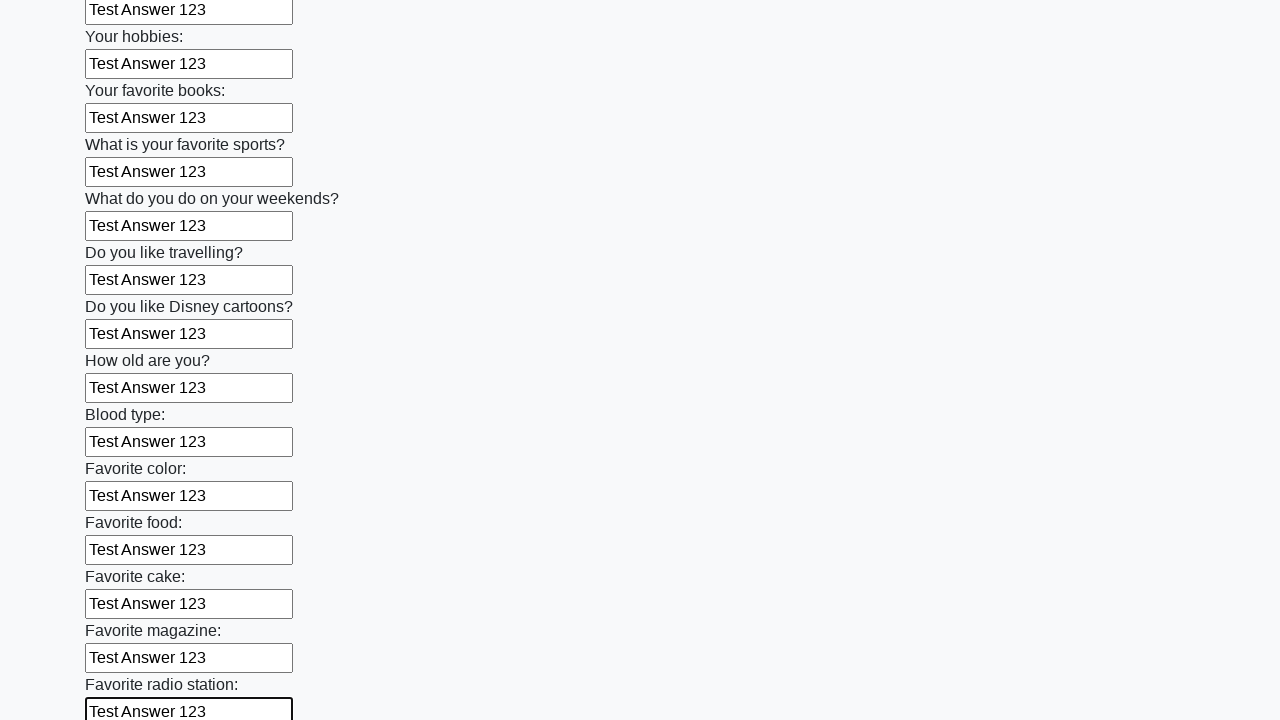

Filled input field with 'Test Answer 123' on input >> nth=24
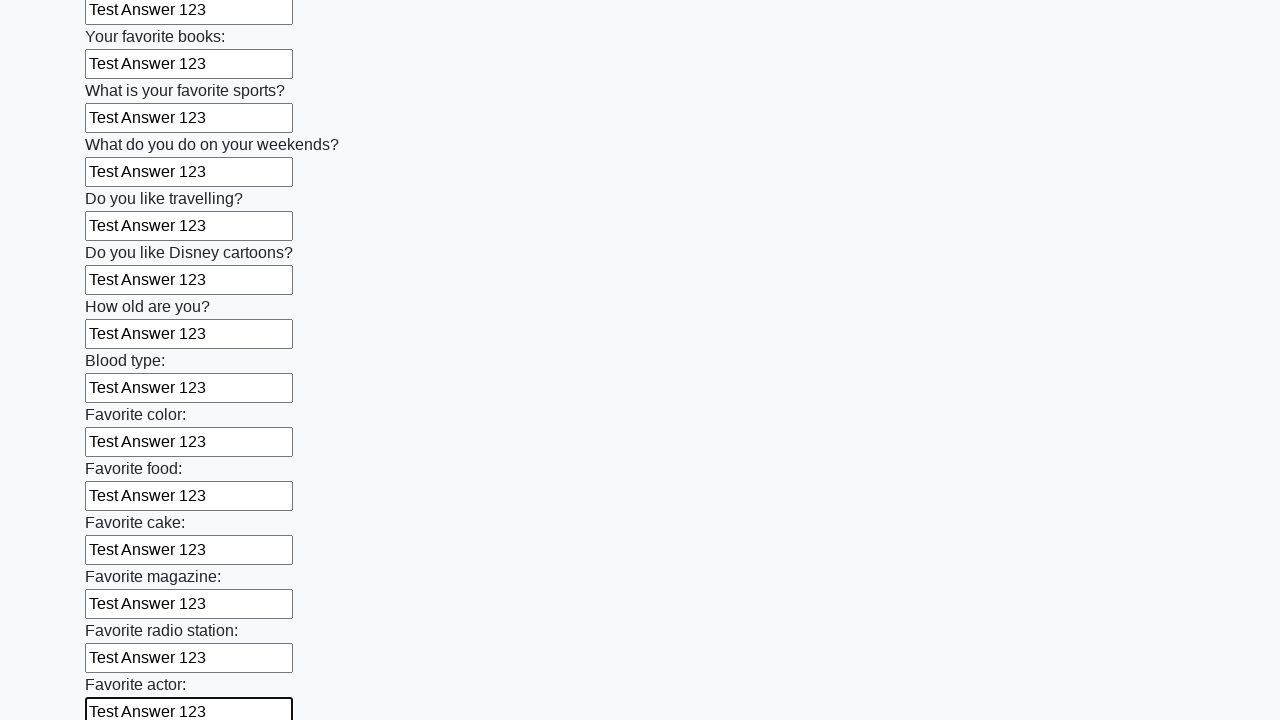

Filled input field with 'Test Answer 123' on input >> nth=25
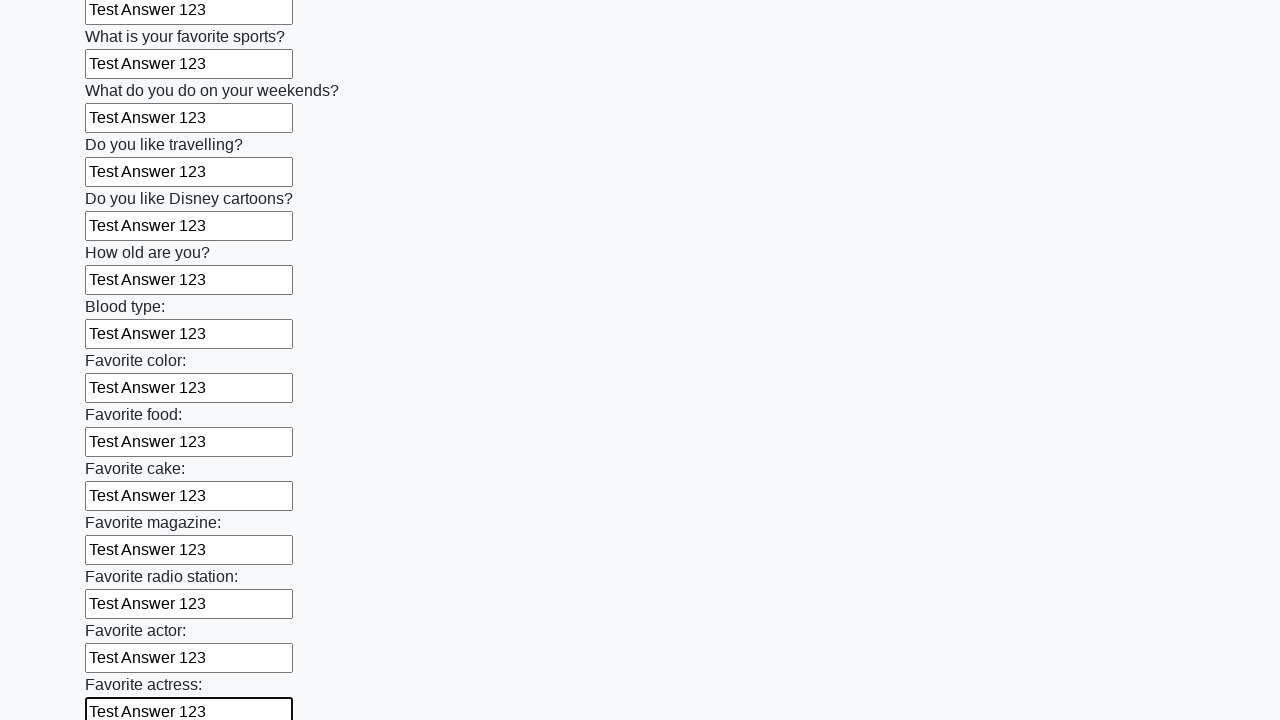

Filled input field with 'Test Answer 123' on input >> nth=26
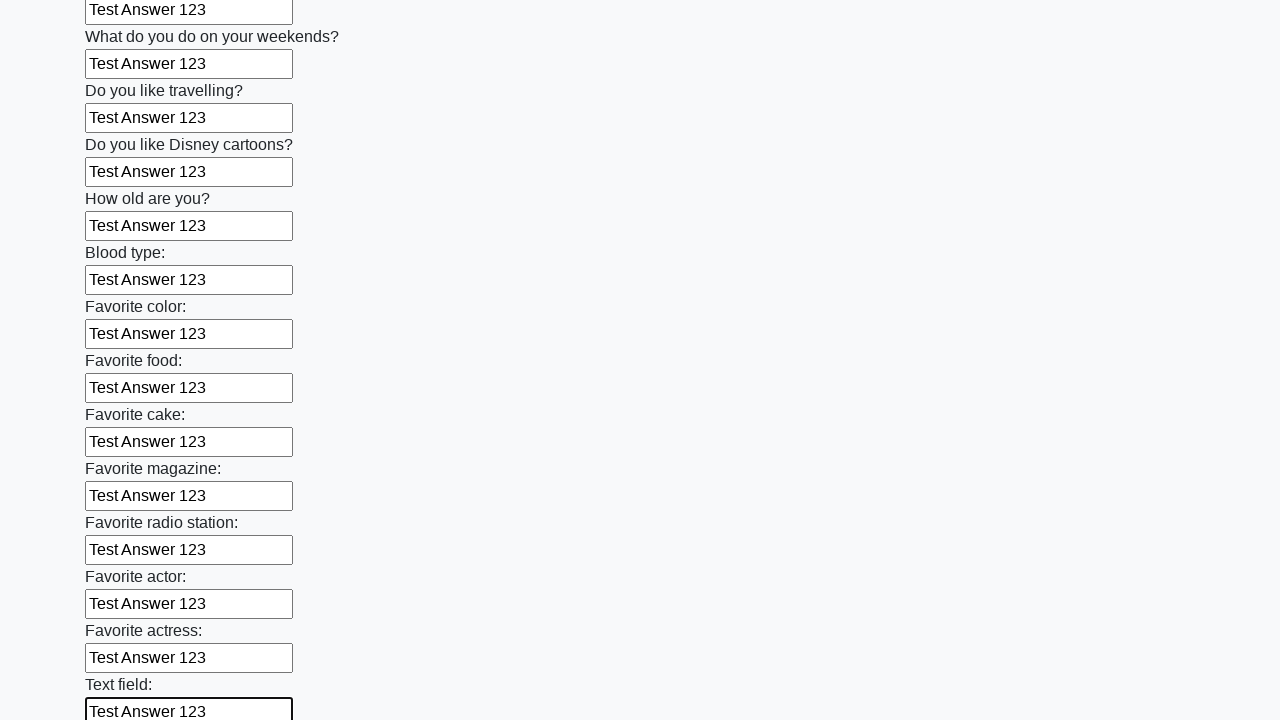

Filled input field with 'Test Answer 123' on input >> nth=27
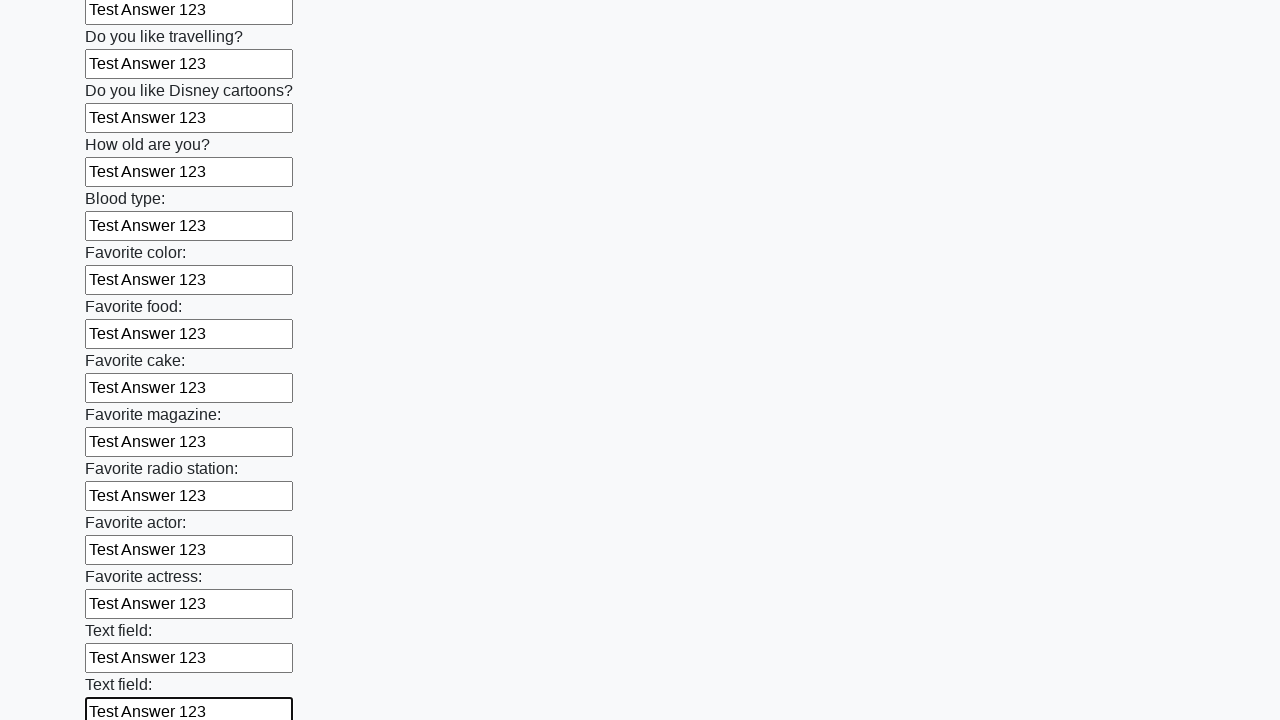

Filled input field with 'Test Answer 123' on input >> nth=28
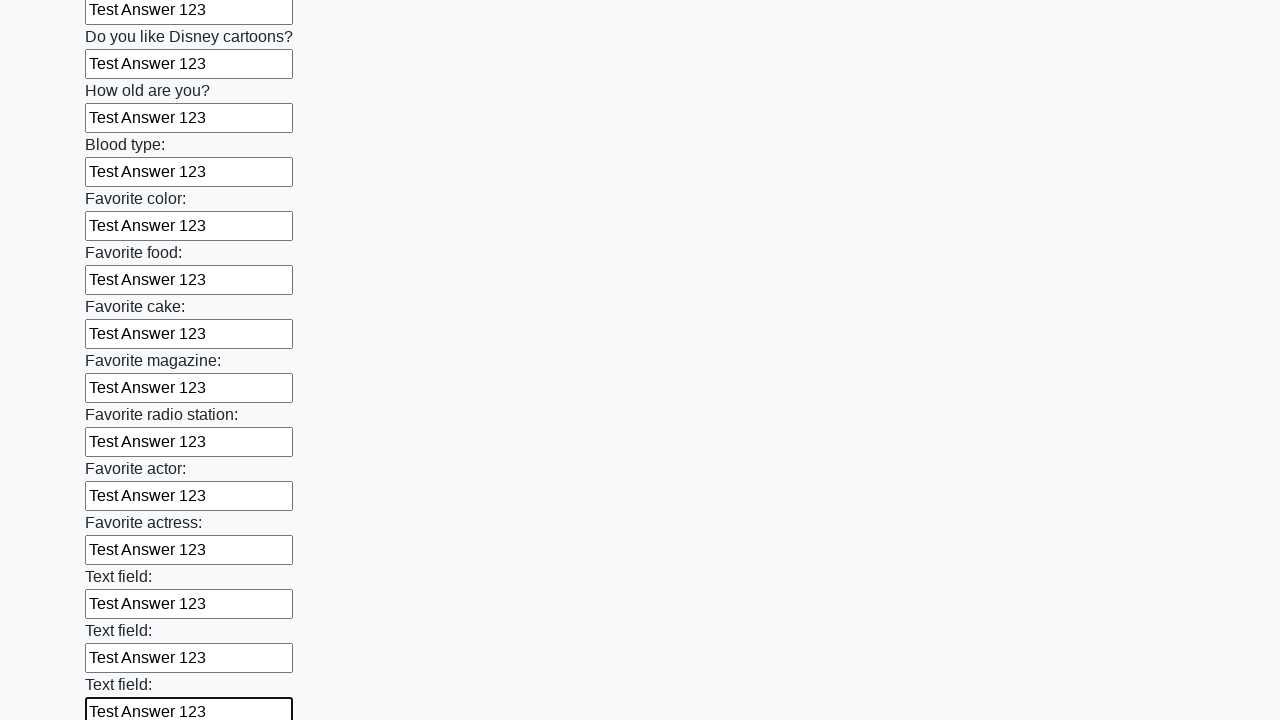

Filled input field with 'Test Answer 123' on input >> nth=29
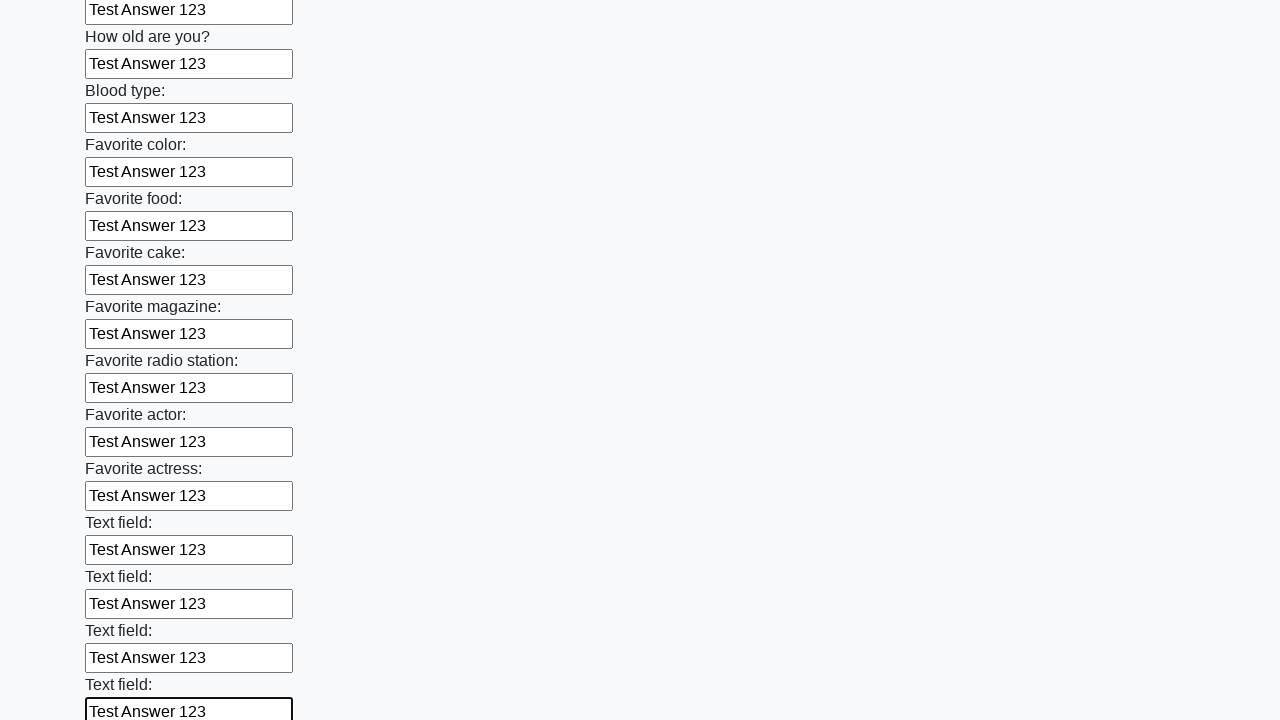

Filled input field with 'Test Answer 123' on input >> nth=30
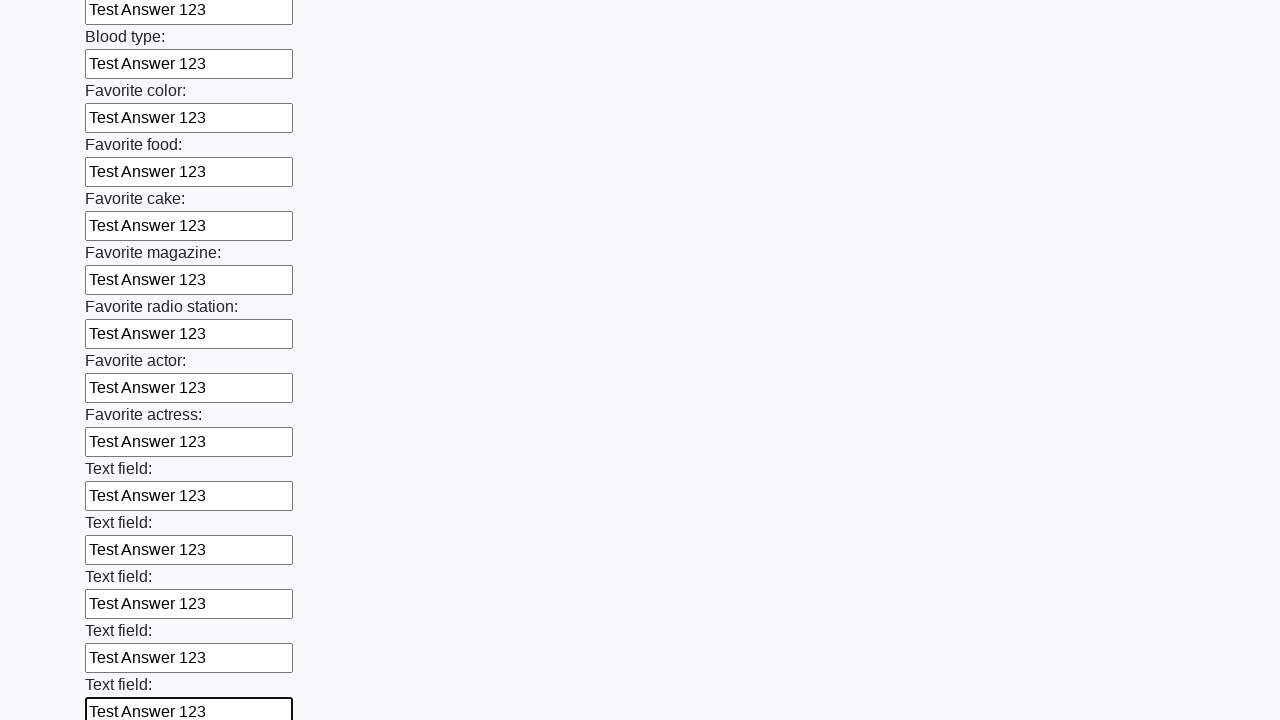

Filled input field with 'Test Answer 123' on input >> nth=31
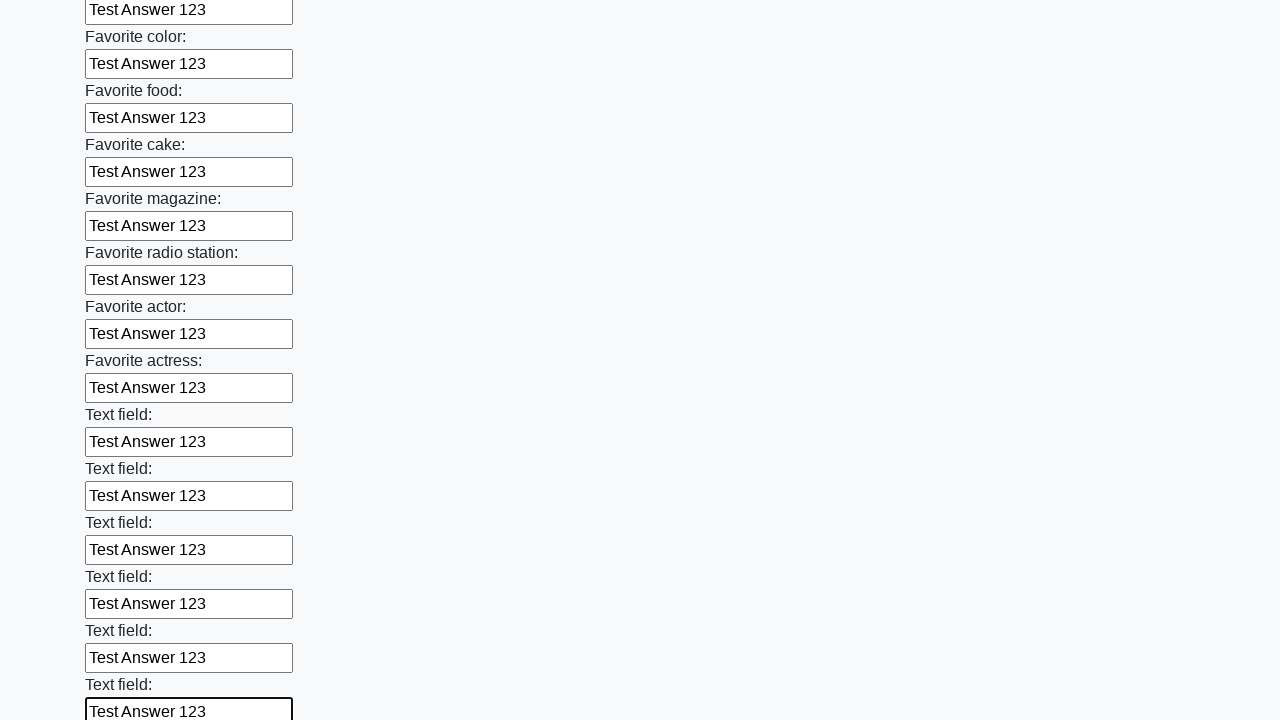

Filled input field with 'Test Answer 123' on input >> nth=32
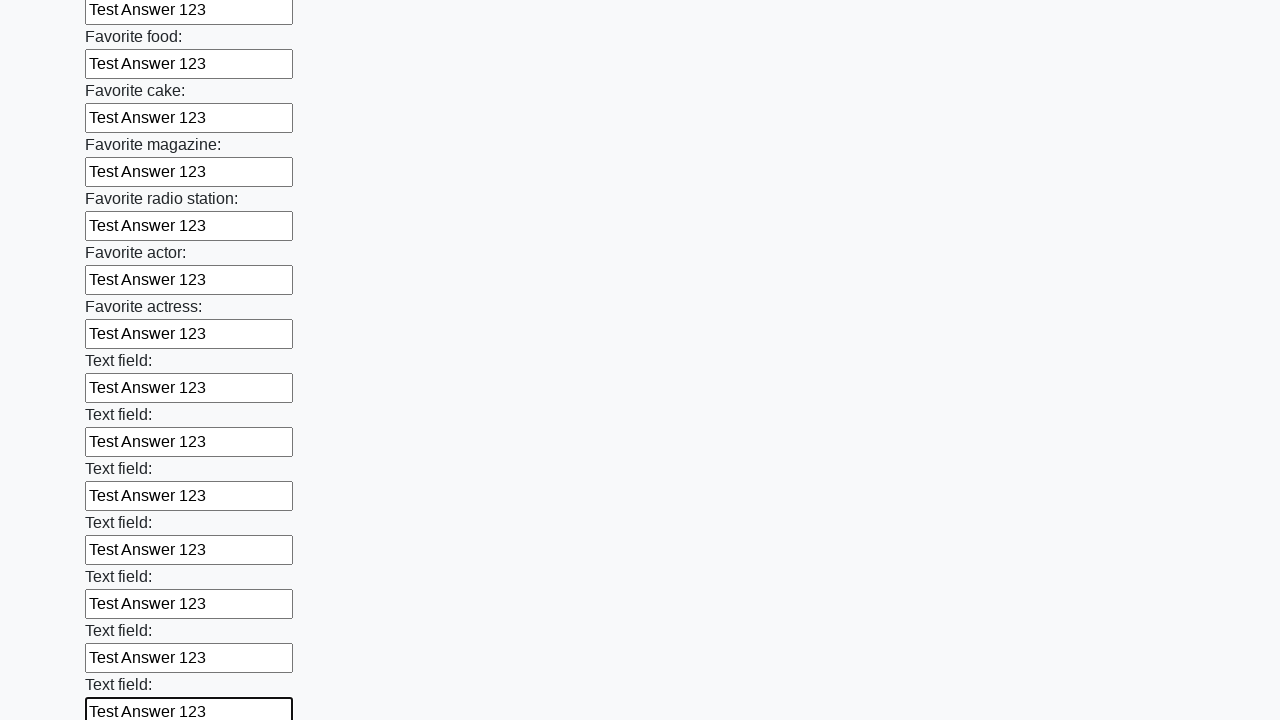

Filled input field with 'Test Answer 123' on input >> nth=33
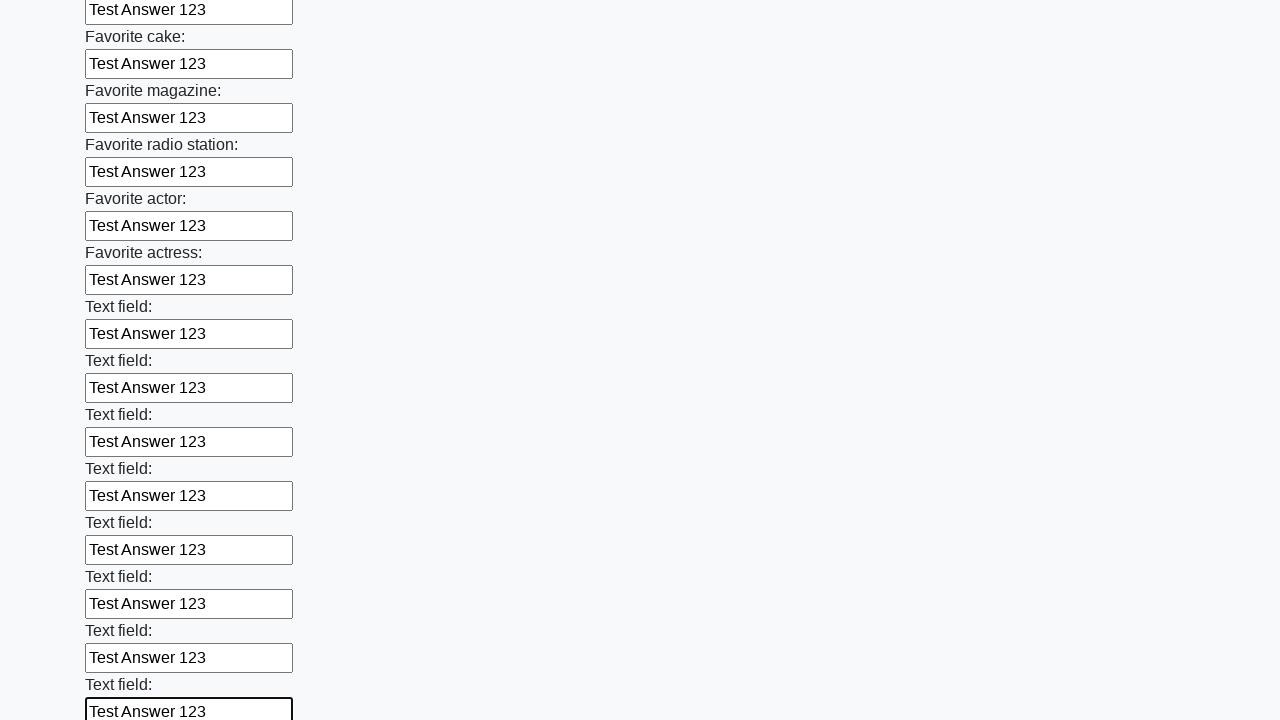

Filled input field with 'Test Answer 123' on input >> nth=34
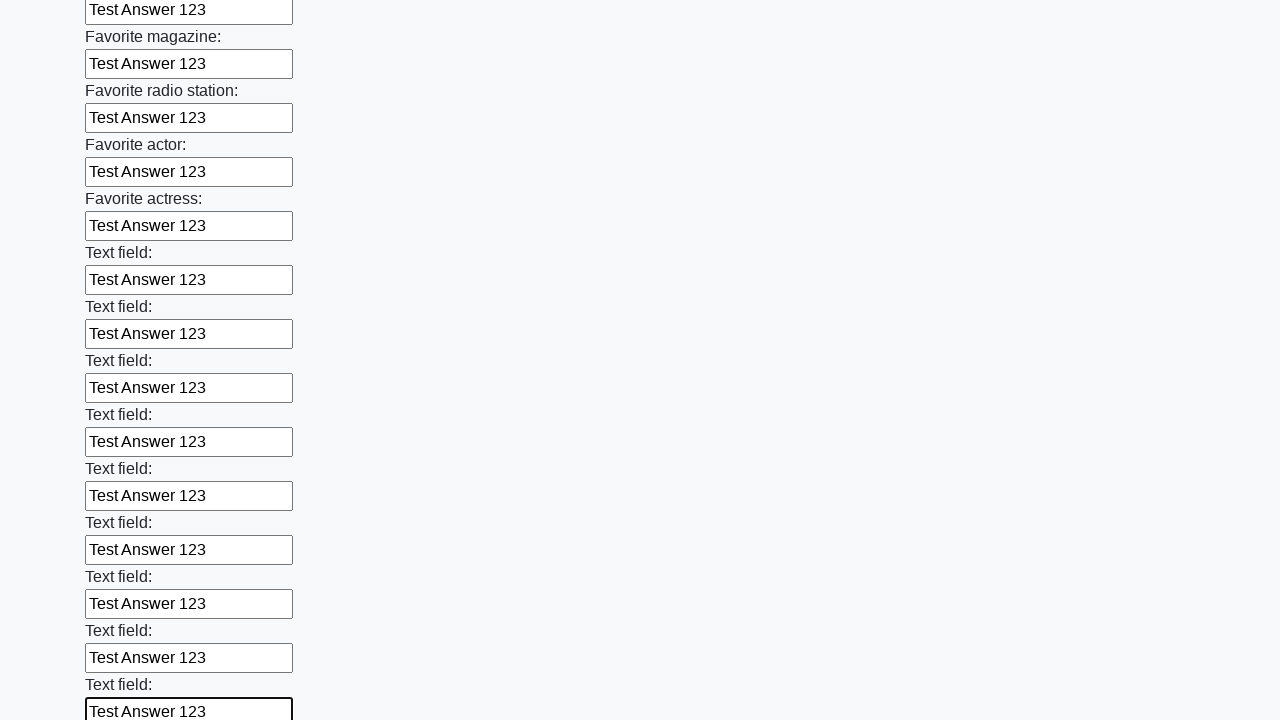

Filled input field with 'Test Answer 123' on input >> nth=35
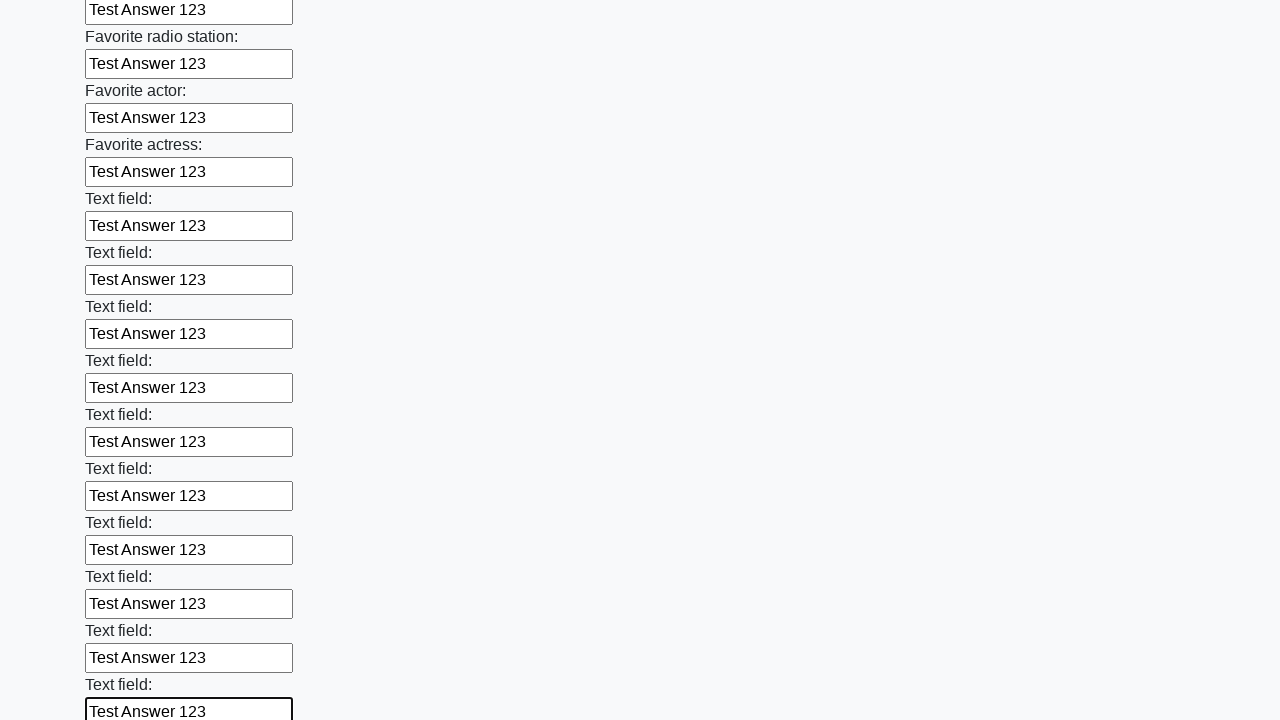

Filled input field with 'Test Answer 123' on input >> nth=36
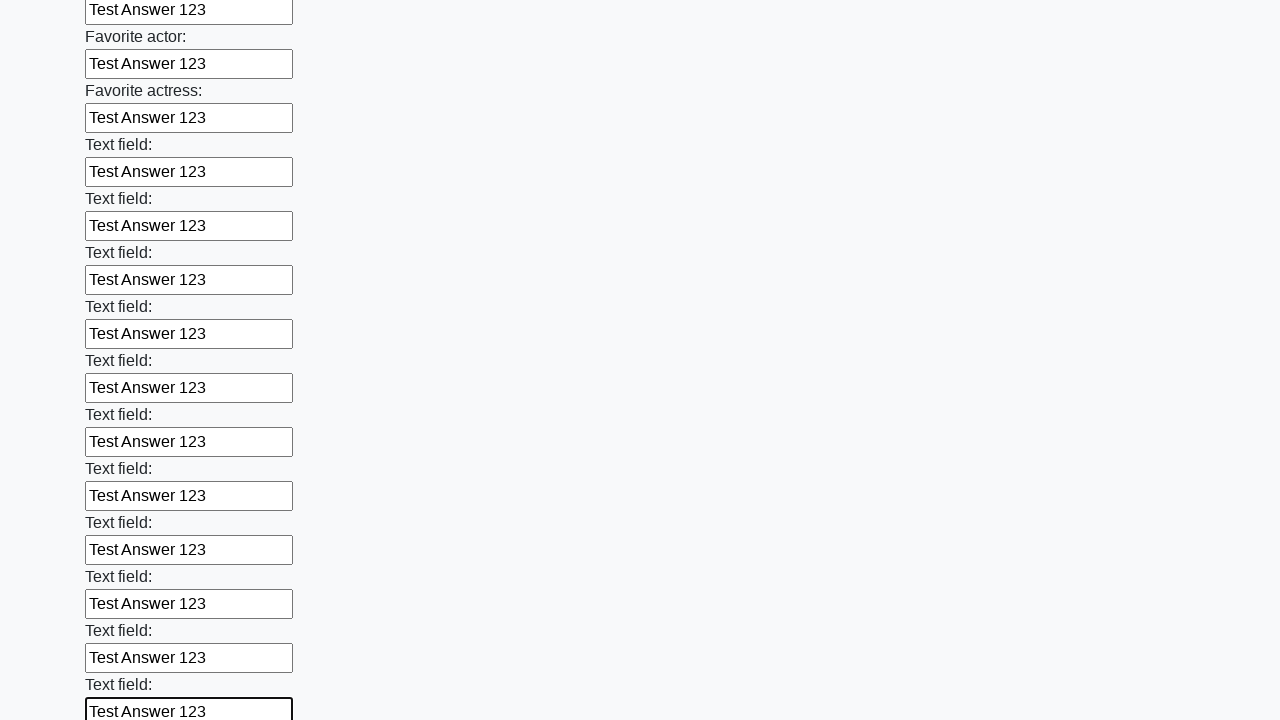

Filled input field with 'Test Answer 123' on input >> nth=37
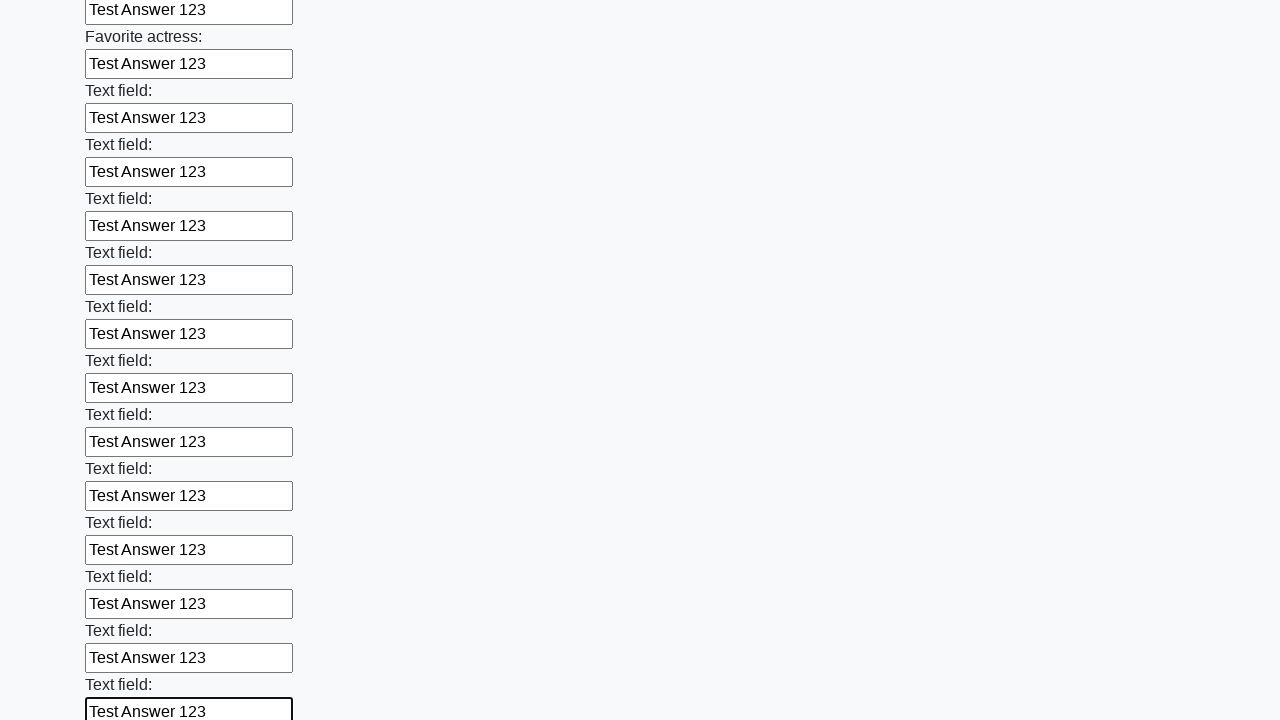

Filled input field with 'Test Answer 123' on input >> nth=38
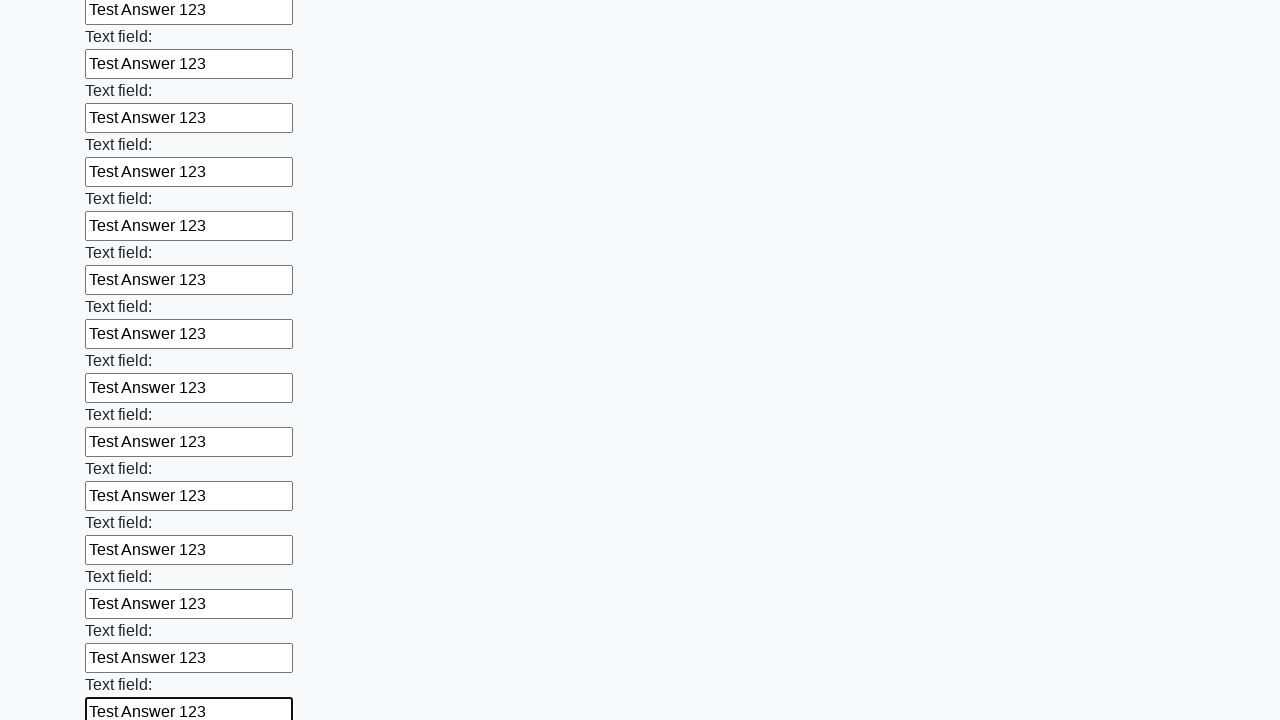

Filled input field with 'Test Answer 123' on input >> nth=39
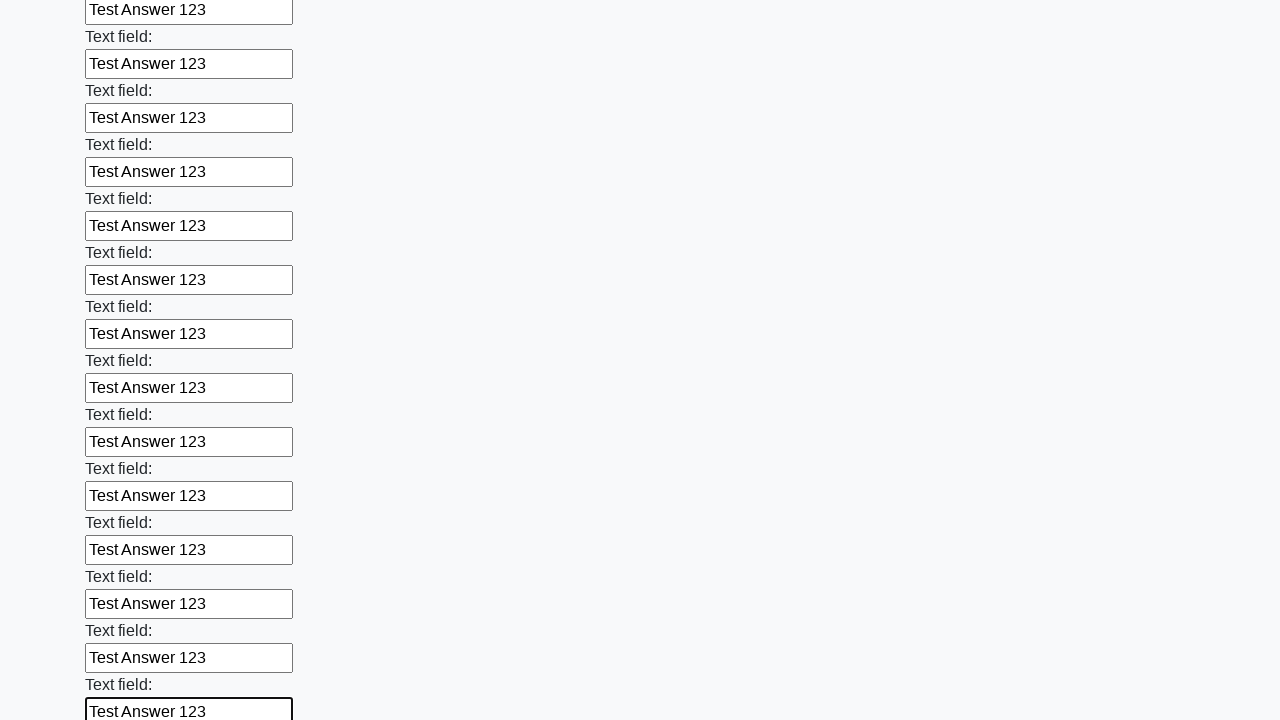

Filled input field with 'Test Answer 123' on input >> nth=40
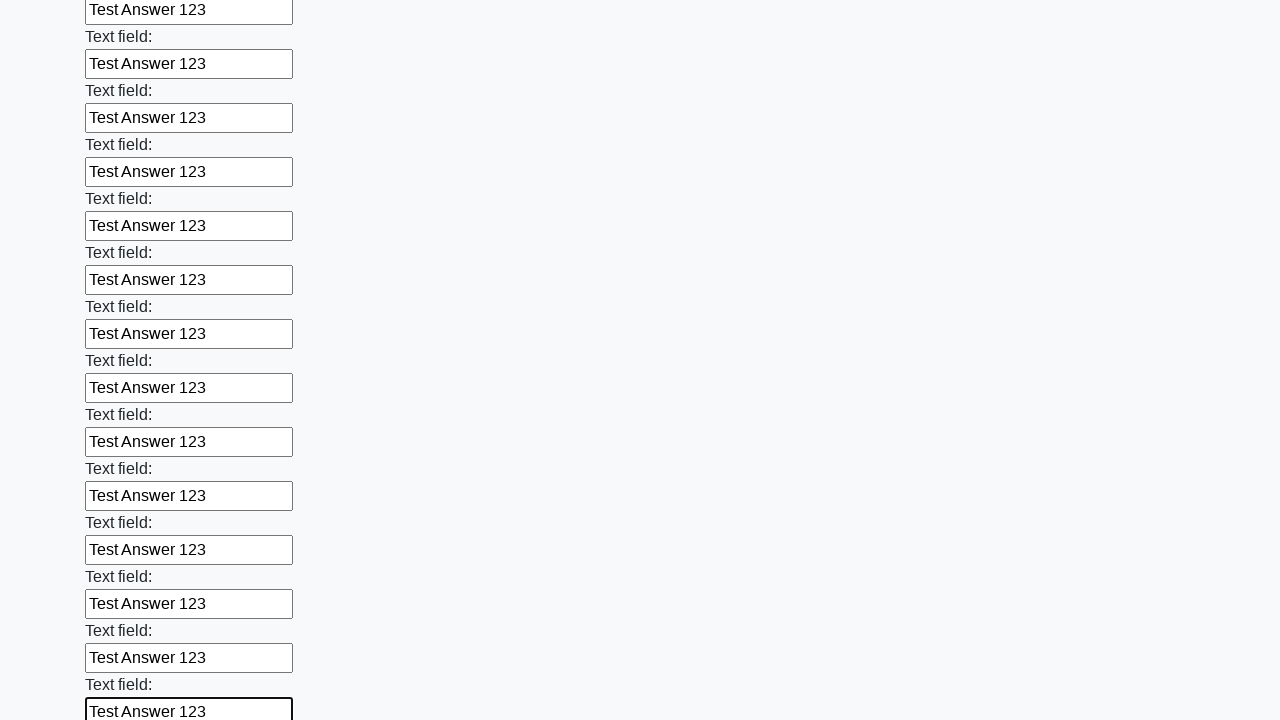

Filled input field with 'Test Answer 123' on input >> nth=41
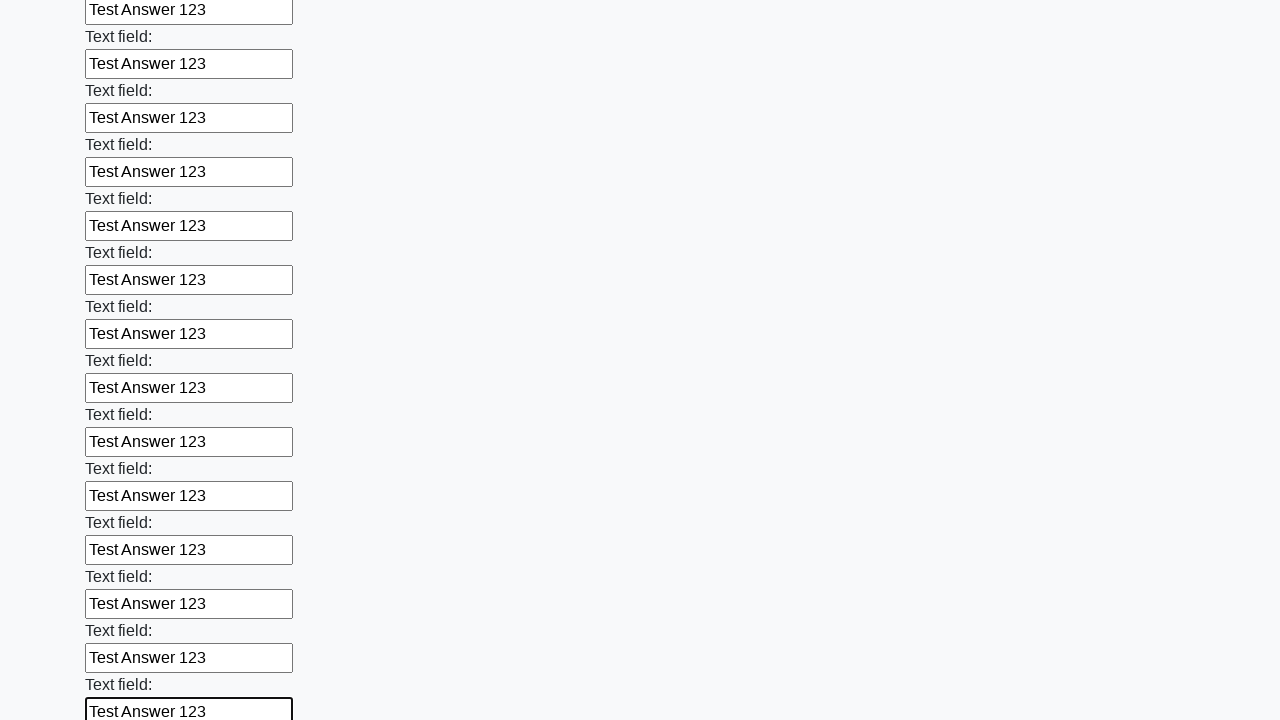

Filled input field with 'Test Answer 123' on input >> nth=42
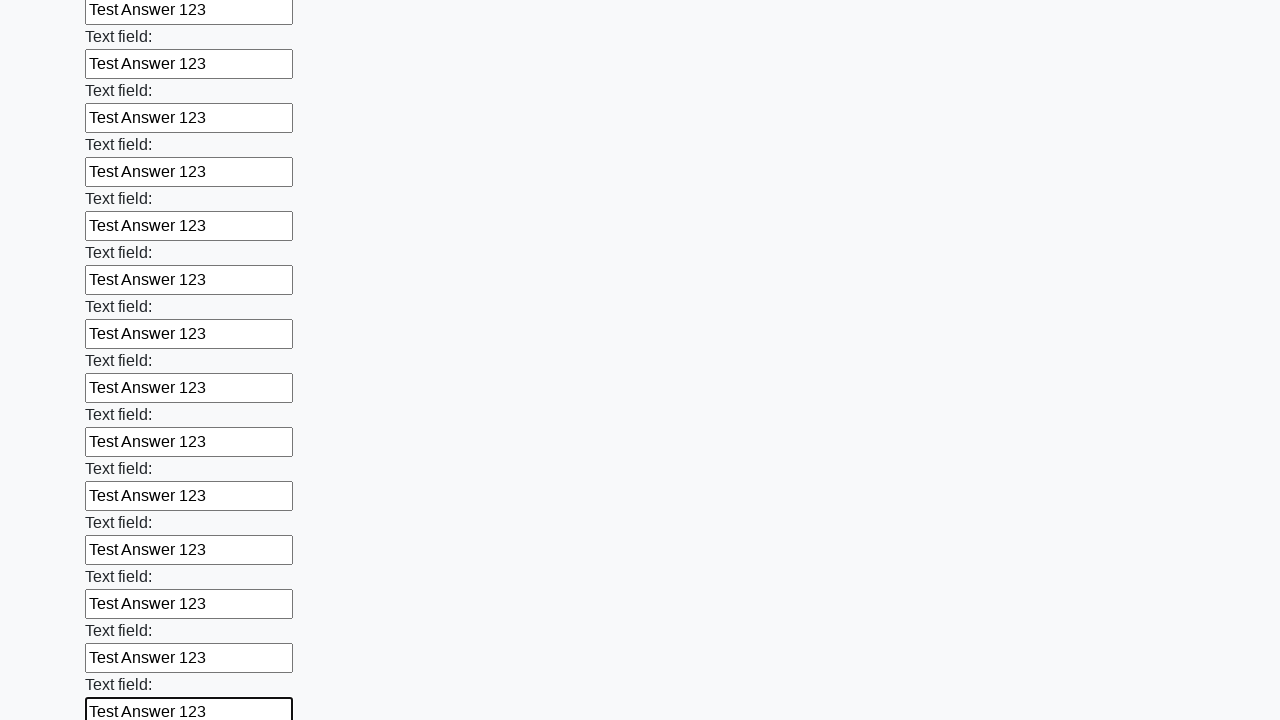

Filled input field with 'Test Answer 123' on input >> nth=43
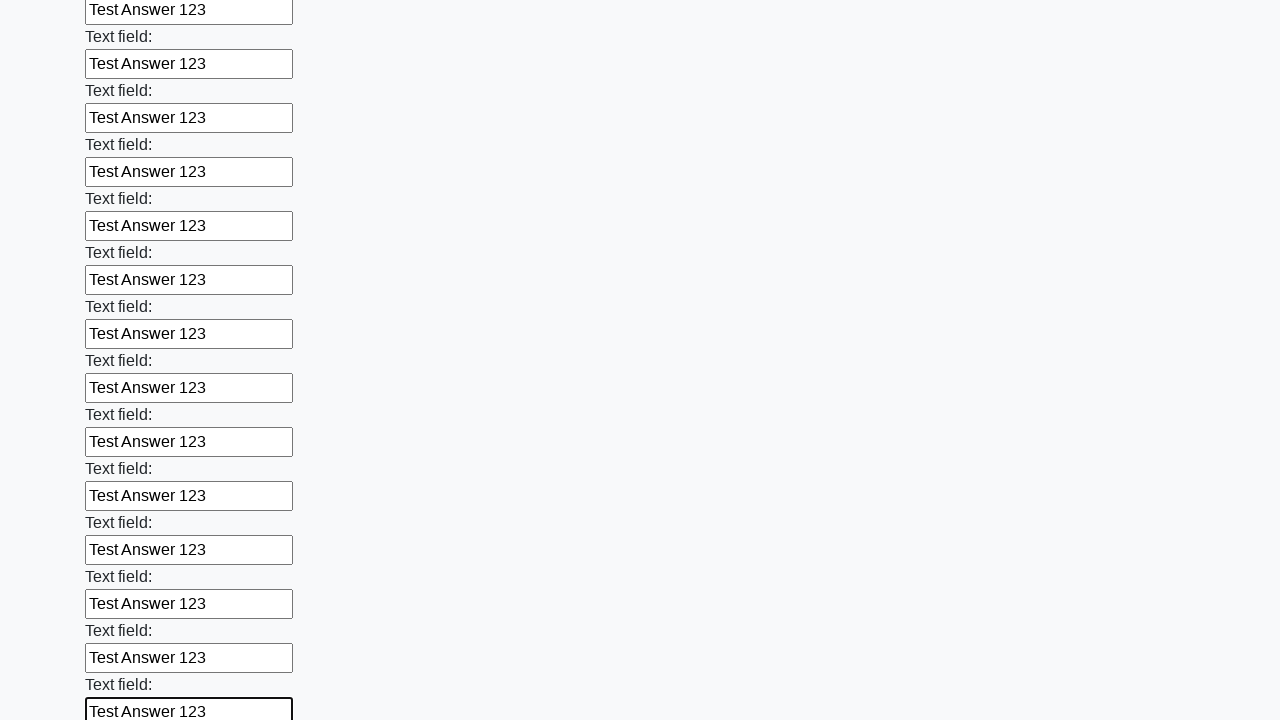

Filled input field with 'Test Answer 123' on input >> nth=44
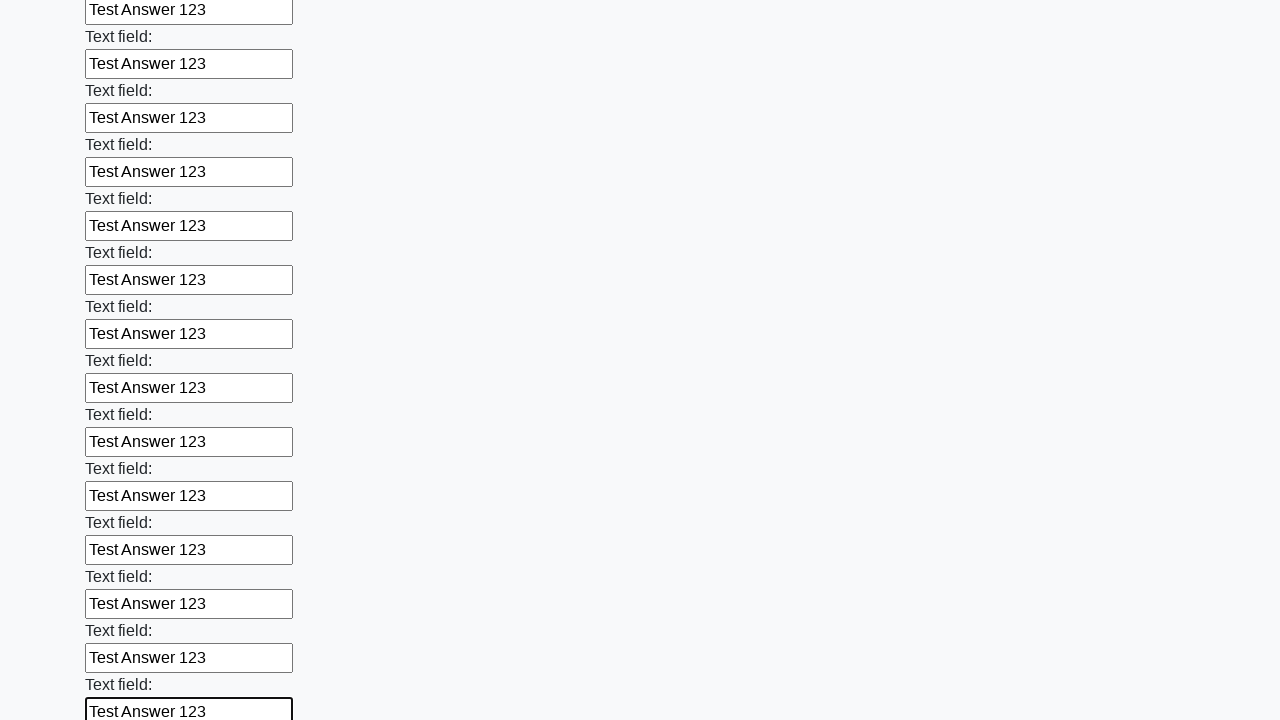

Filled input field with 'Test Answer 123' on input >> nth=45
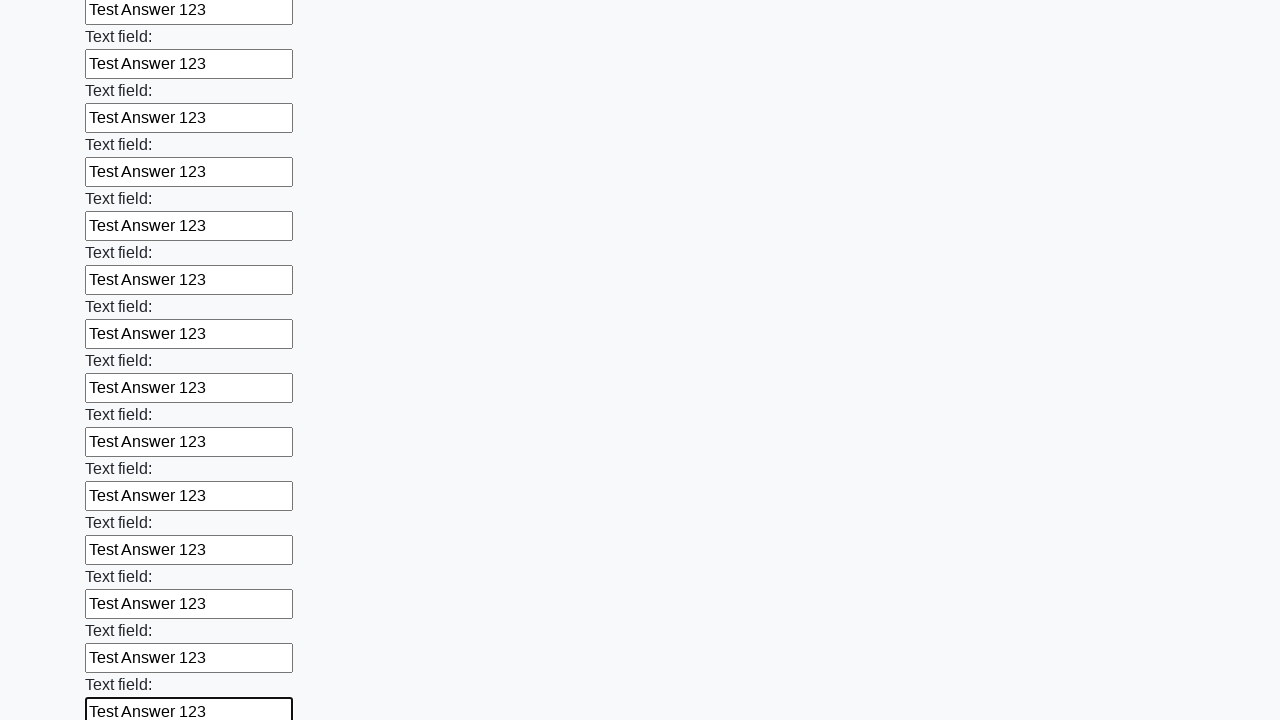

Filled input field with 'Test Answer 123' on input >> nth=46
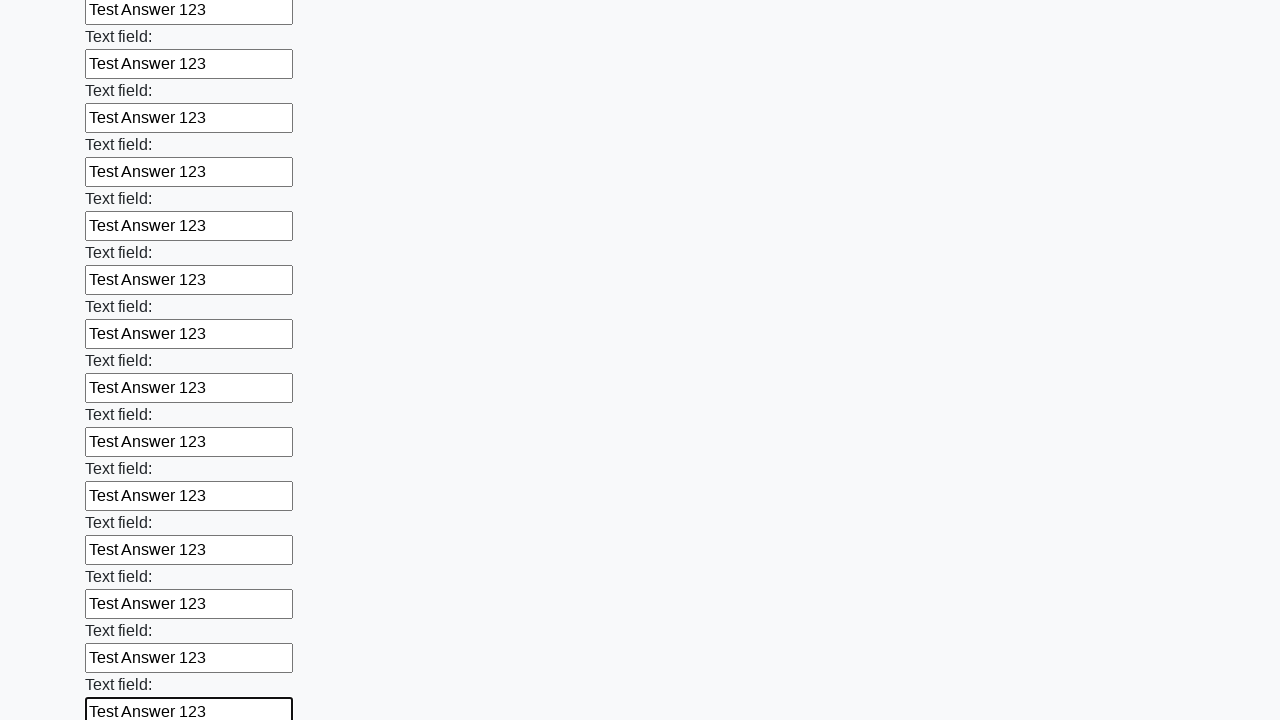

Filled input field with 'Test Answer 123' on input >> nth=47
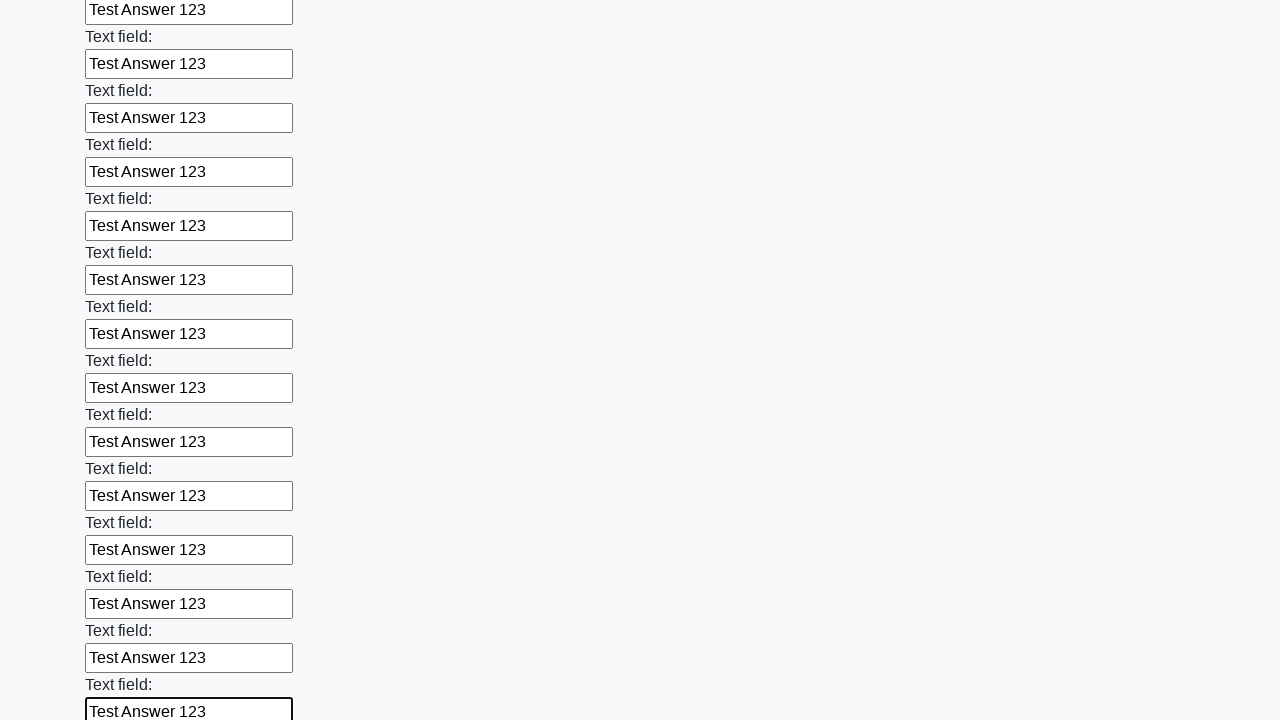

Filled input field with 'Test Answer 123' on input >> nth=48
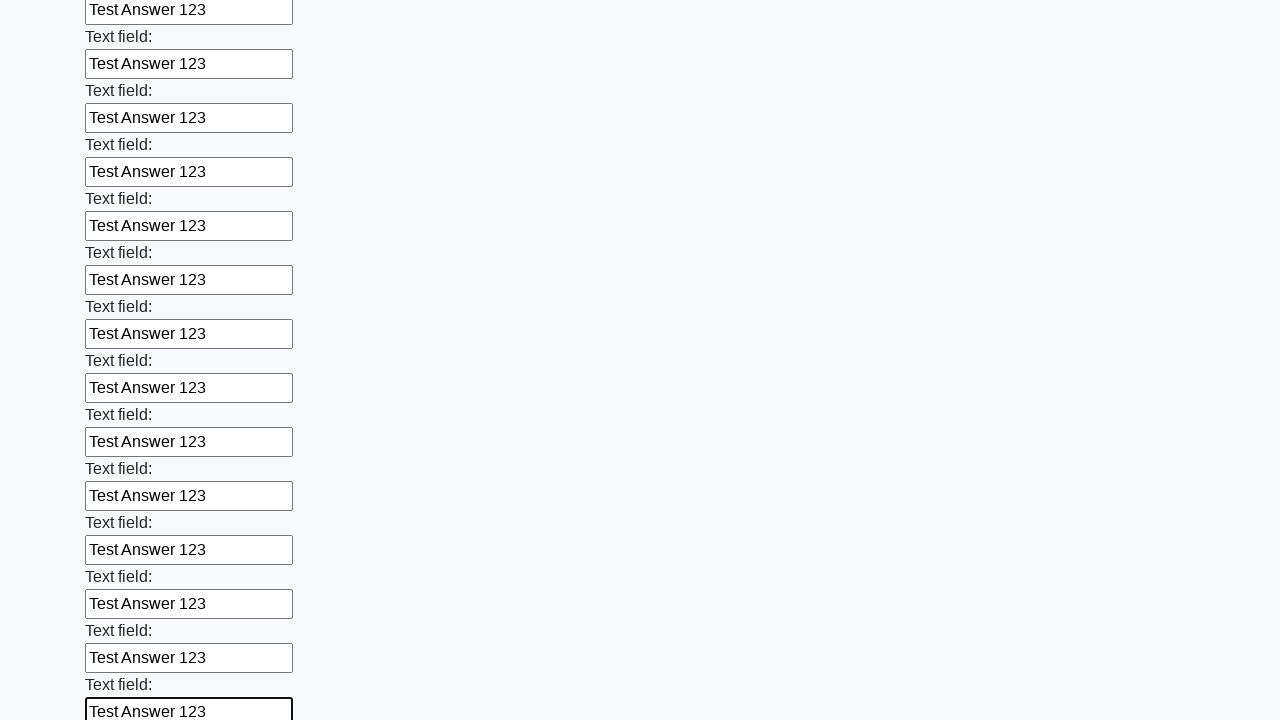

Filled input field with 'Test Answer 123' on input >> nth=49
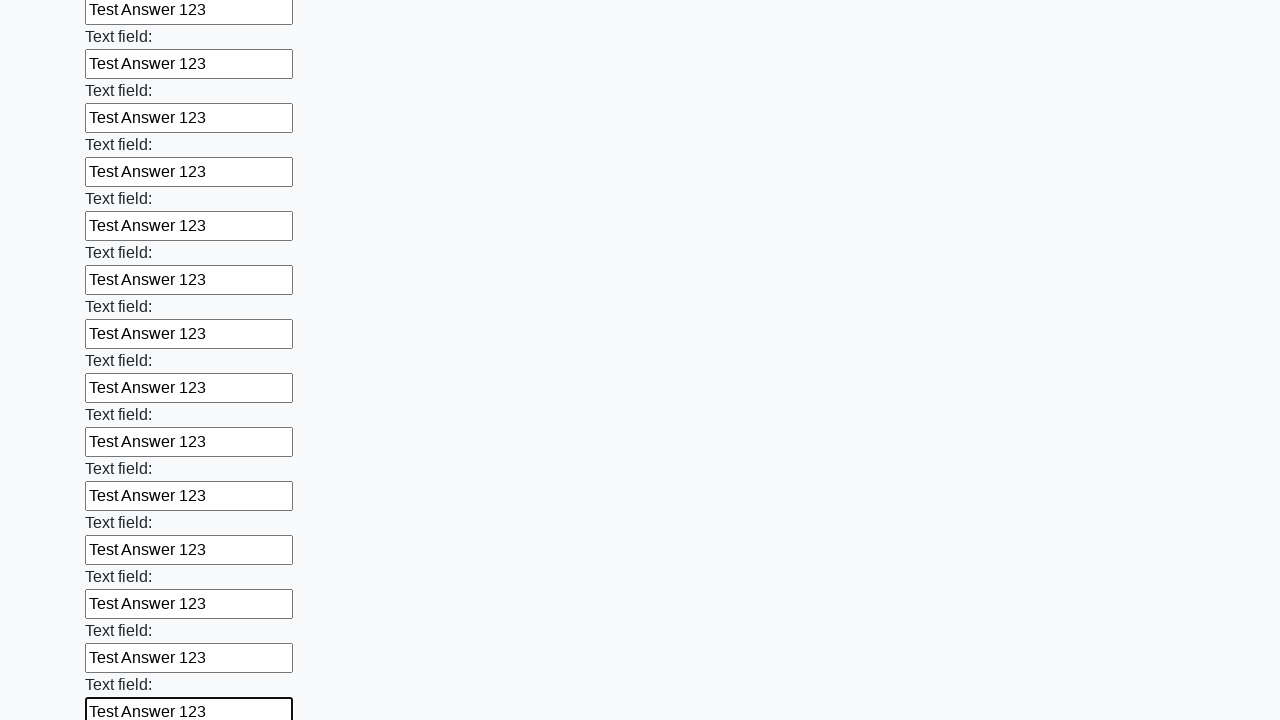

Filled input field with 'Test Answer 123' on input >> nth=50
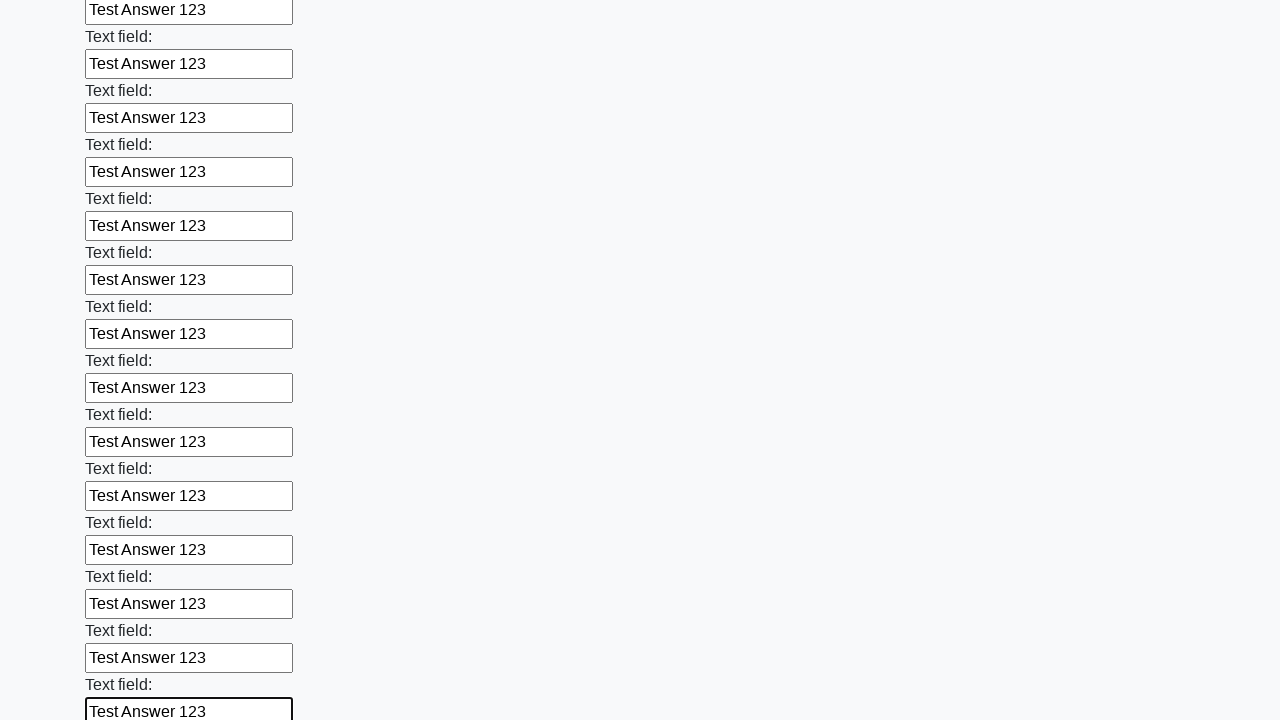

Filled input field with 'Test Answer 123' on input >> nth=51
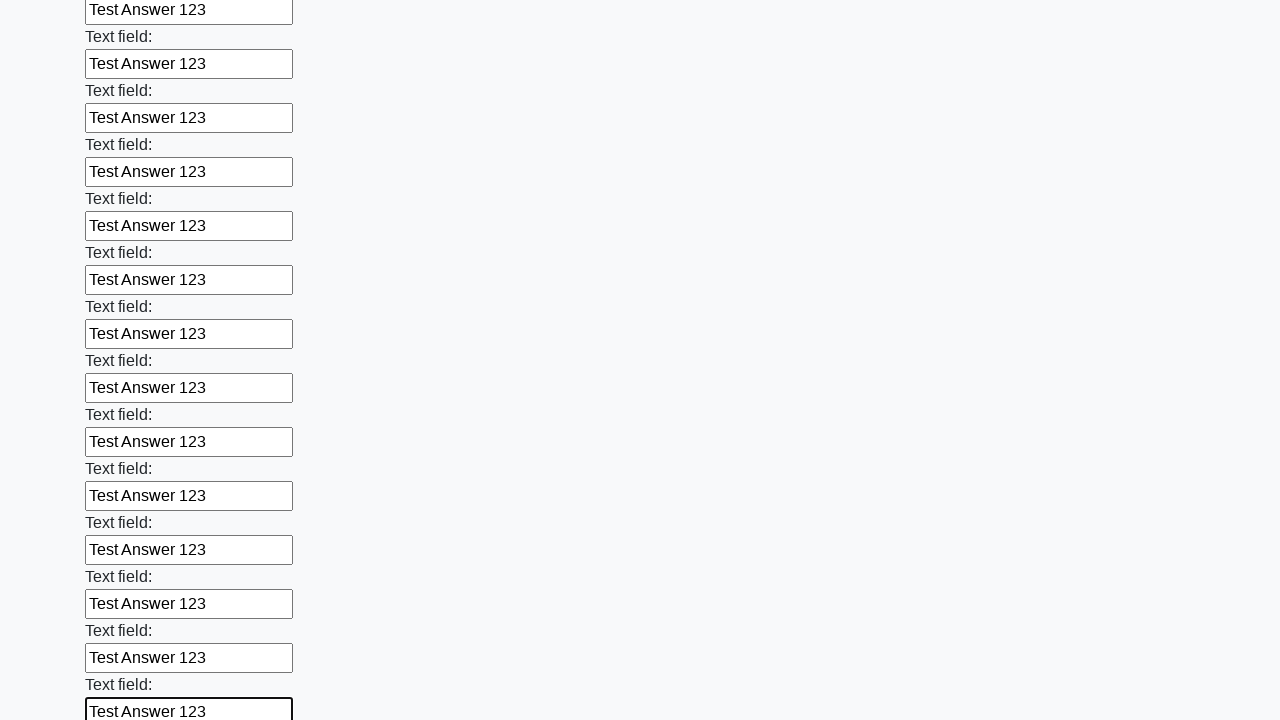

Filled input field with 'Test Answer 123' on input >> nth=52
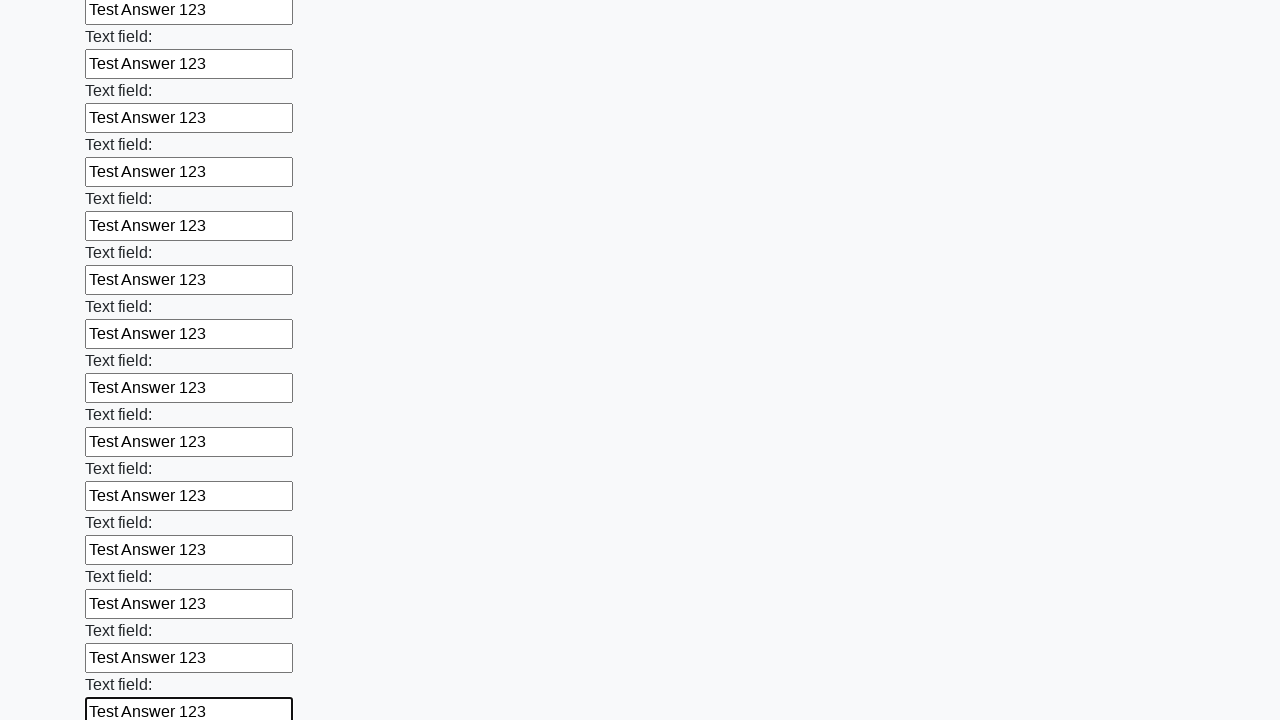

Filled input field with 'Test Answer 123' on input >> nth=53
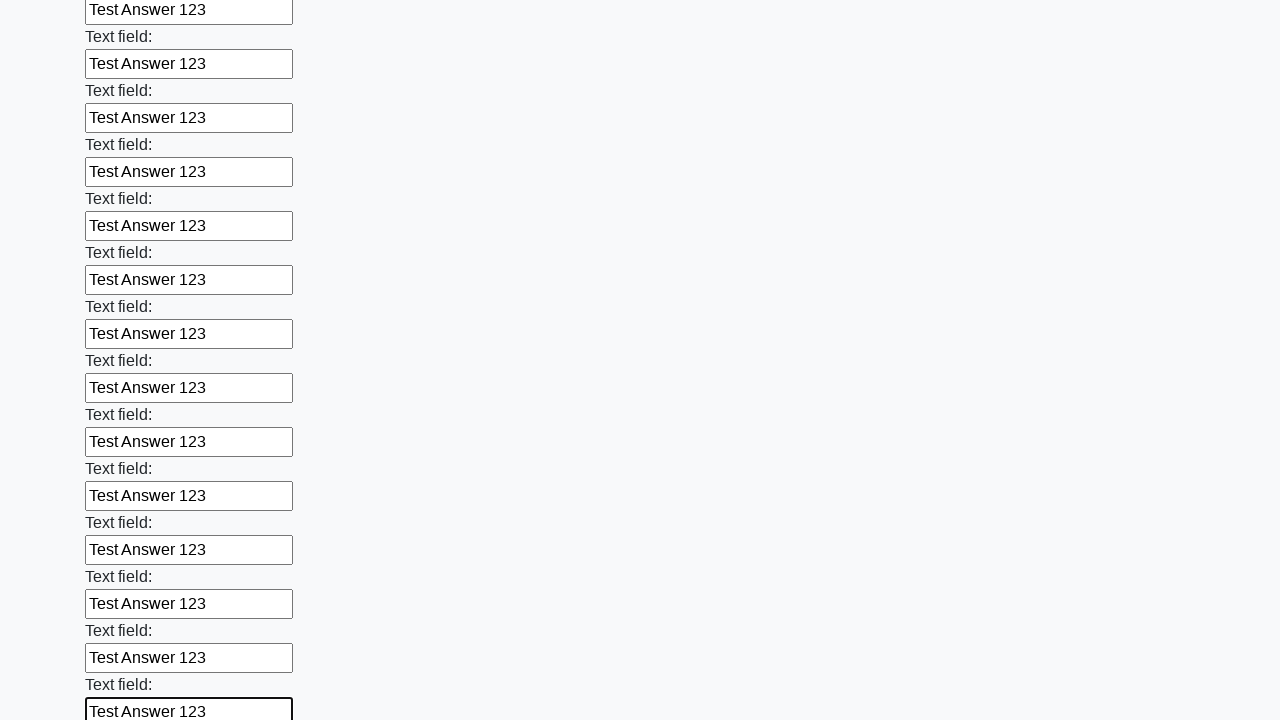

Filled input field with 'Test Answer 123' on input >> nth=54
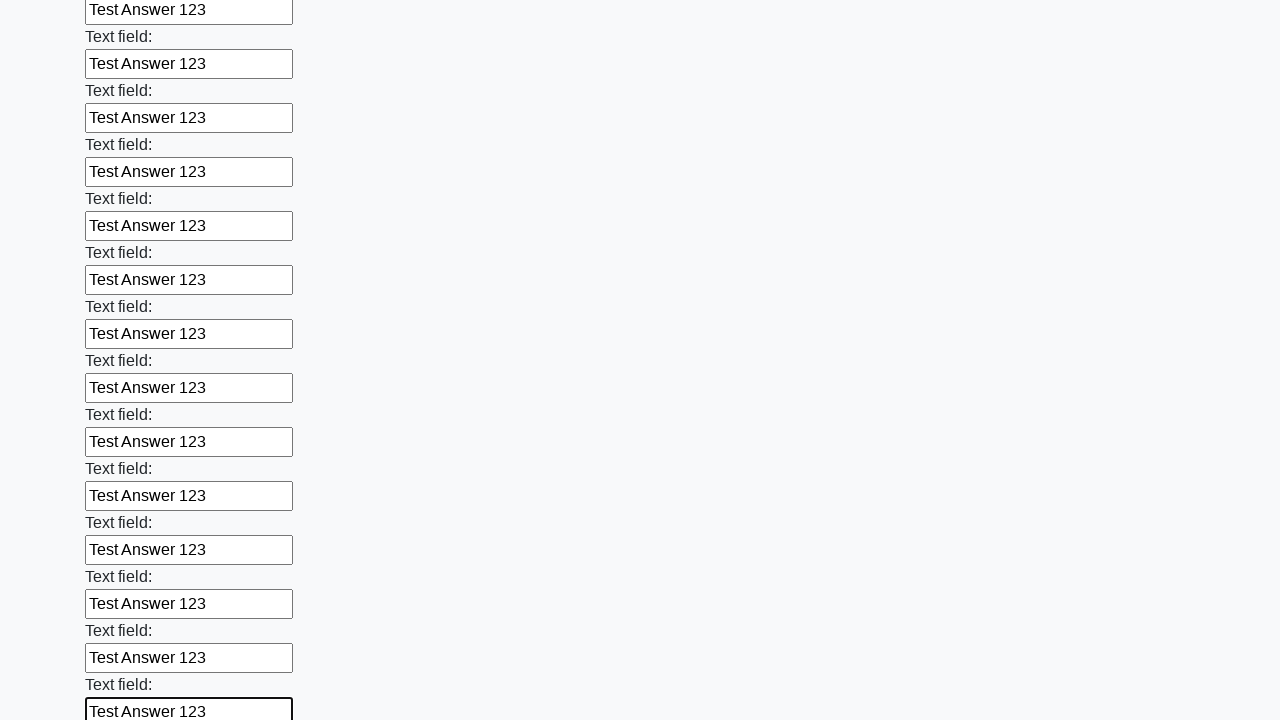

Filled input field with 'Test Answer 123' on input >> nth=55
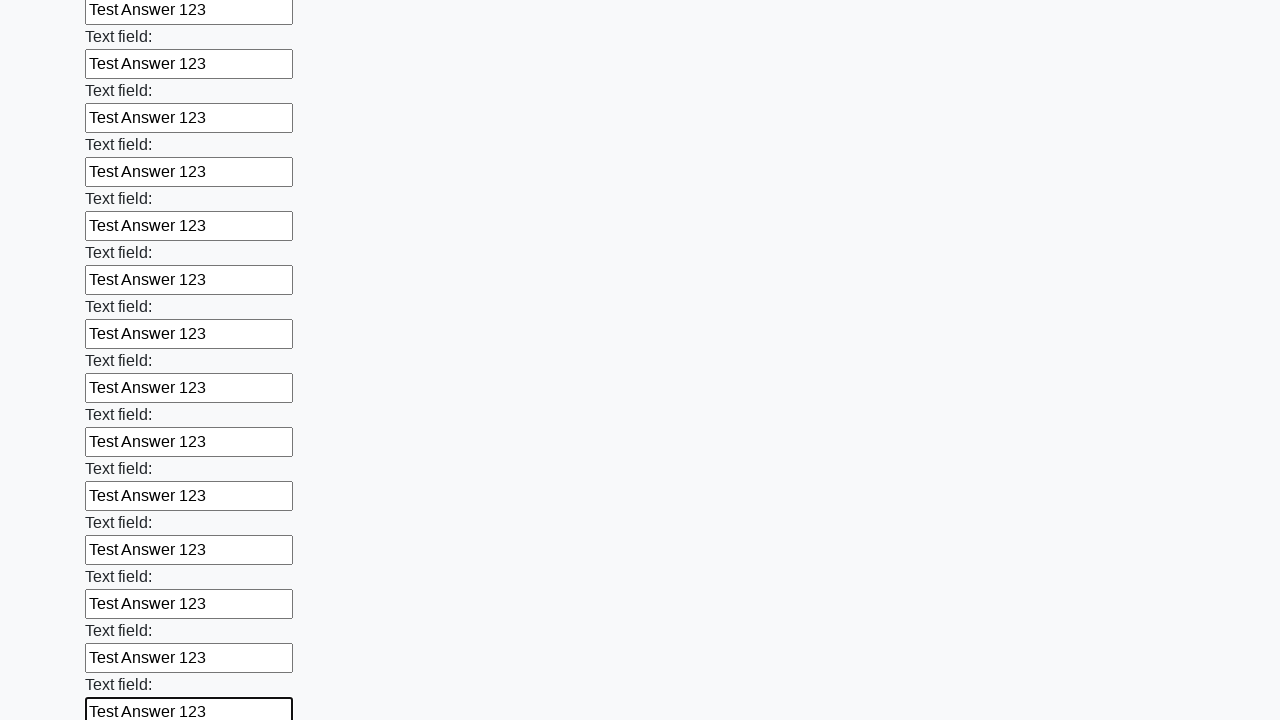

Filled input field with 'Test Answer 123' on input >> nth=56
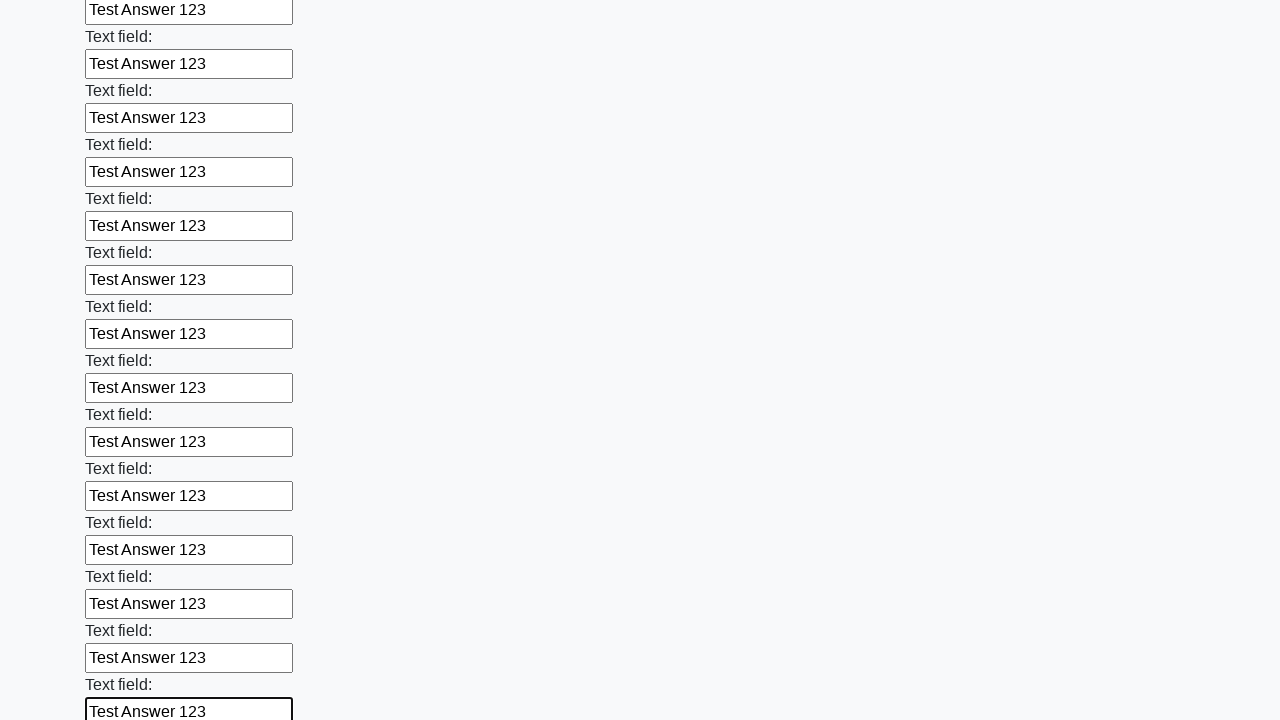

Filled input field with 'Test Answer 123' on input >> nth=57
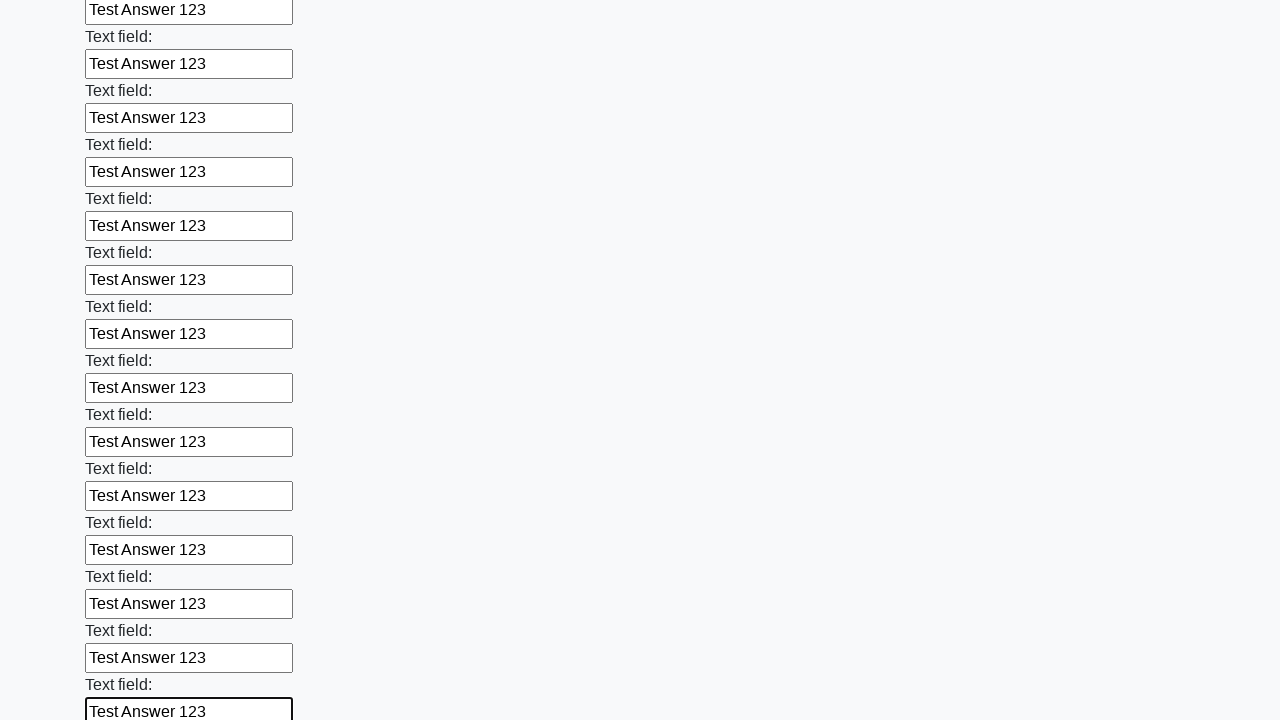

Filled input field with 'Test Answer 123' on input >> nth=58
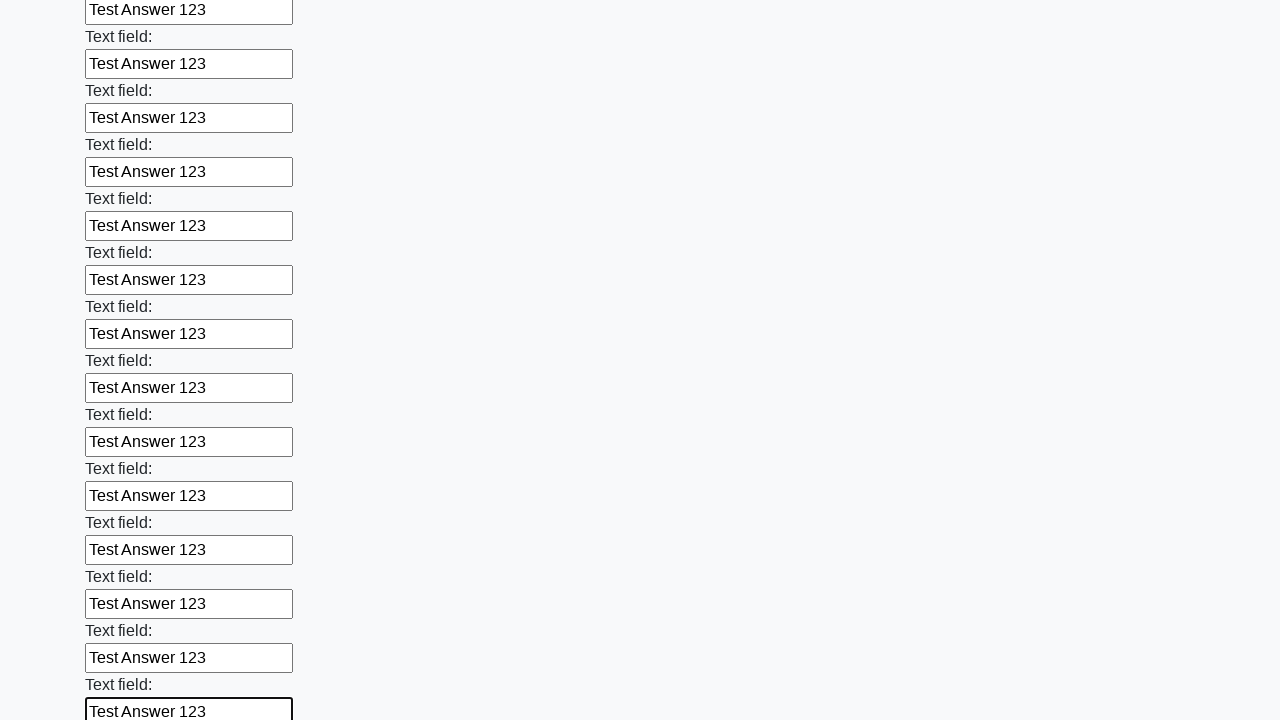

Filled input field with 'Test Answer 123' on input >> nth=59
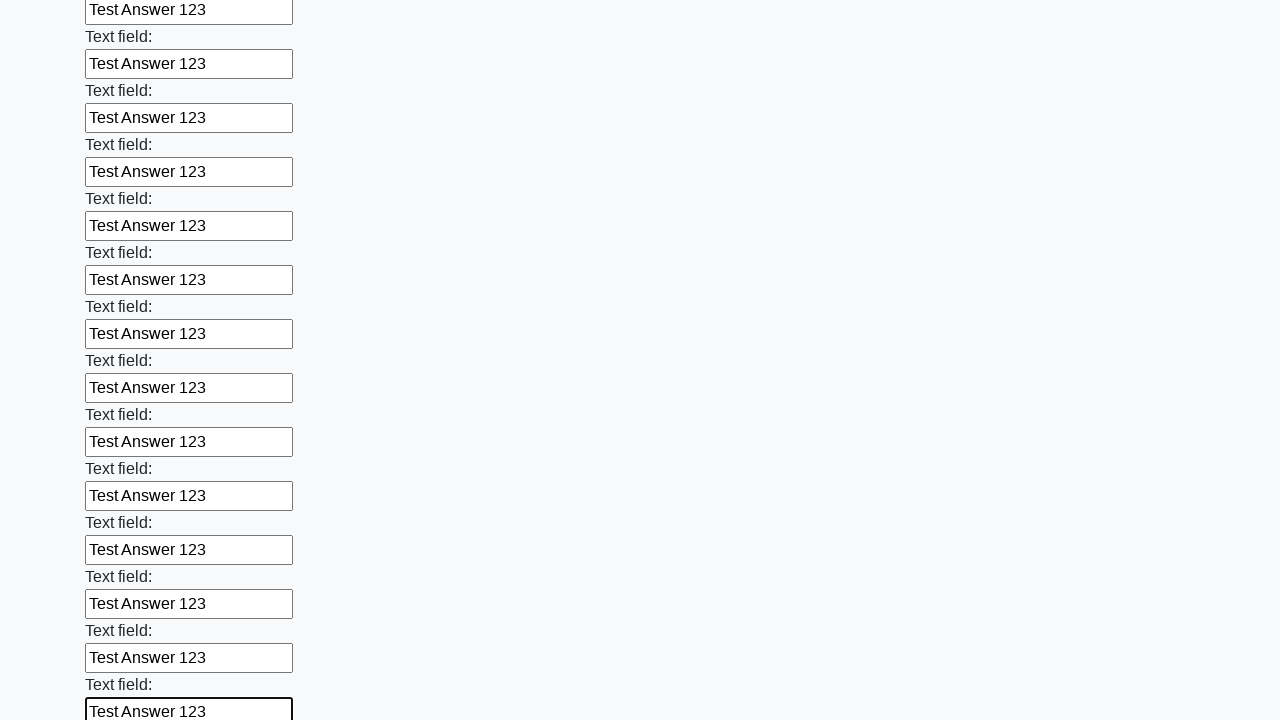

Filled input field with 'Test Answer 123' on input >> nth=60
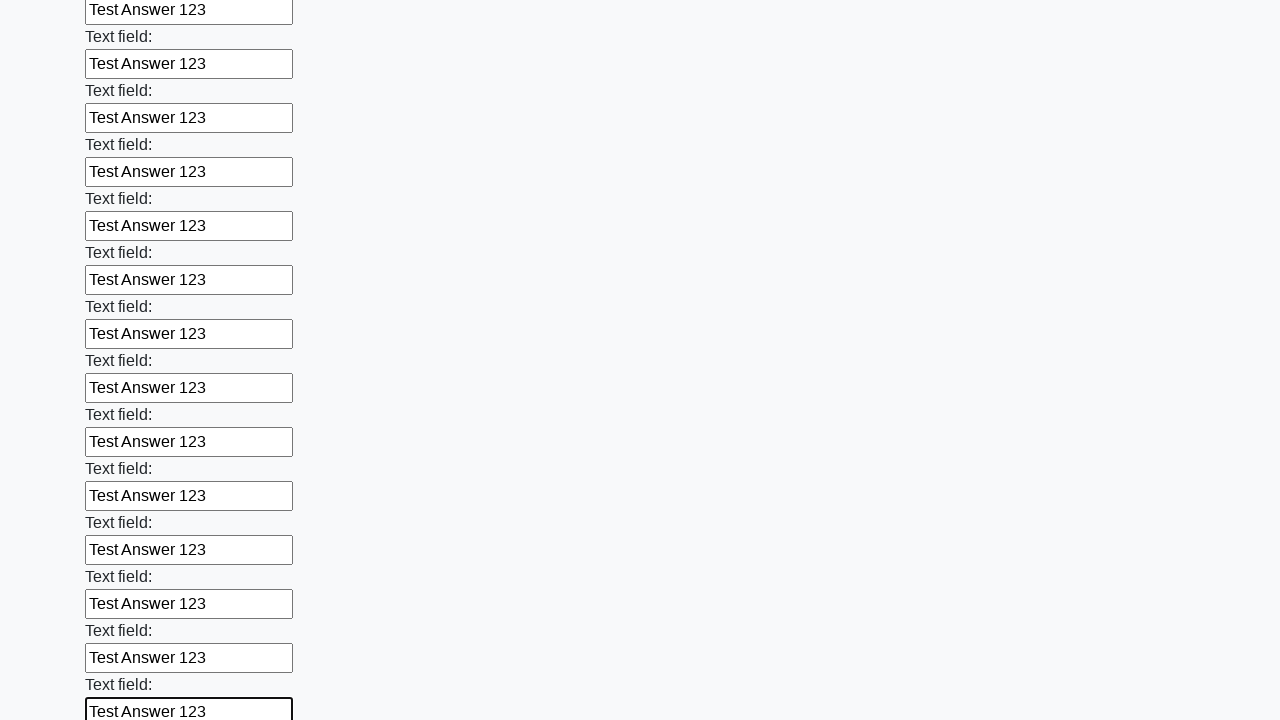

Filled input field with 'Test Answer 123' on input >> nth=61
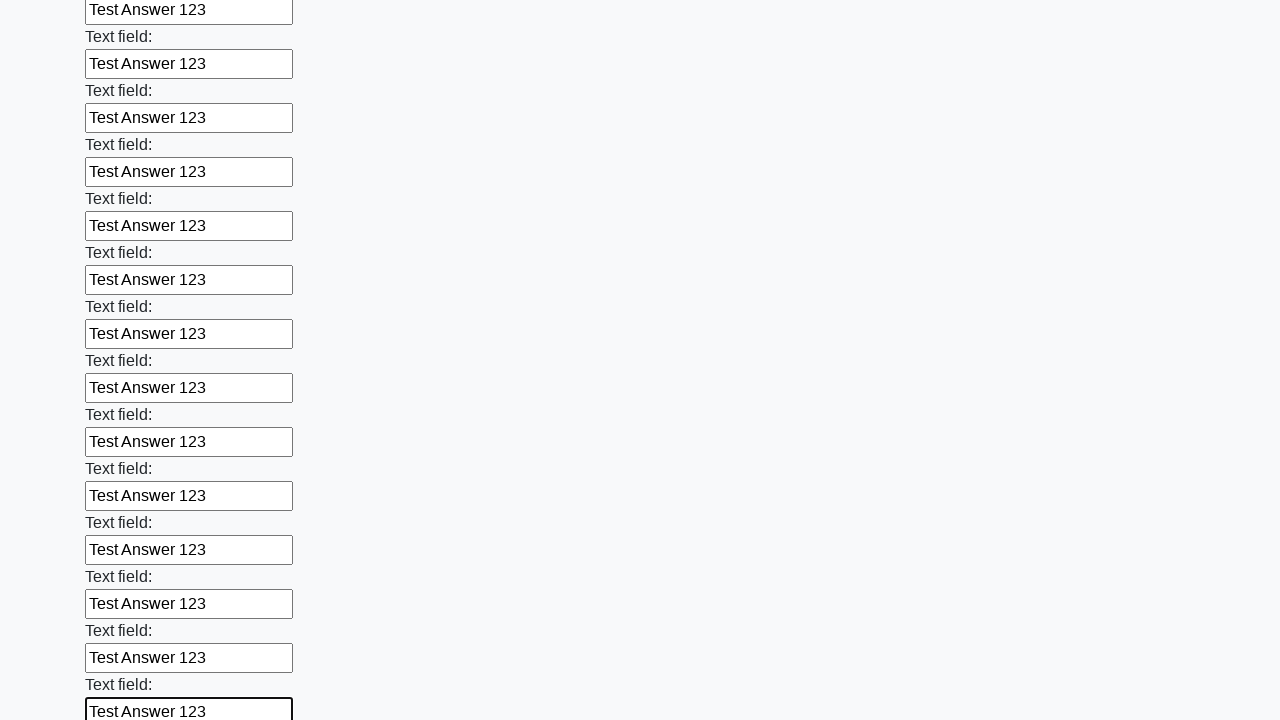

Filled input field with 'Test Answer 123' on input >> nth=62
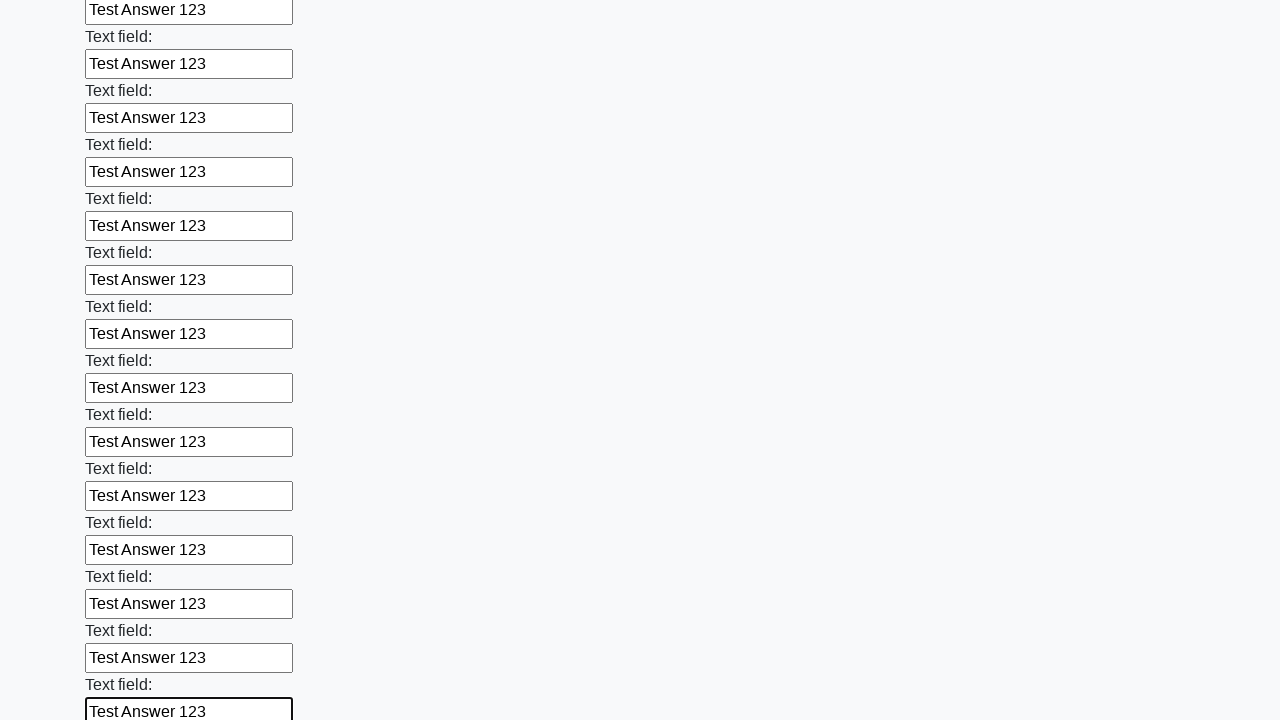

Filled input field with 'Test Answer 123' on input >> nth=63
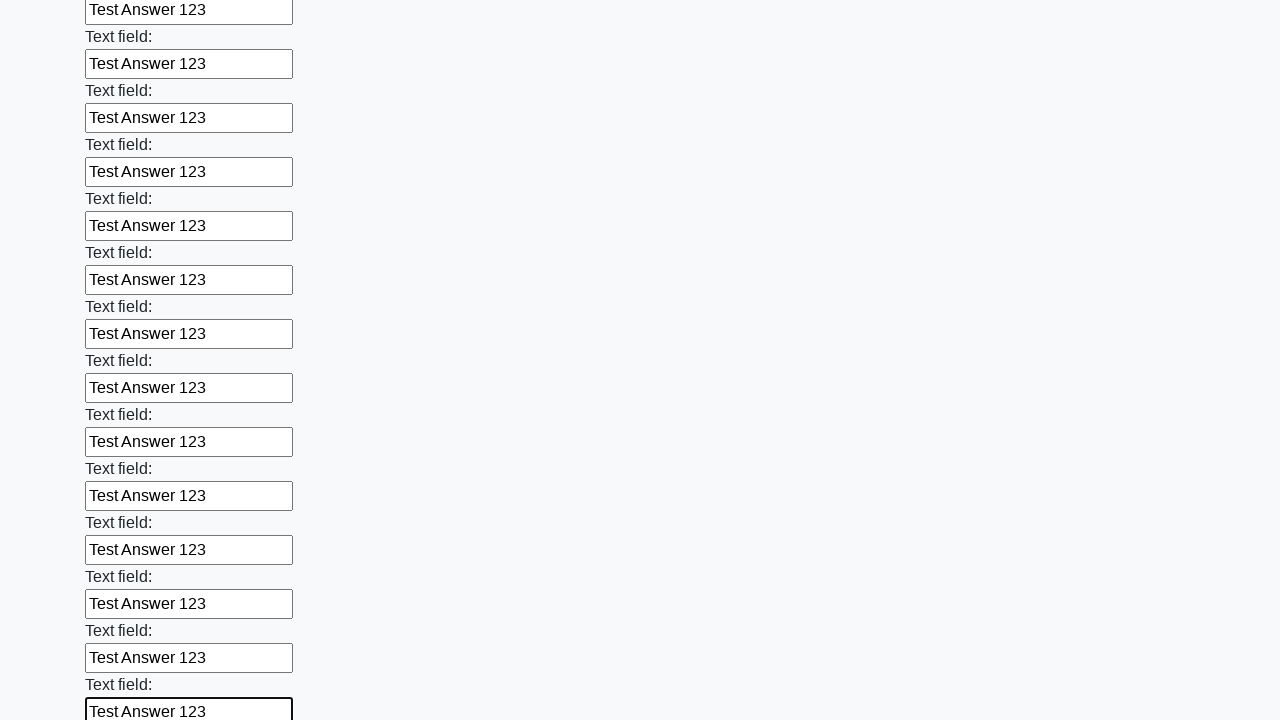

Filled input field with 'Test Answer 123' on input >> nth=64
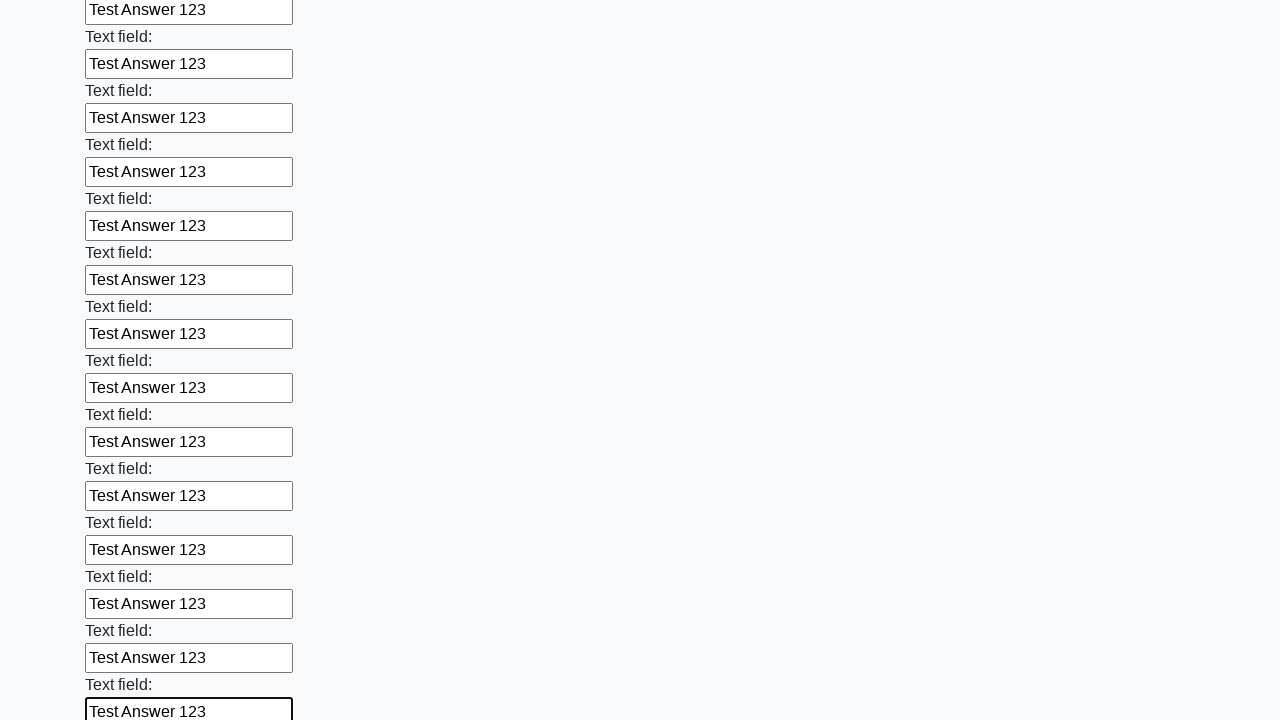

Filled input field with 'Test Answer 123' on input >> nth=65
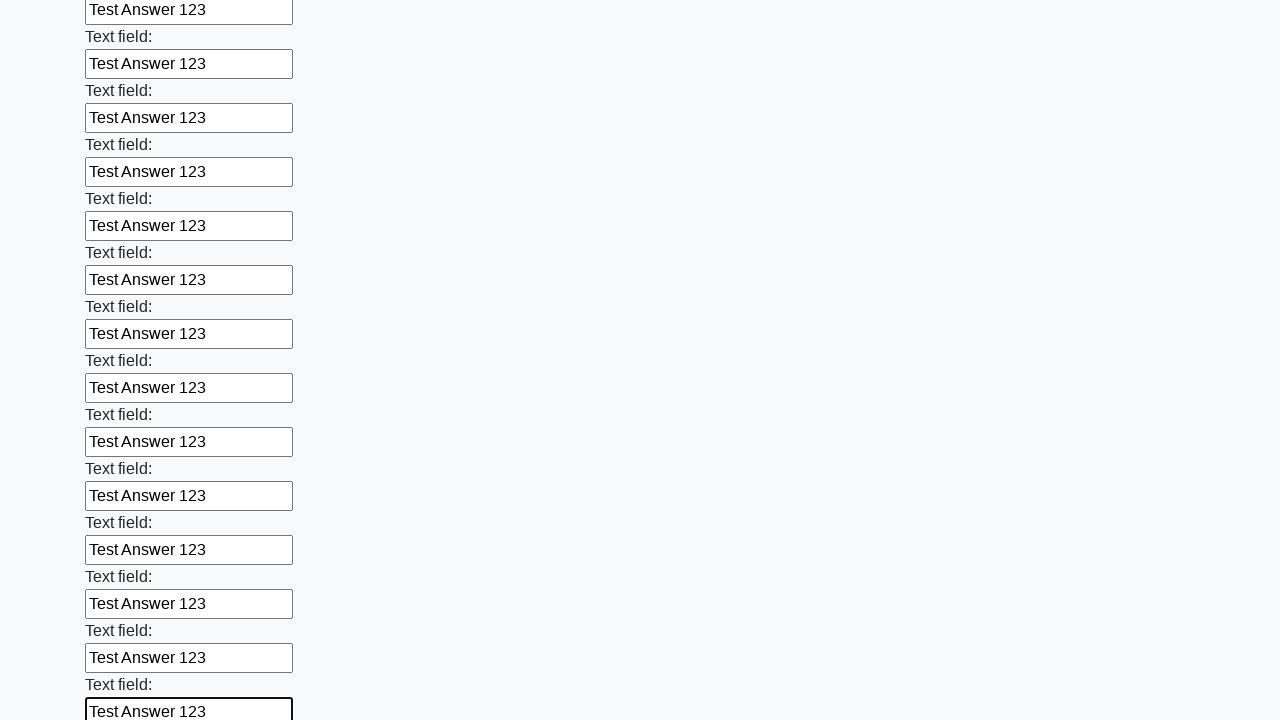

Filled input field with 'Test Answer 123' on input >> nth=66
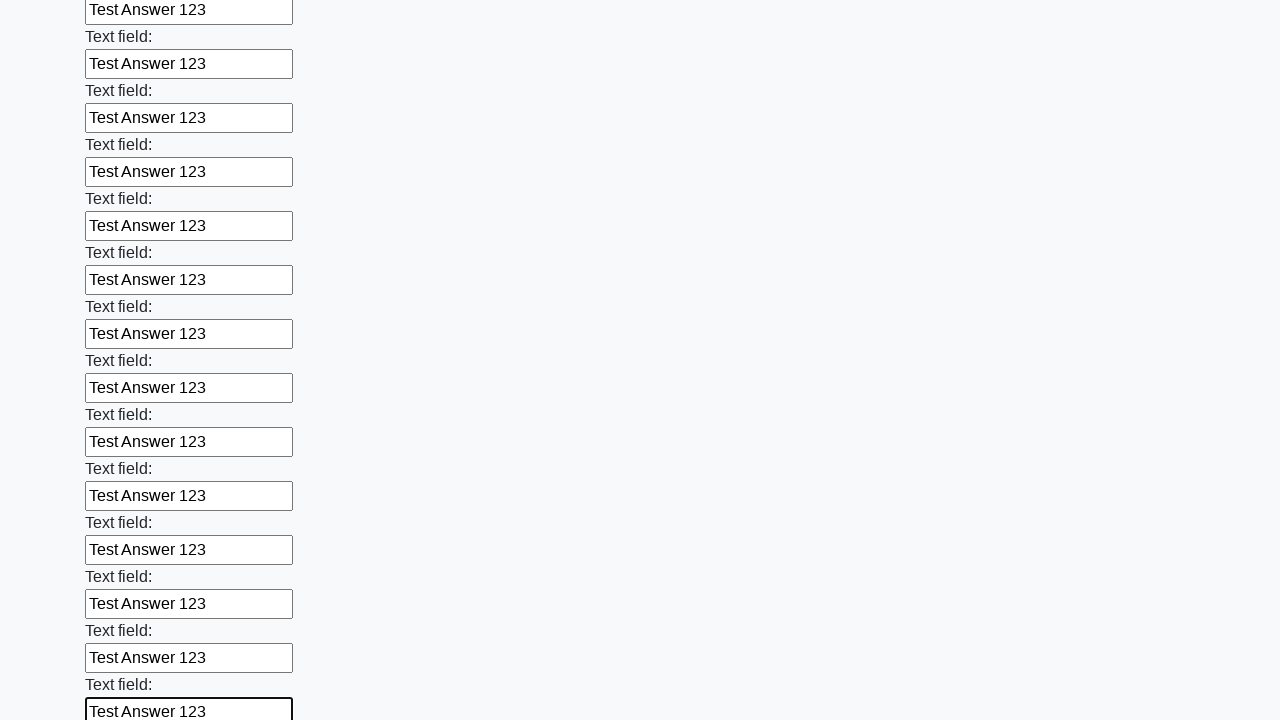

Filled input field with 'Test Answer 123' on input >> nth=67
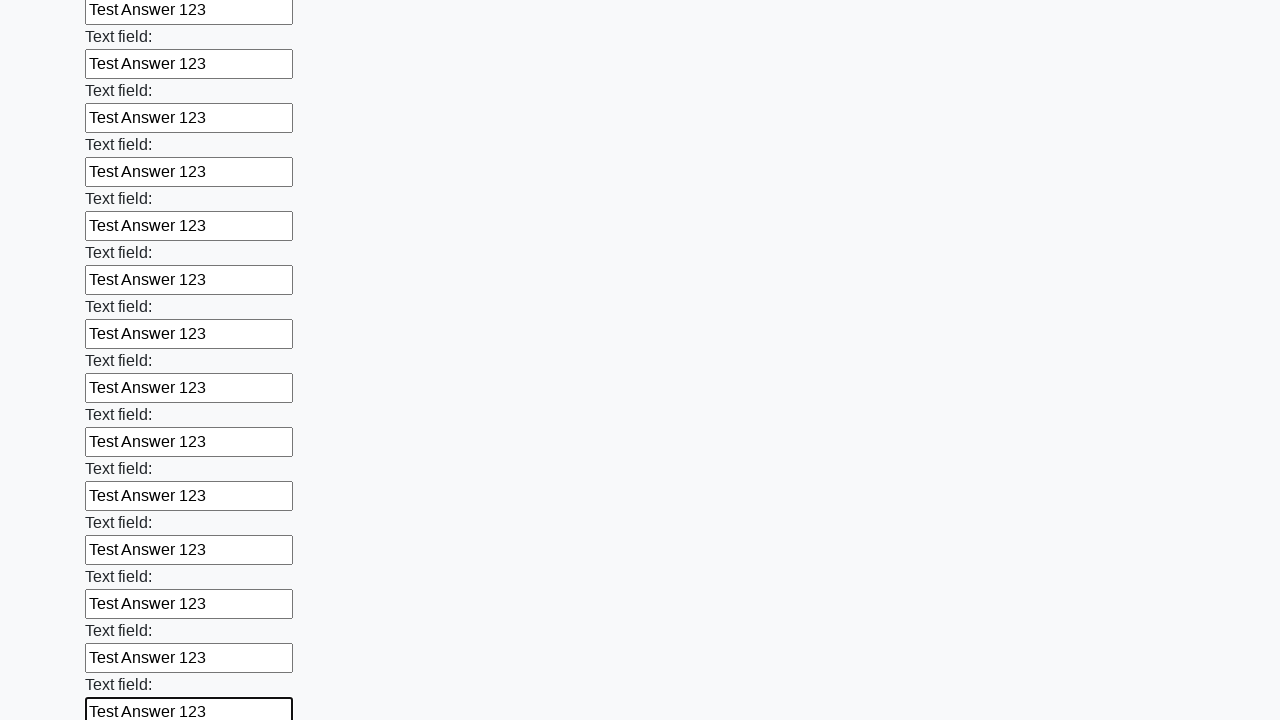

Filled input field with 'Test Answer 123' on input >> nth=68
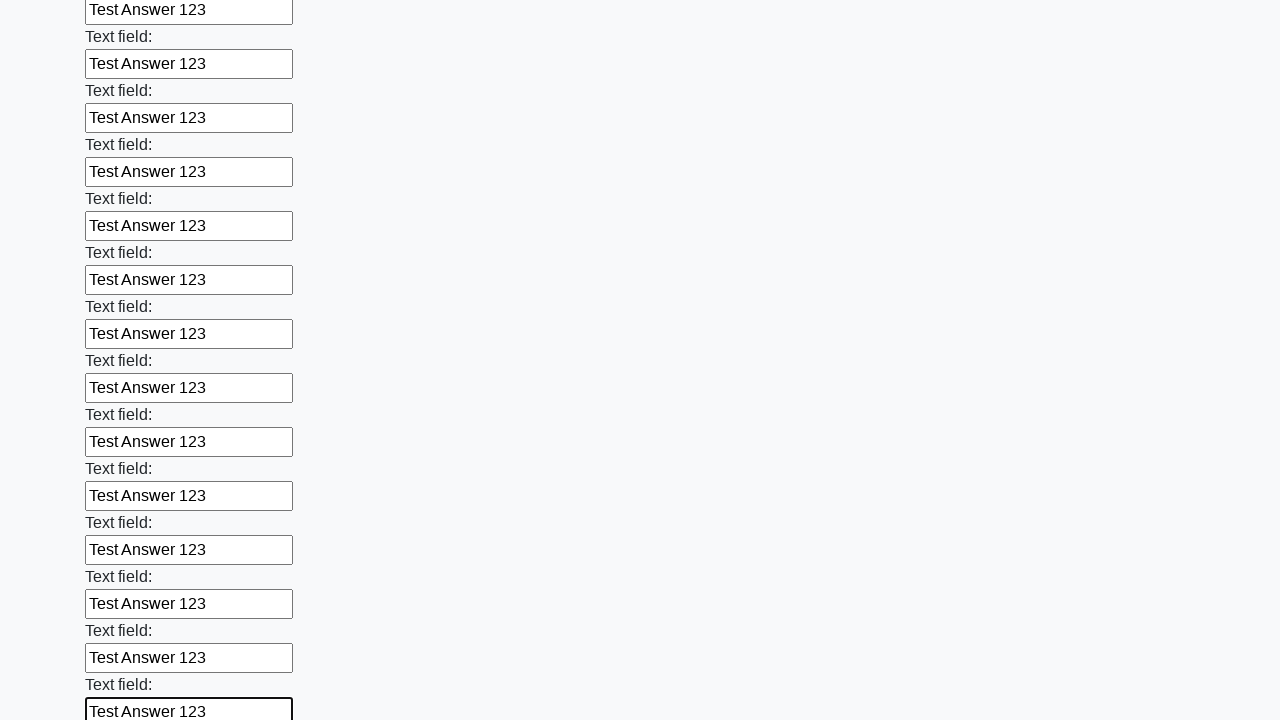

Filled input field with 'Test Answer 123' on input >> nth=69
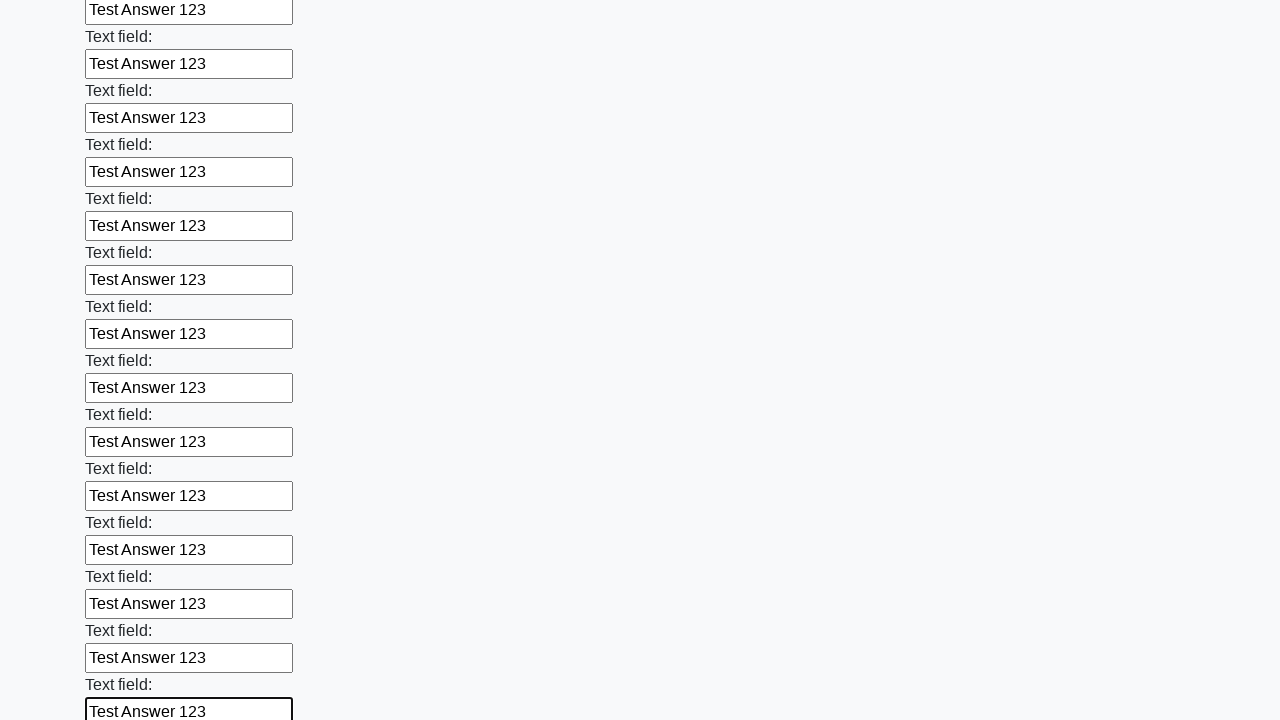

Filled input field with 'Test Answer 123' on input >> nth=70
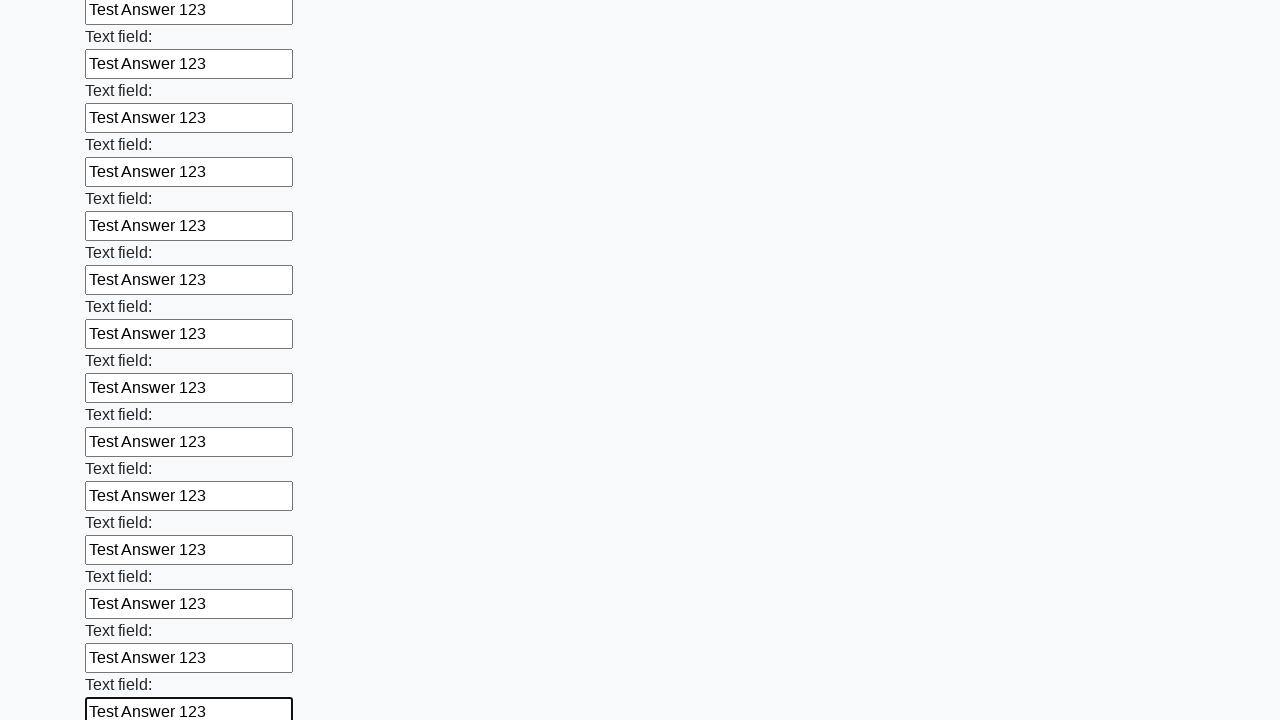

Filled input field with 'Test Answer 123' on input >> nth=71
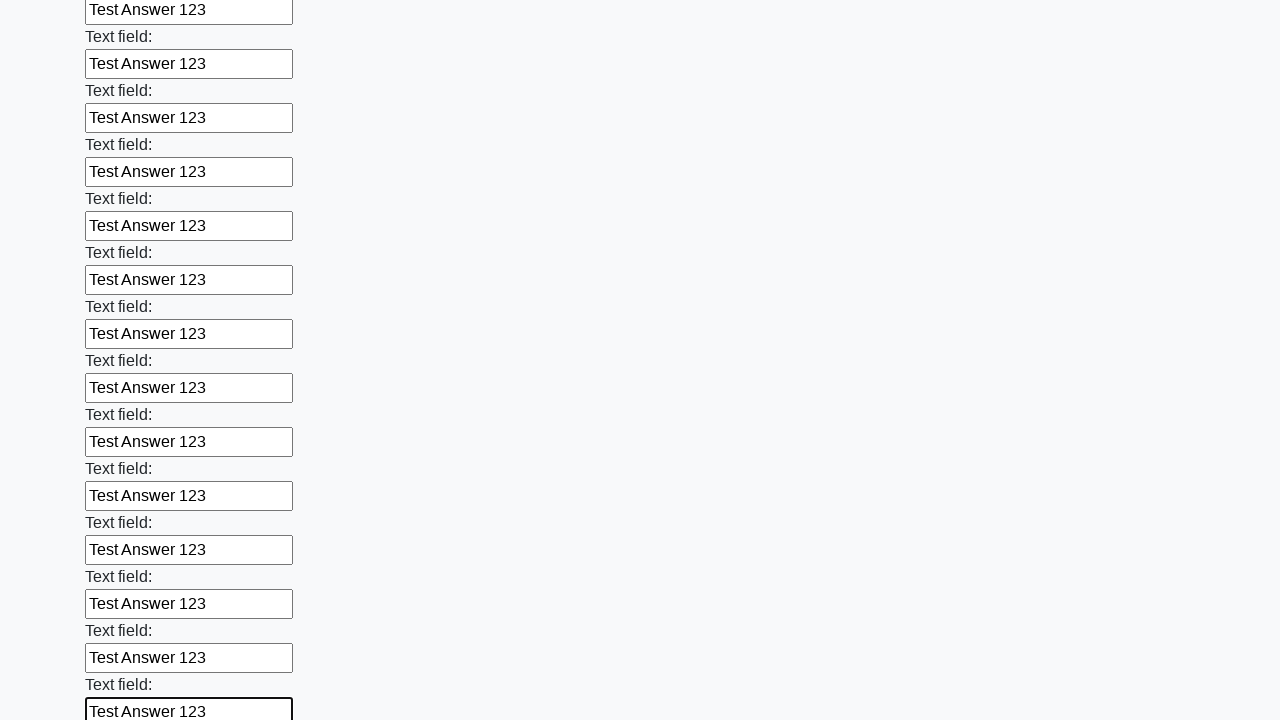

Filled input field with 'Test Answer 123' on input >> nth=72
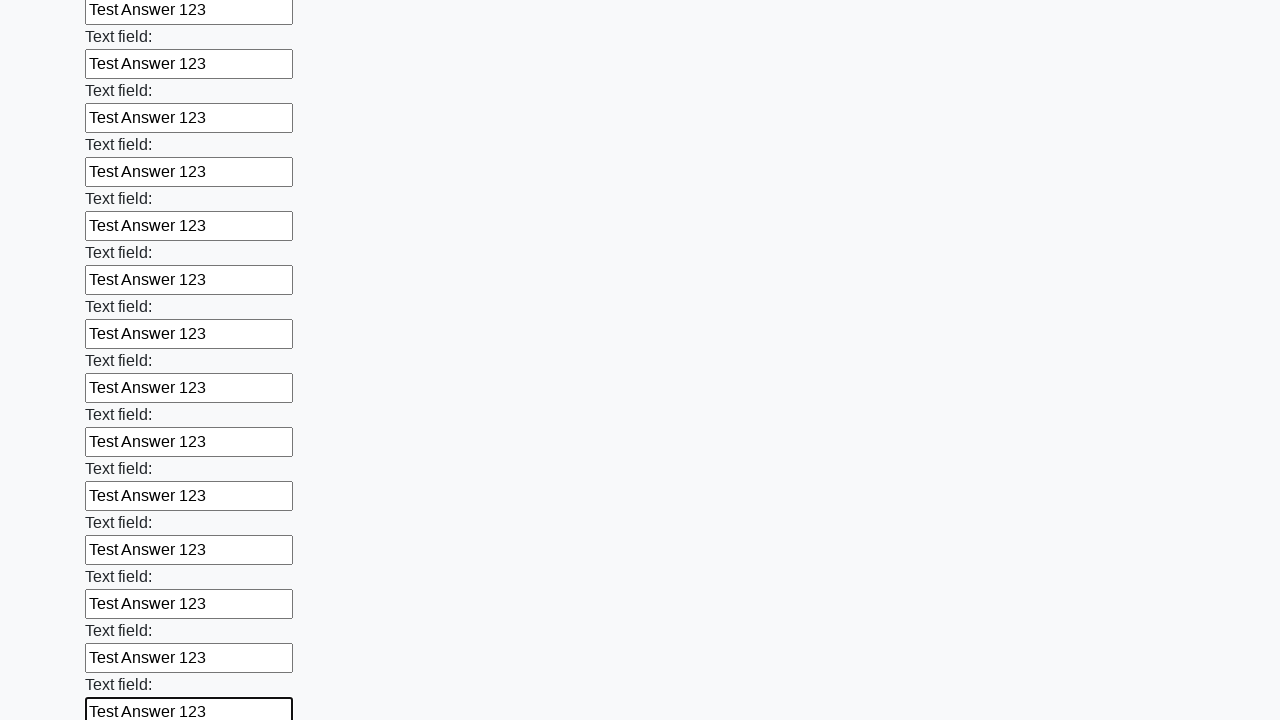

Filled input field with 'Test Answer 123' on input >> nth=73
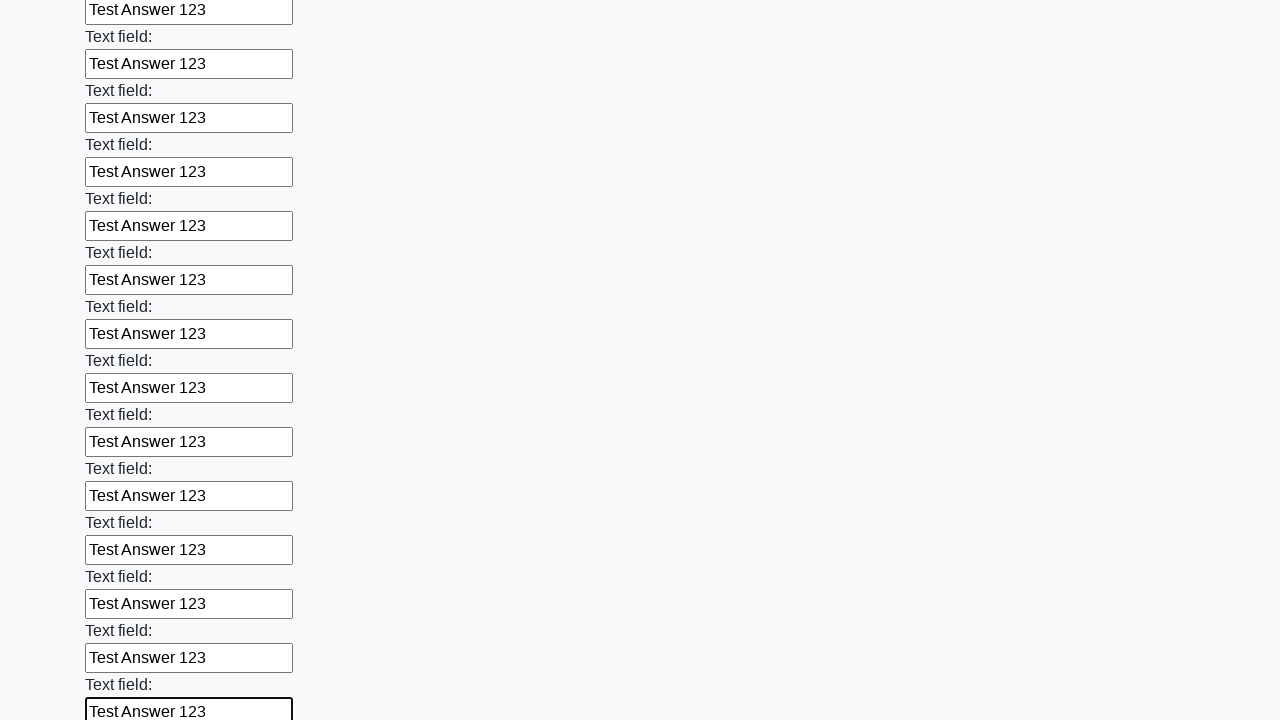

Filled input field with 'Test Answer 123' on input >> nth=74
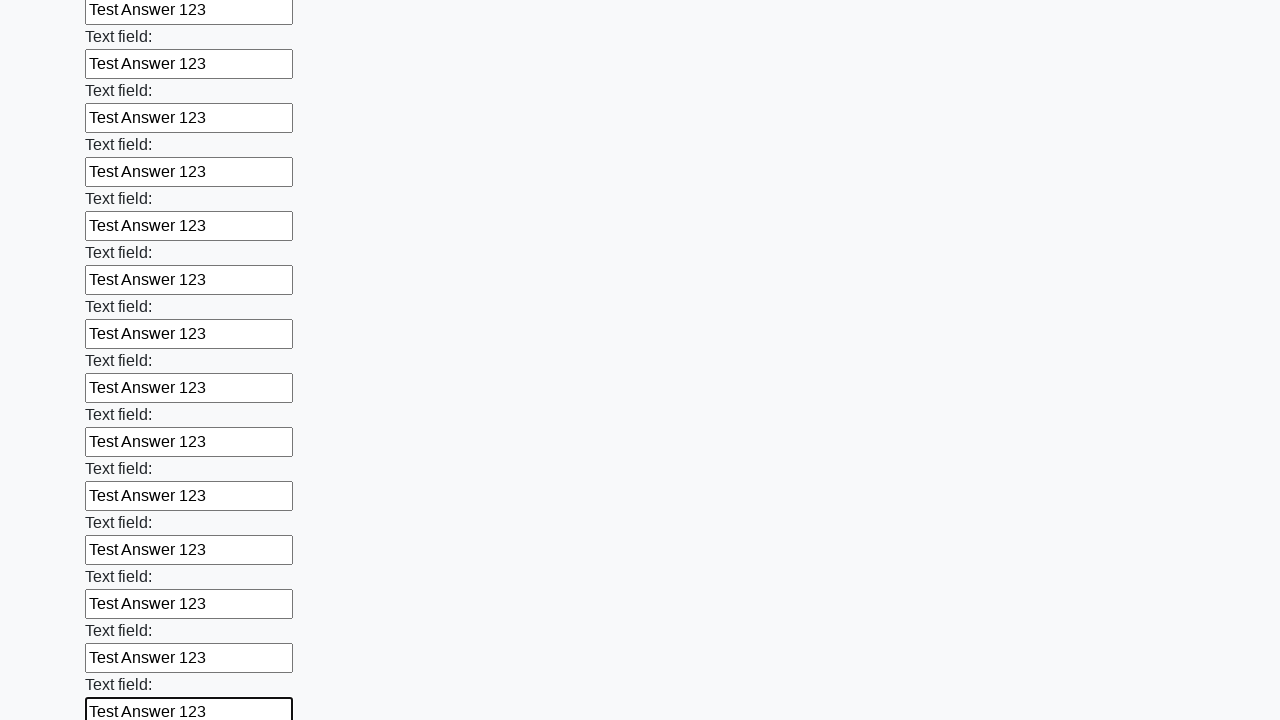

Filled input field with 'Test Answer 123' on input >> nth=75
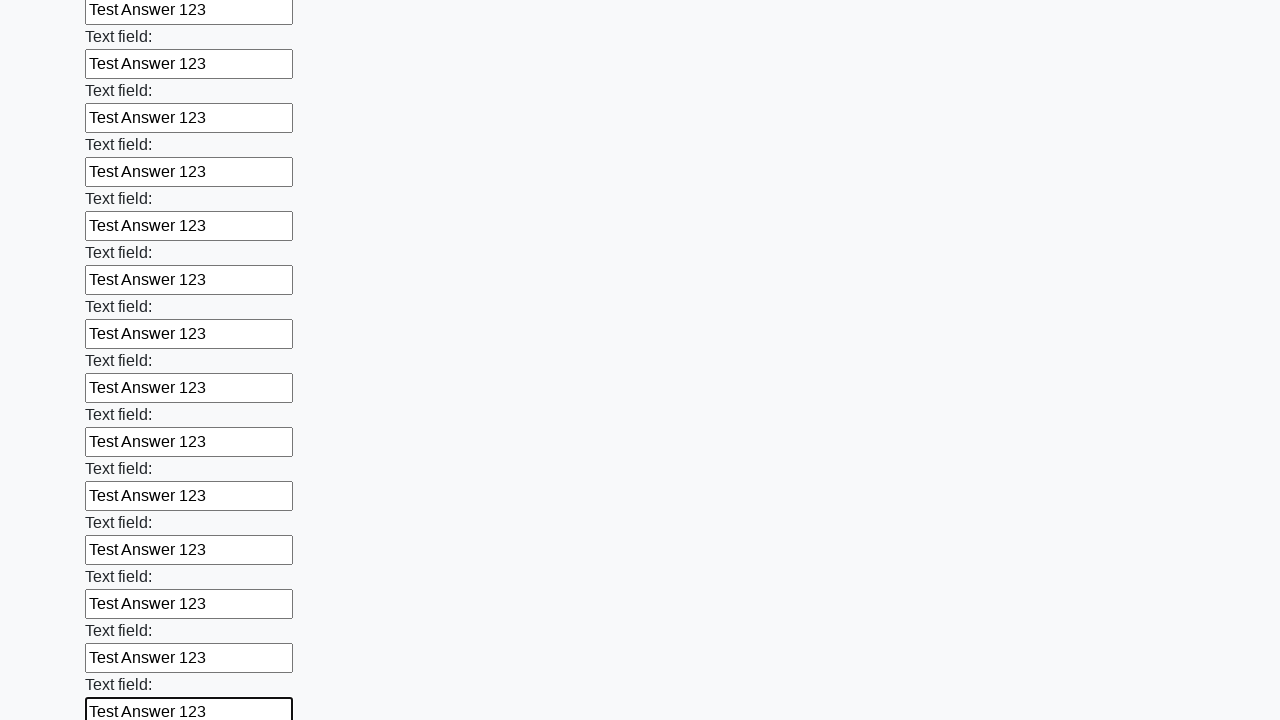

Filled input field with 'Test Answer 123' on input >> nth=76
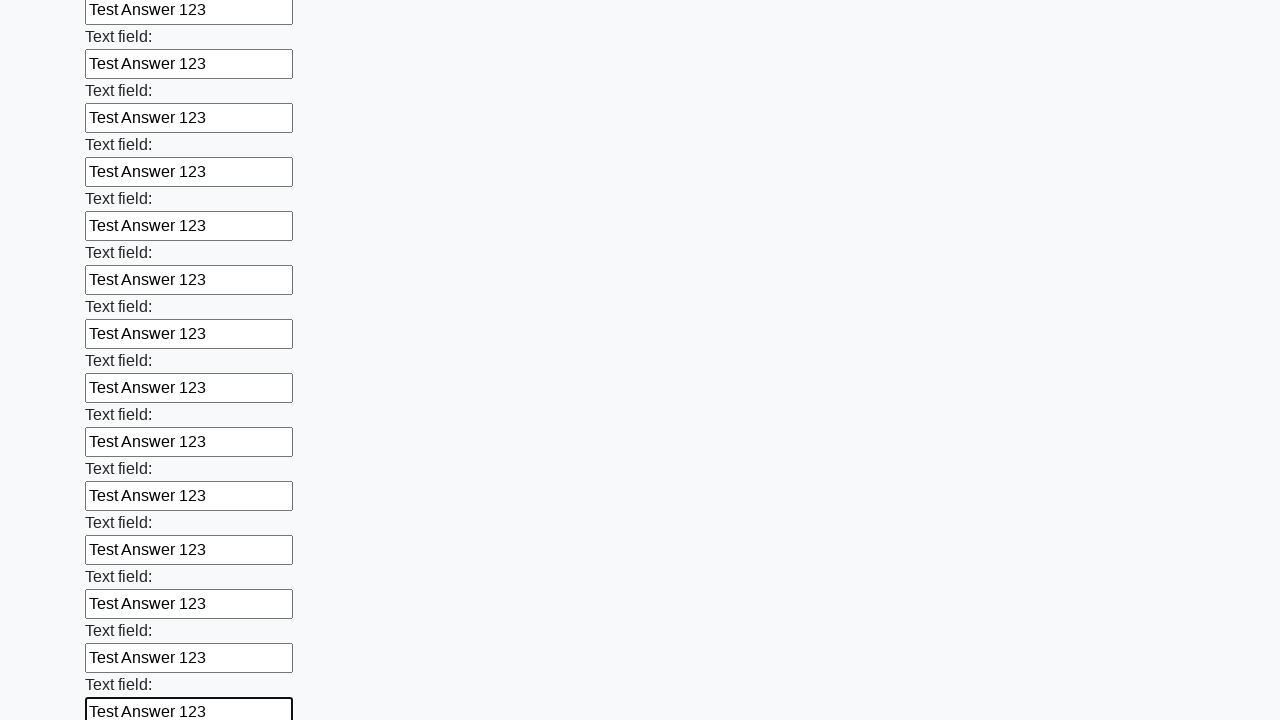

Filled input field with 'Test Answer 123' on input >> nth=77
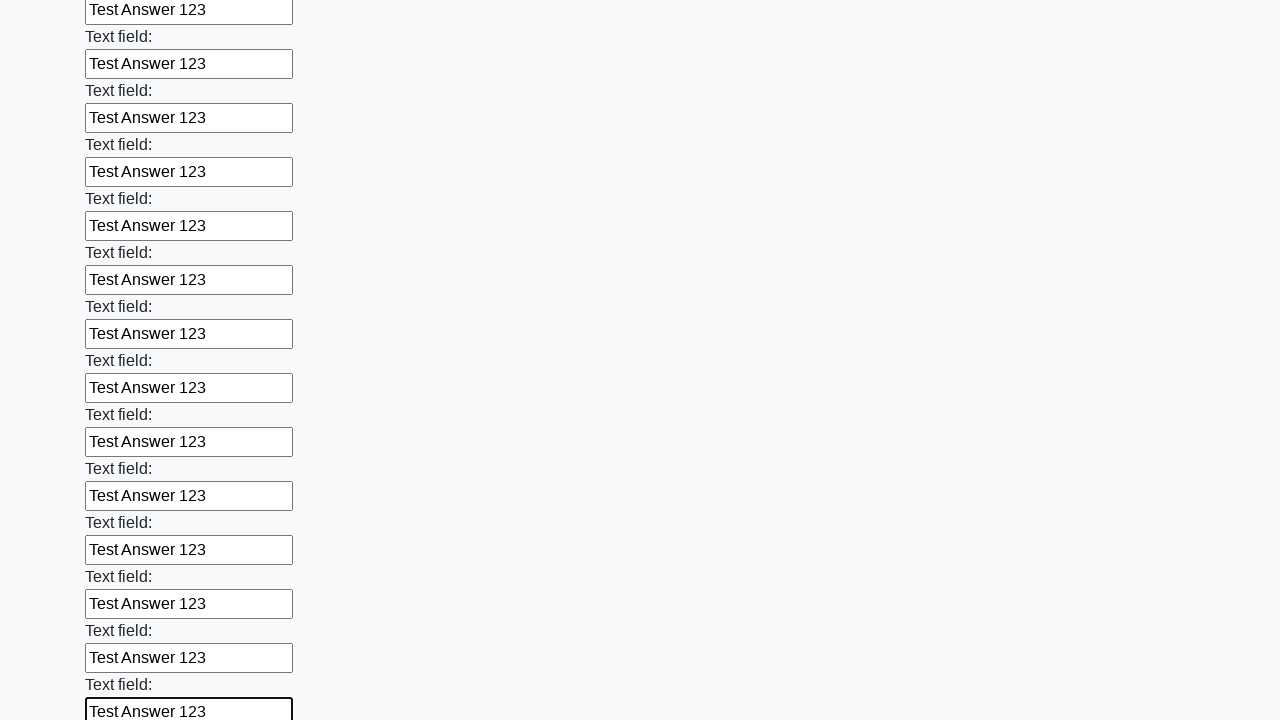

Filled input field with 'Test Answer 123' on input >> nth=78
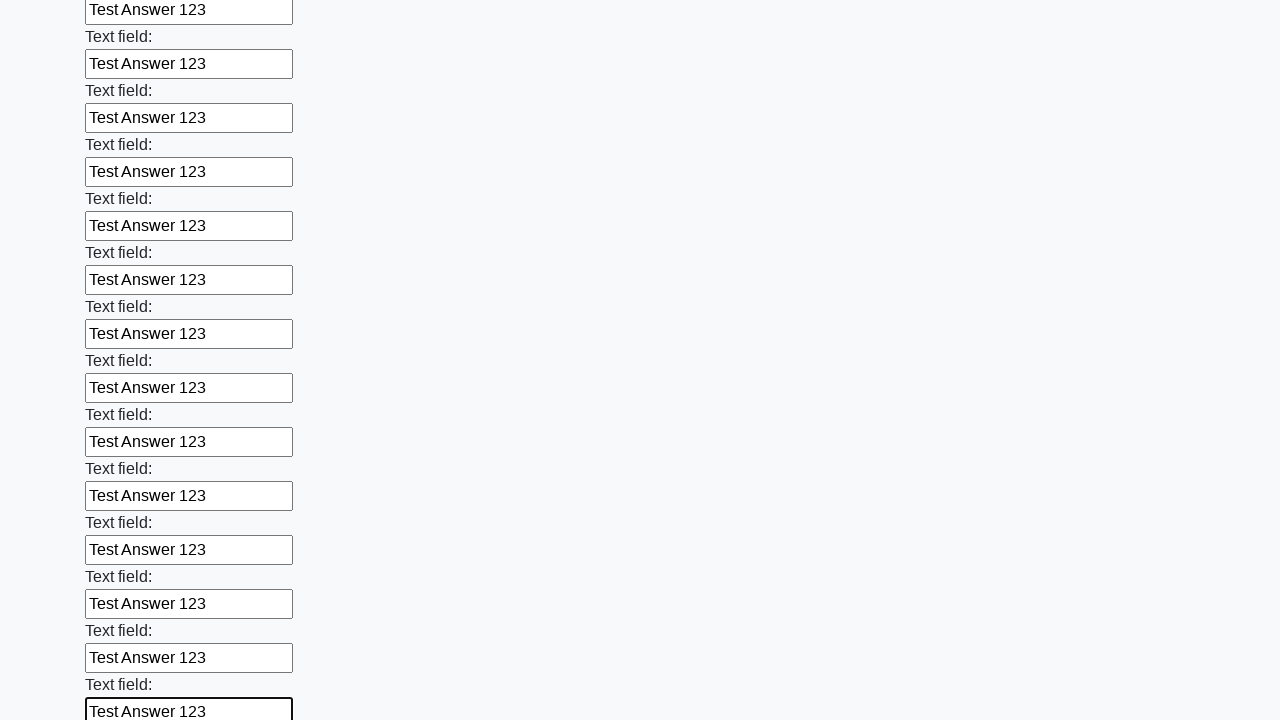

Filled input field with 'Test Answer 123' on input >> nth=79
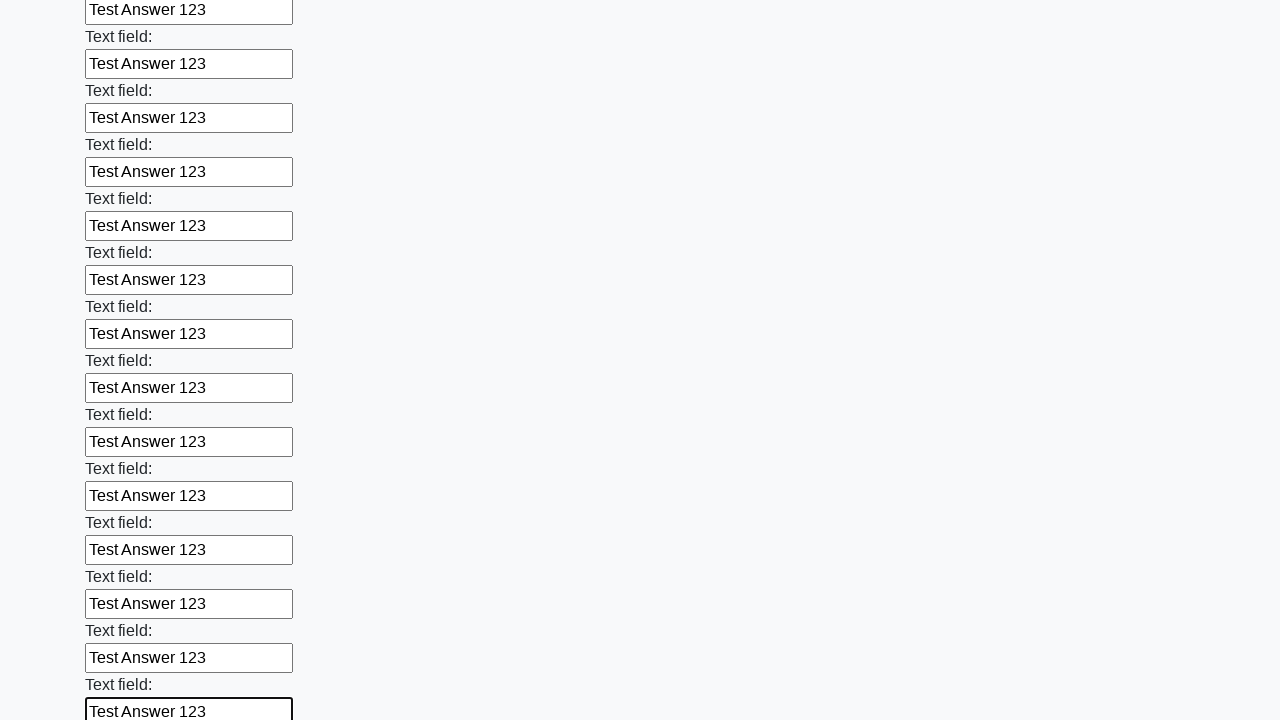

Filled input field with 'Test Answer 123' on input >> nth=80
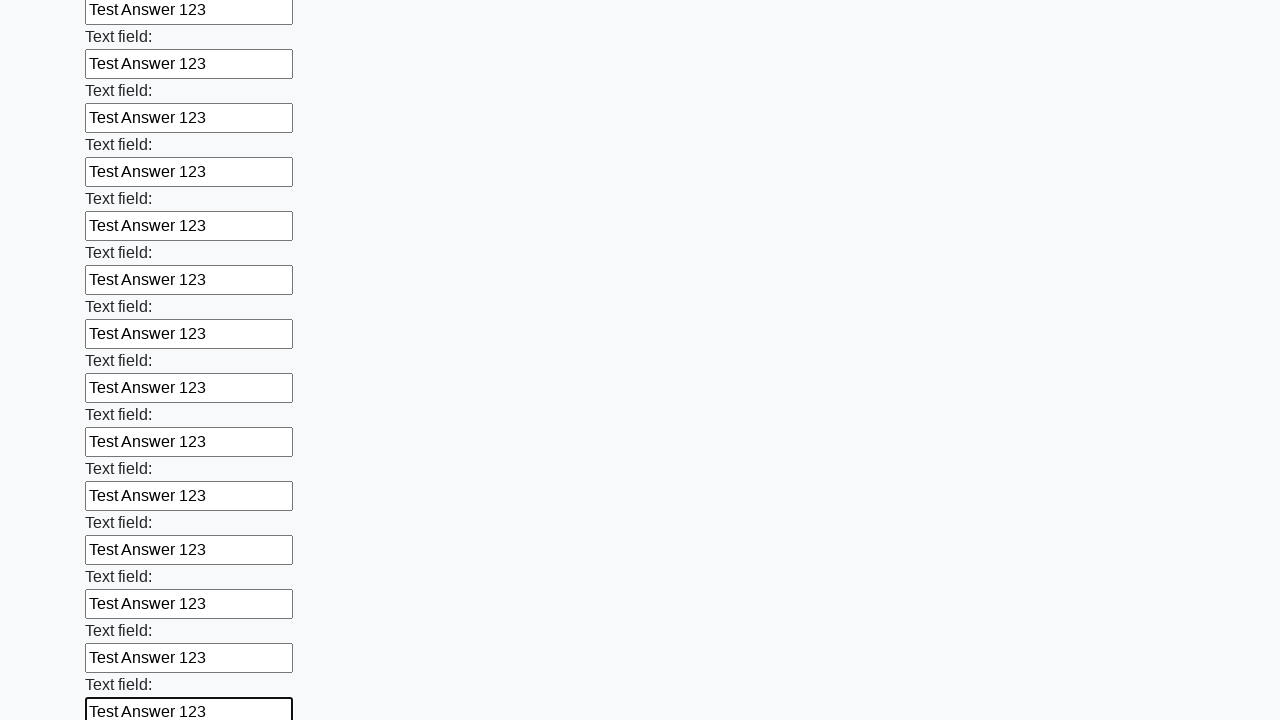

Filled input field with 'Test Answer 123' on input >> nth=81
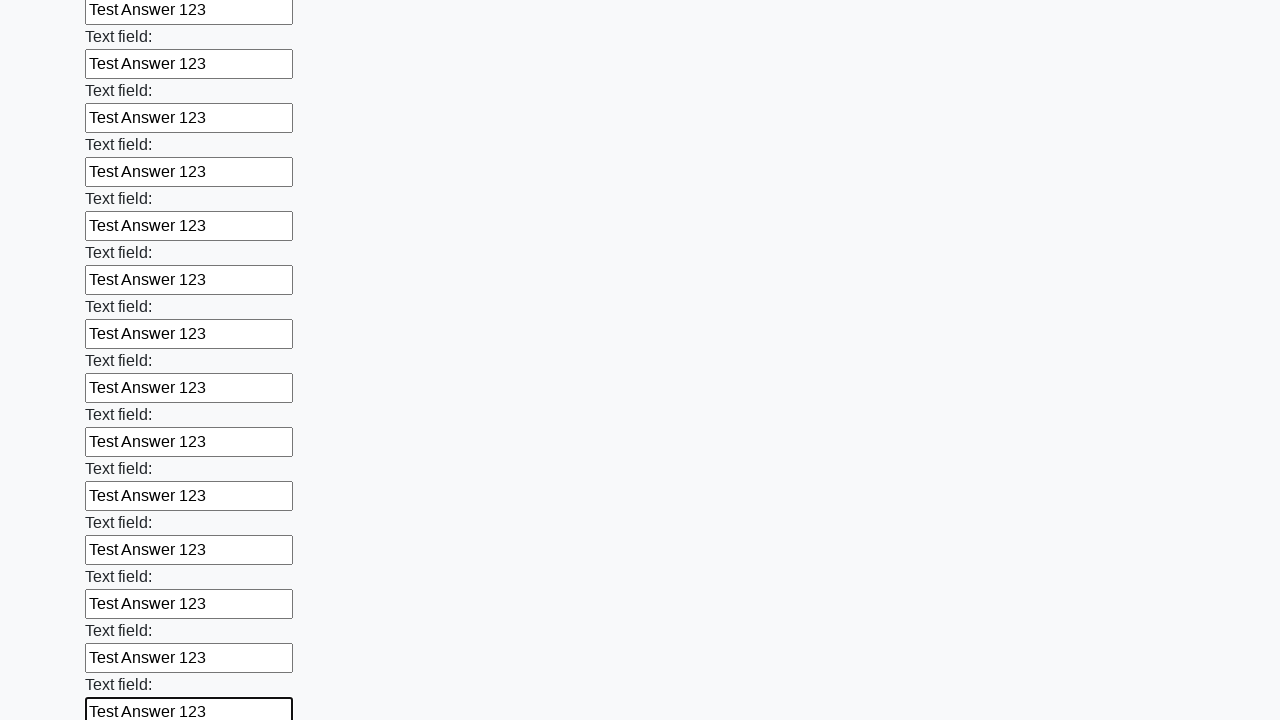

Filled input field with 'Test Answer 123' on input >> nth=82
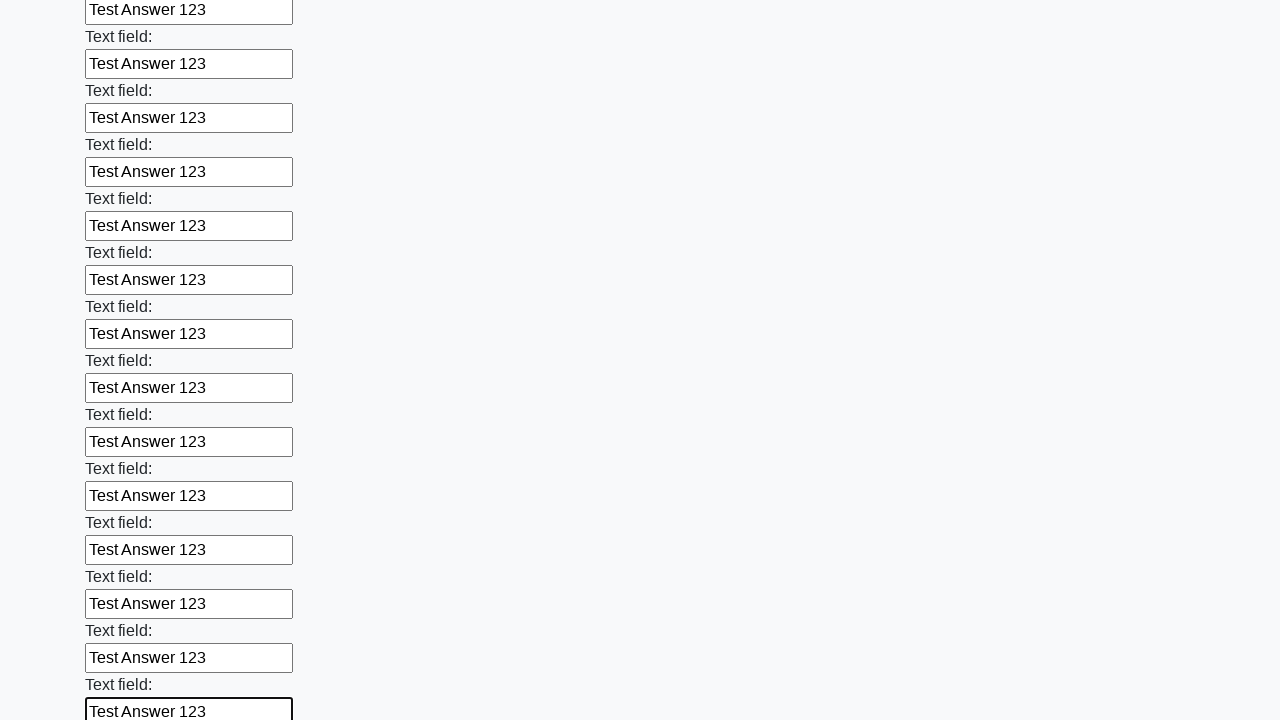

Filled input field with 'Test Answer 123' on input >> nth=83
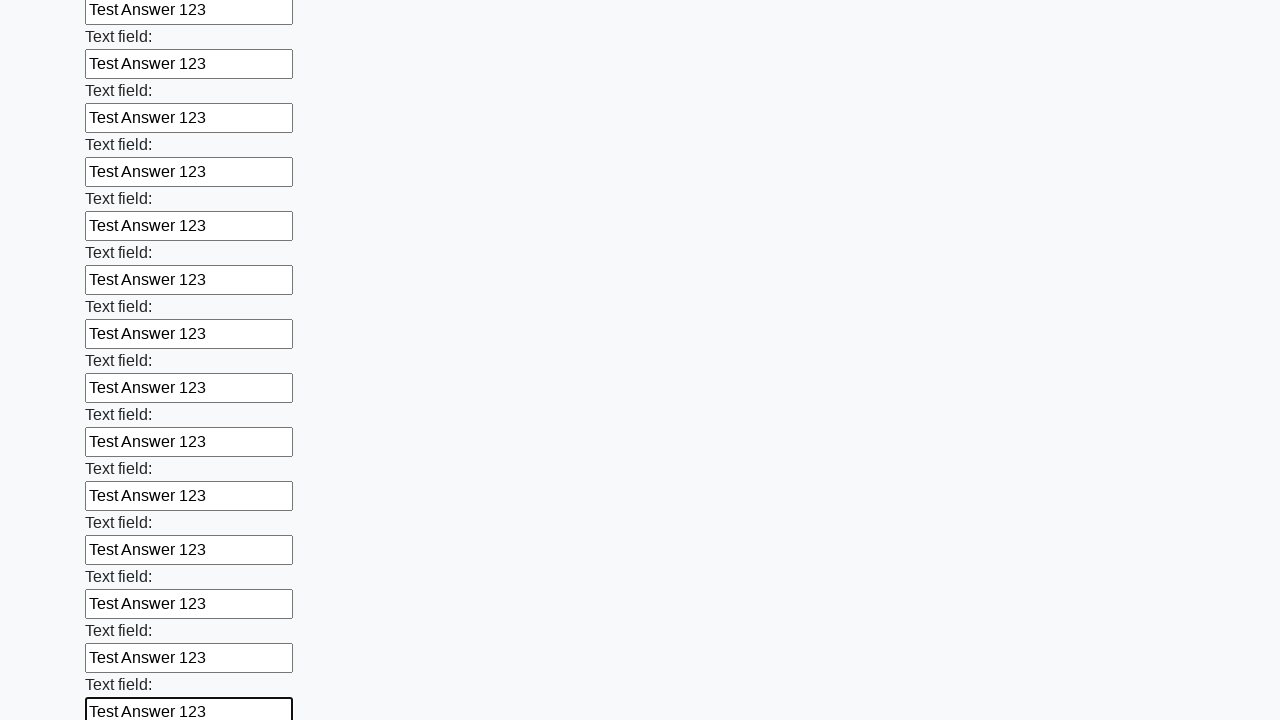

Filled input field with 'Test Answer 123' on input >> nth=84
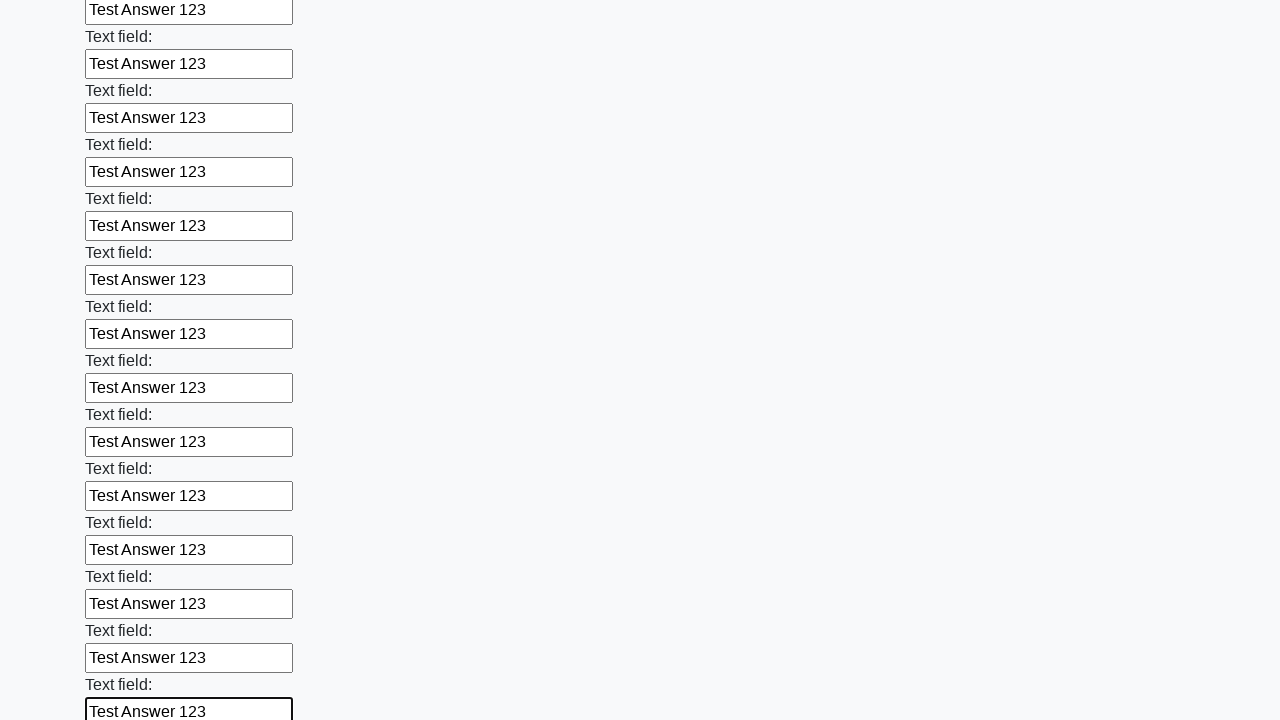

Filled input field with 'Test Answer 123' on input >> nth=85
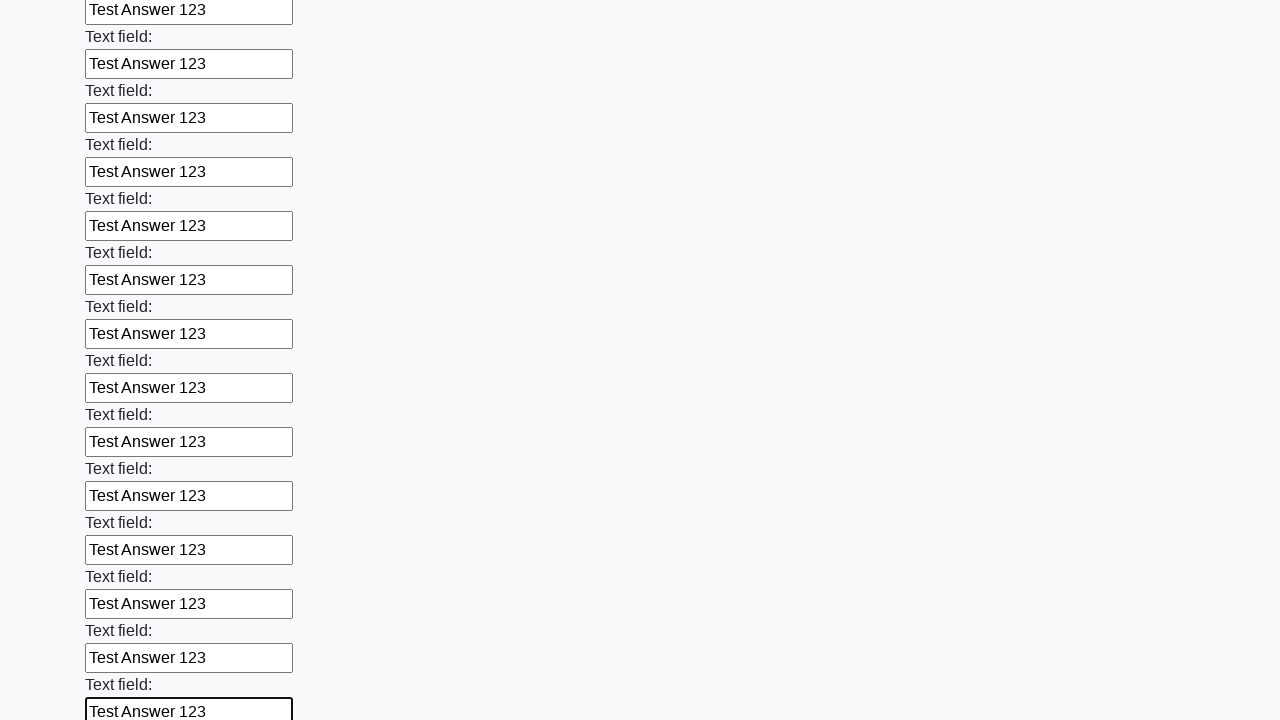

Filled input field with 'Test Answer 123' on input >> nth=86
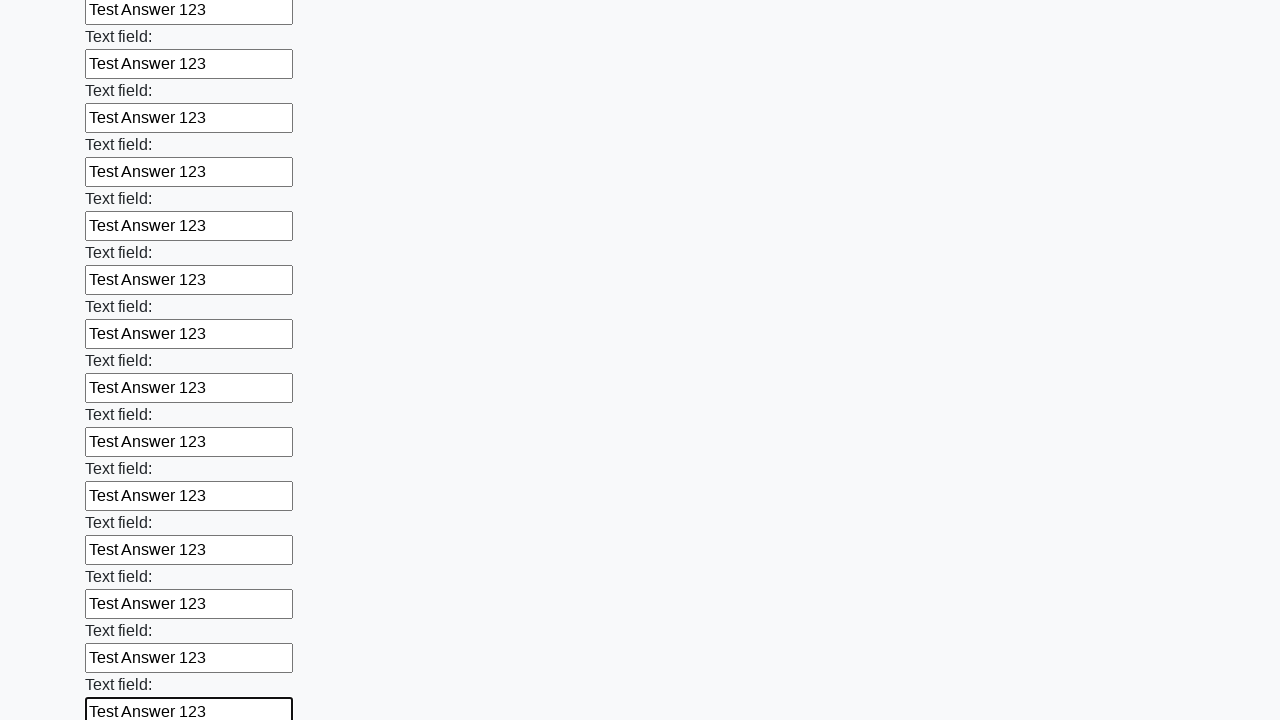

Filled input field with 'Test Answer 123' on input >> nth=87
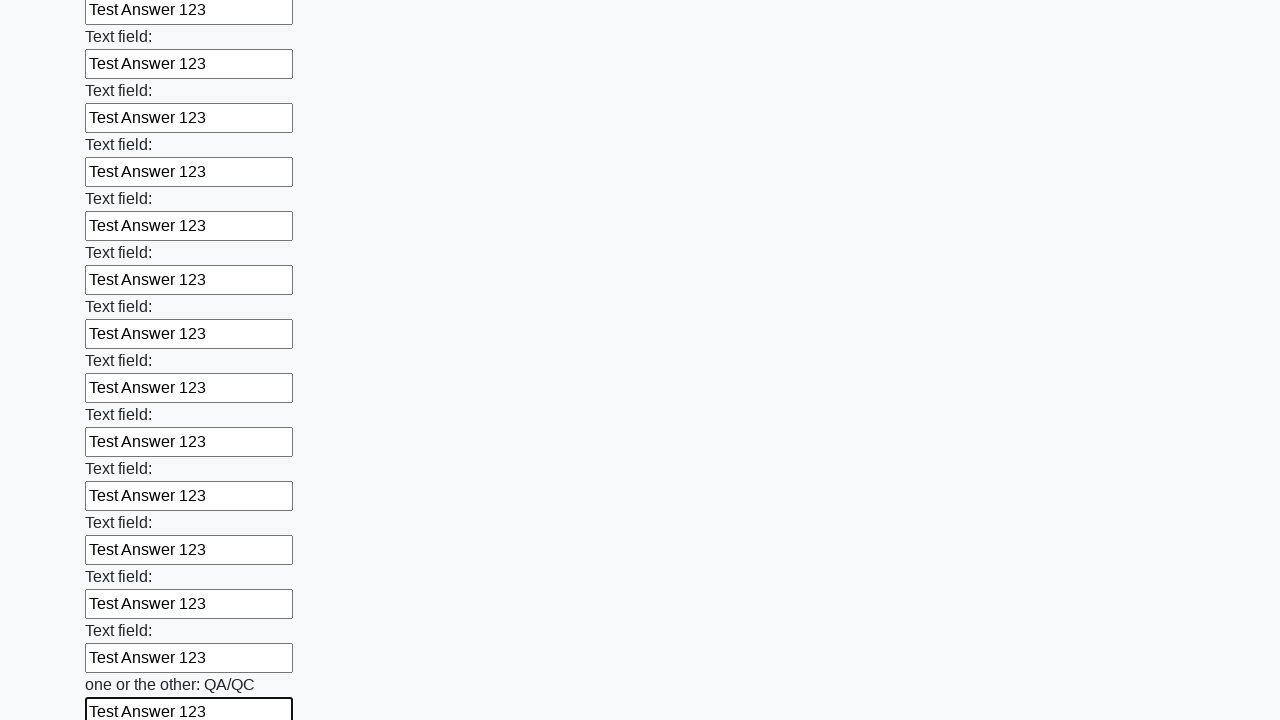

Filled input field with 'Test Answer 123' on input >> nth=88
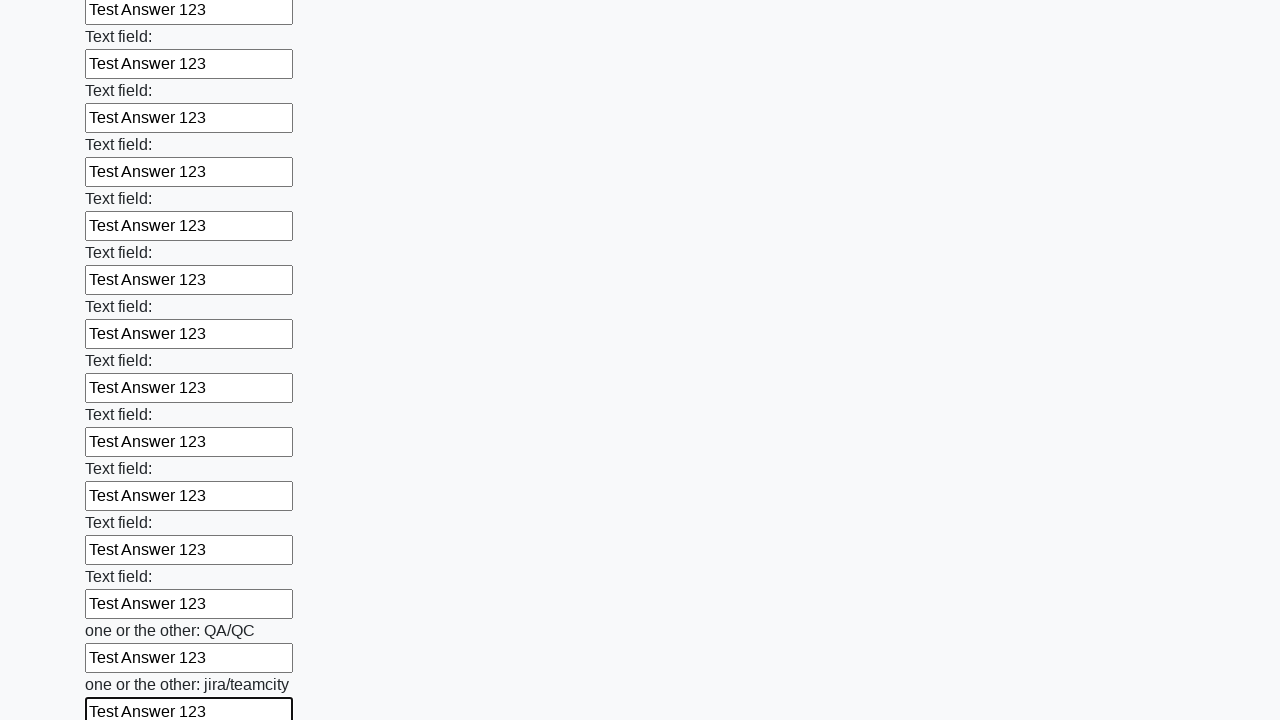

Filled input field with 'Test Answer 123' on input >> nth=89
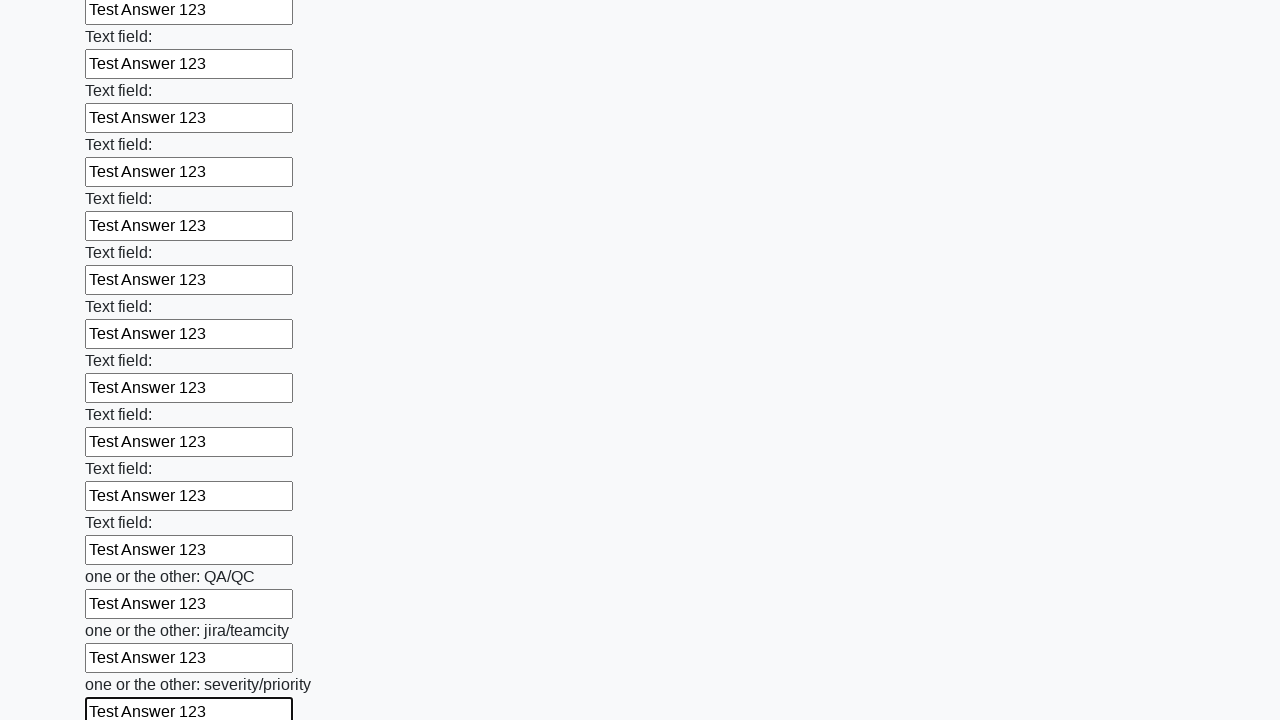

Filled input field with 'Test Answer 123' on input >> nth=90
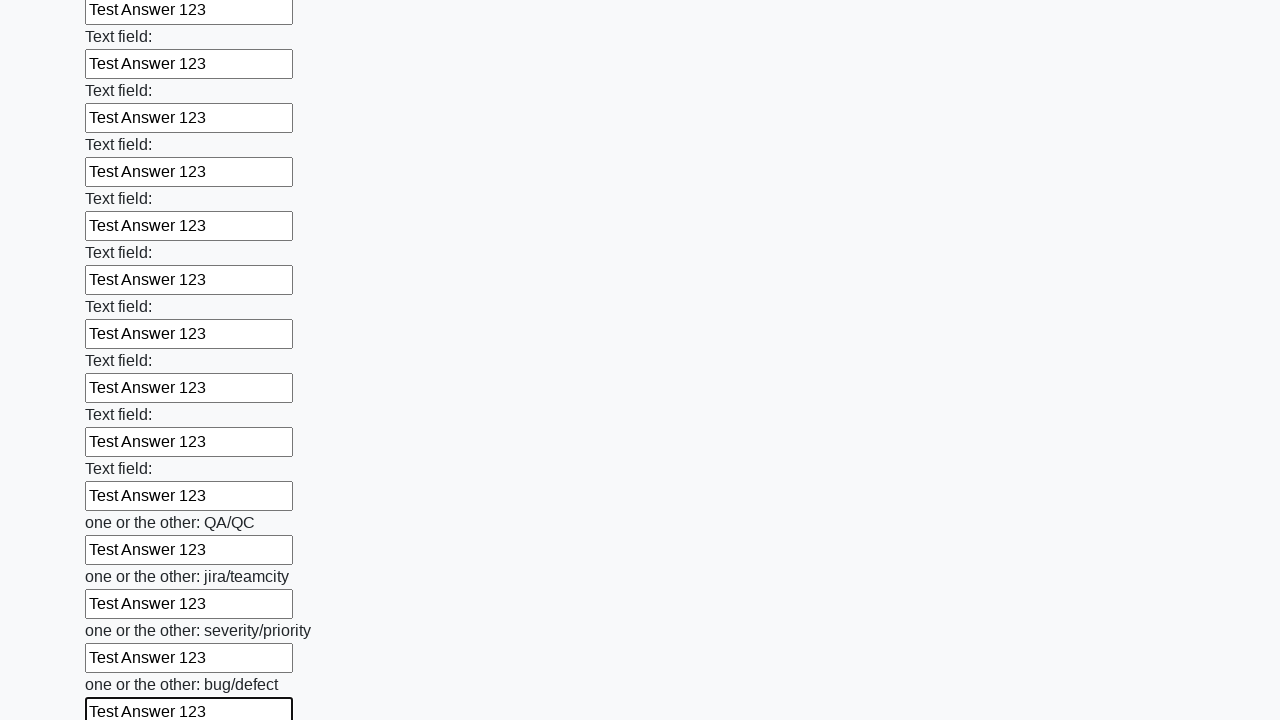

Filled input field with 'Test Answer 123' on input >> nth=91
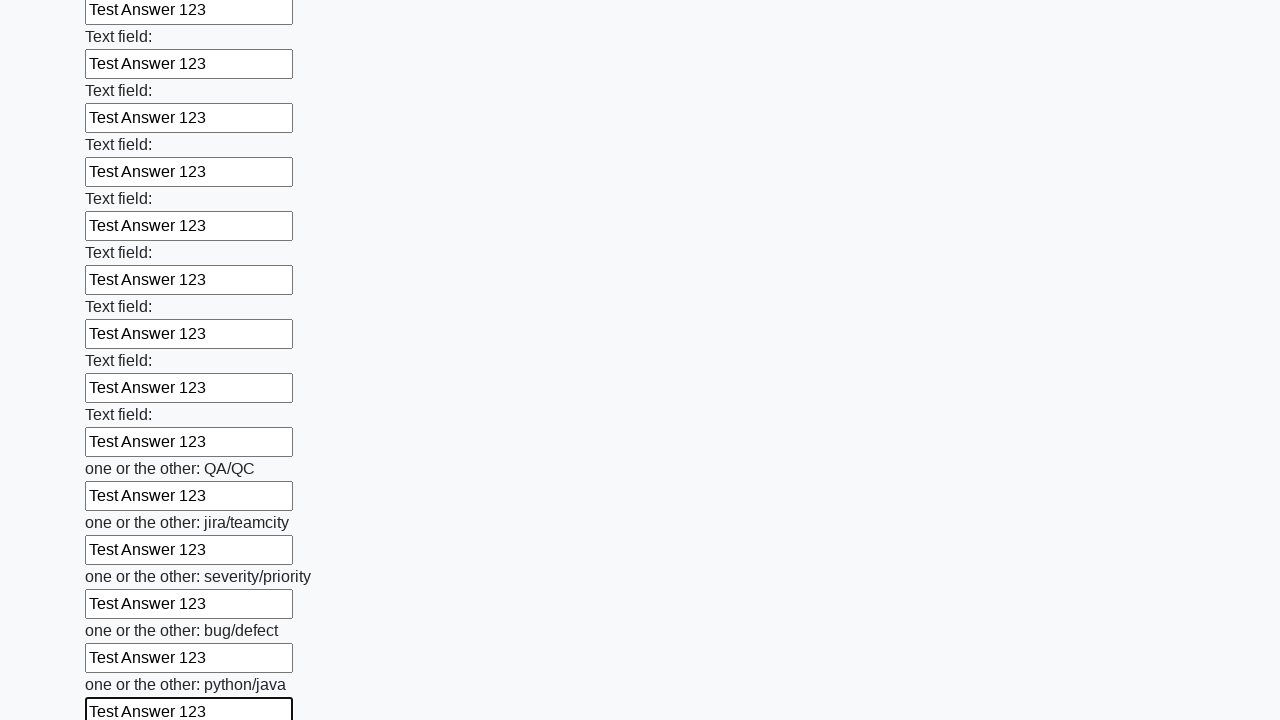

Filled input field with 'Test Answer 123' on input >> nth=92
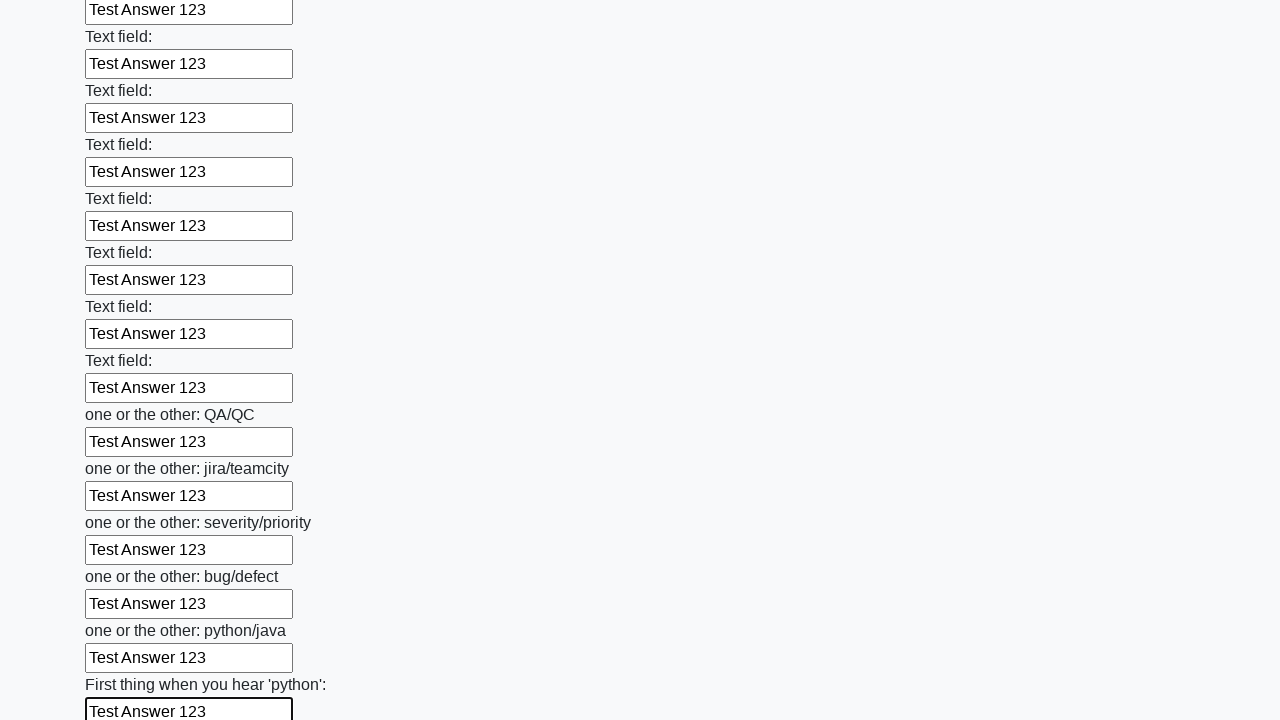

Filled input field with 'Test Answer 123' on input >> nth=93
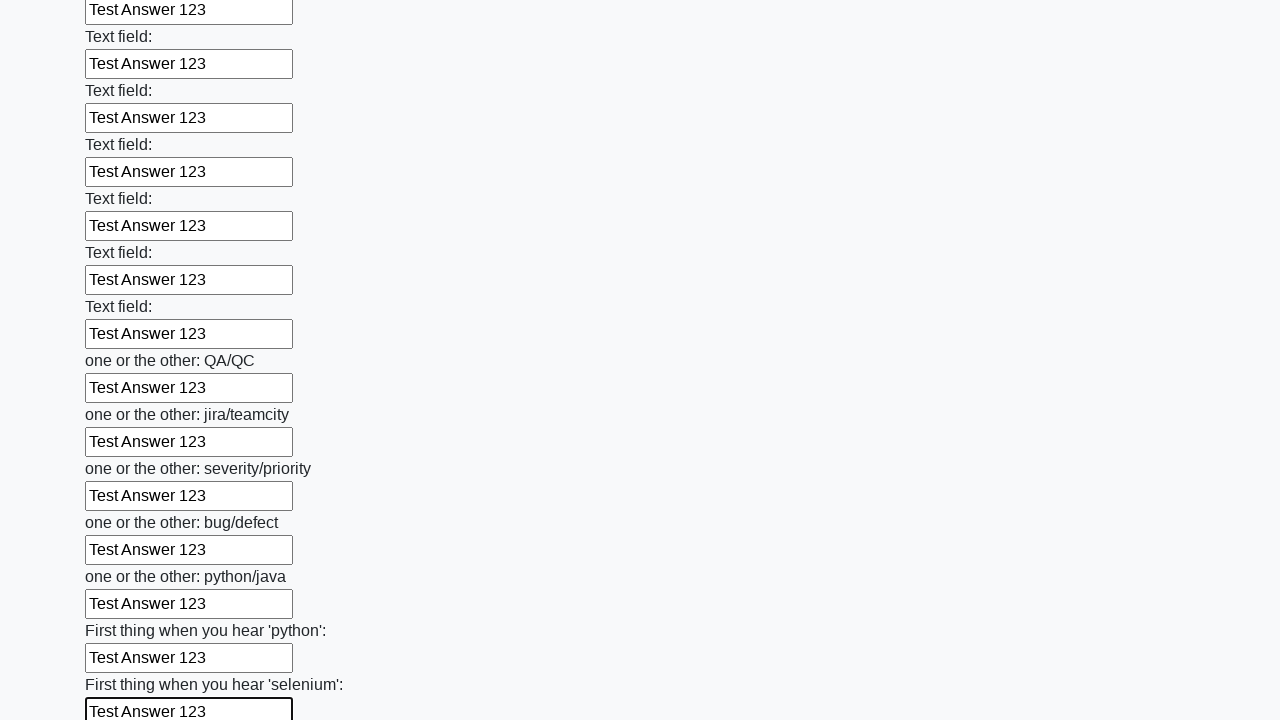

Filled input field with 'Test Answer 123' on input >> nth=94
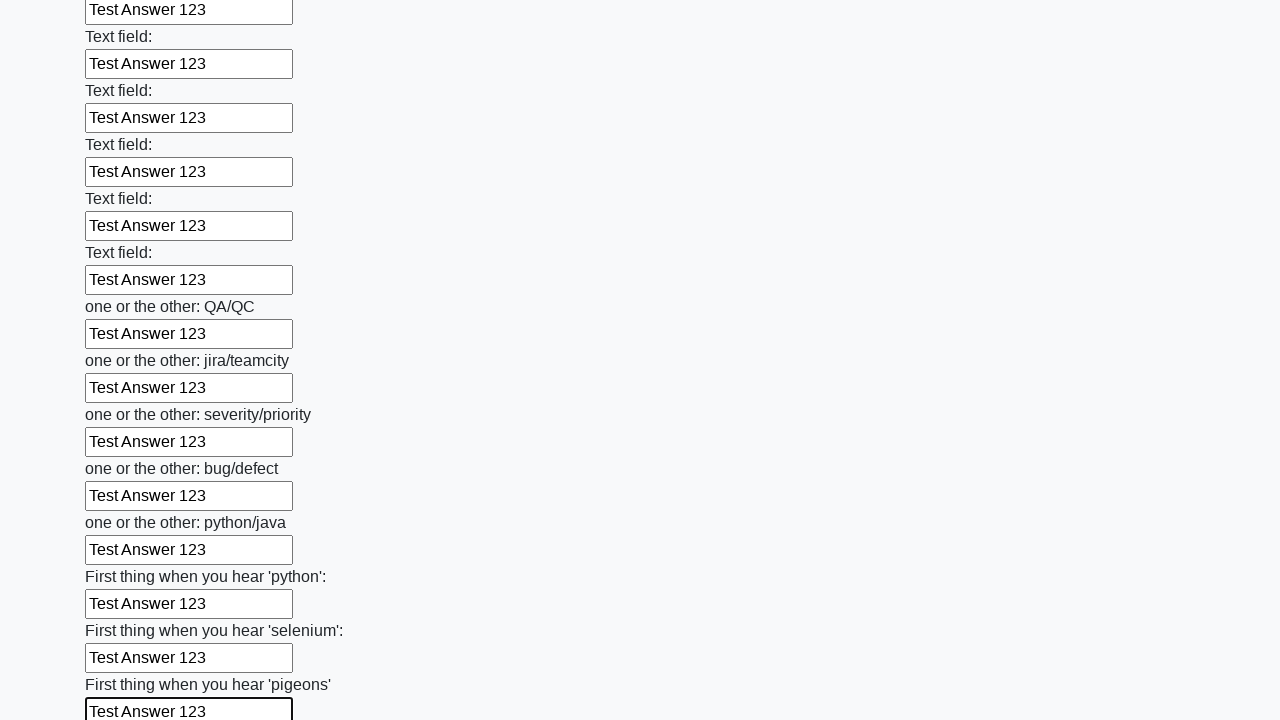

Filled input field with 'Test Answer 123' on input >> nth=95
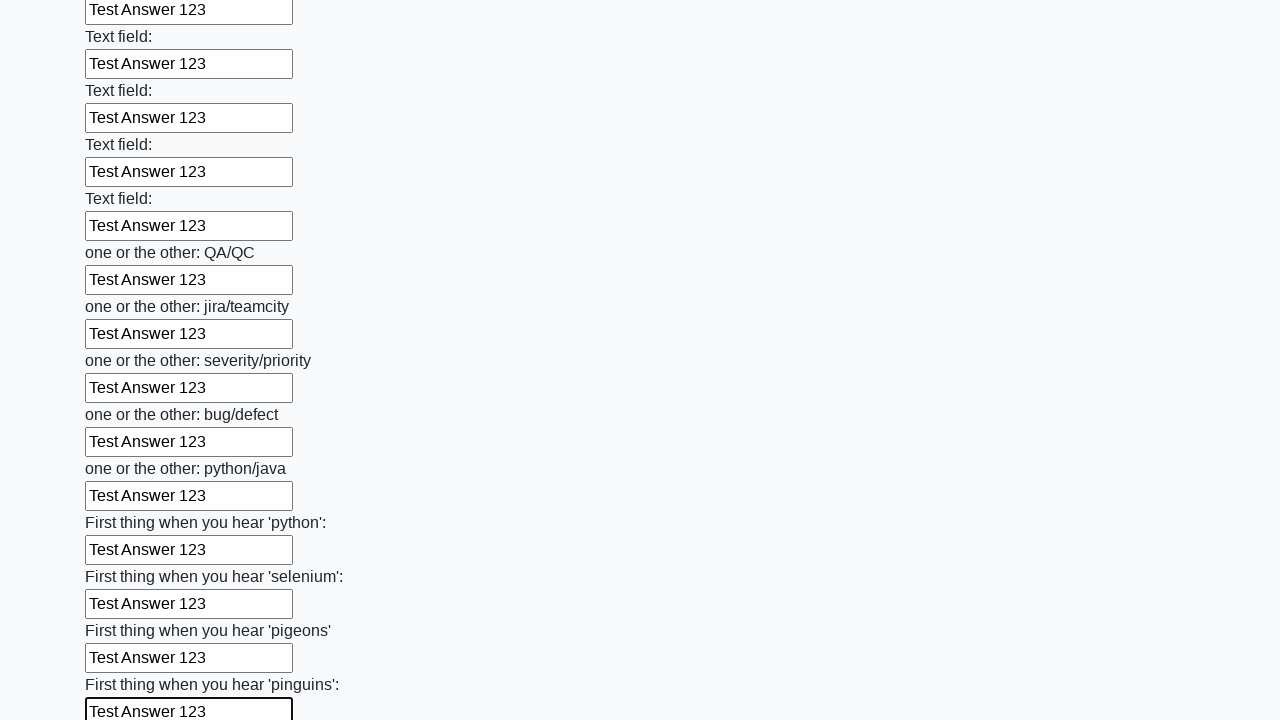

Filled input field with 'Test Answer 123' on input >> nth=96
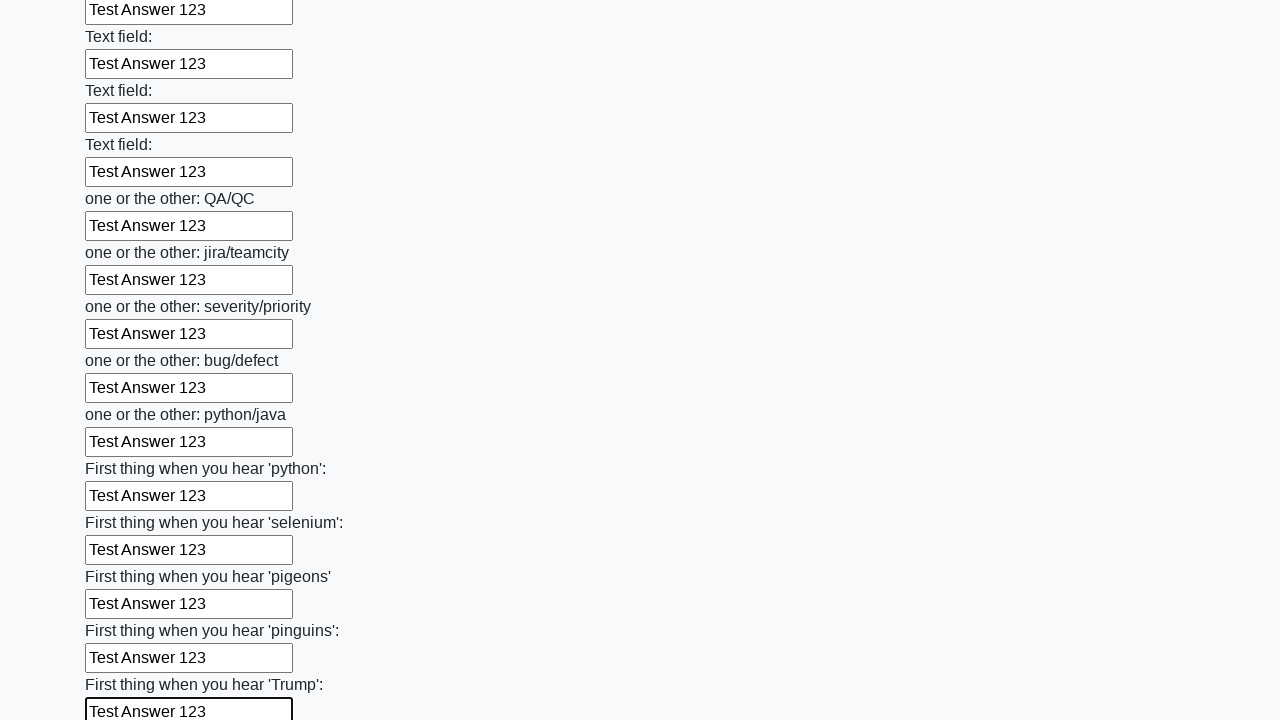

Filled input field with 'Test Answer 123' on input >> nth=97
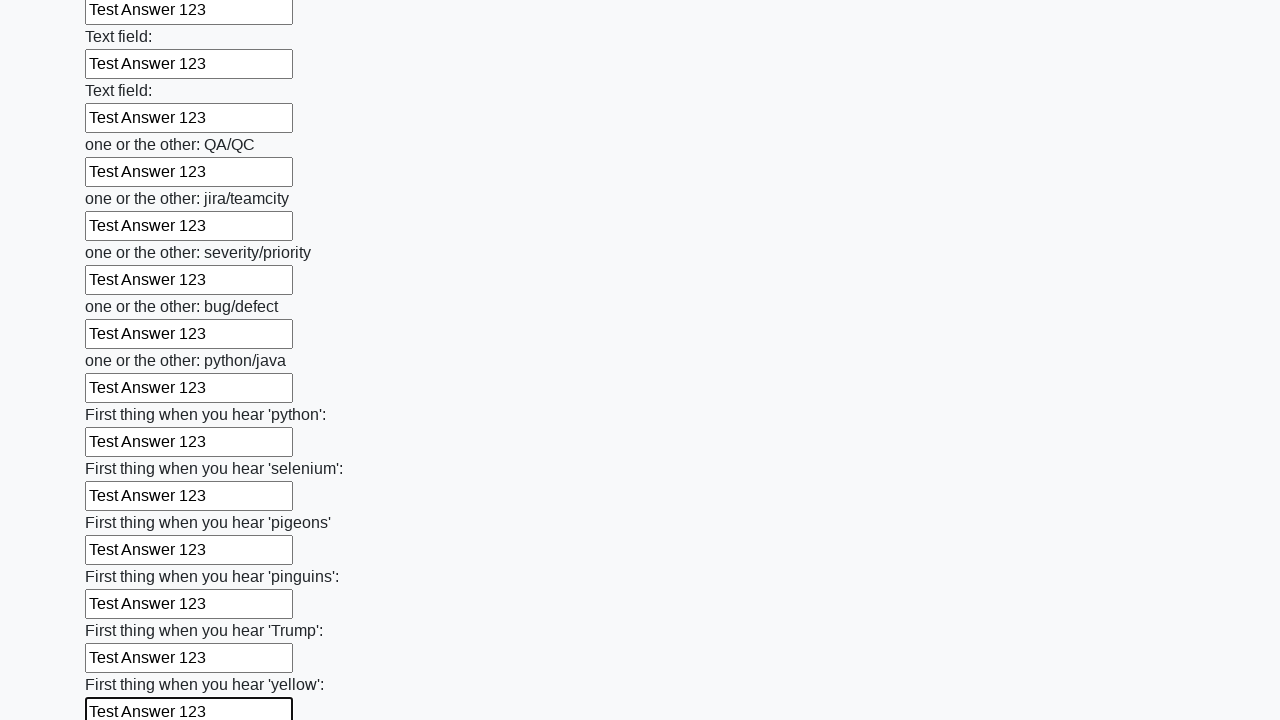

Filled input field with 'Test Answer 123' on input >> nth=98
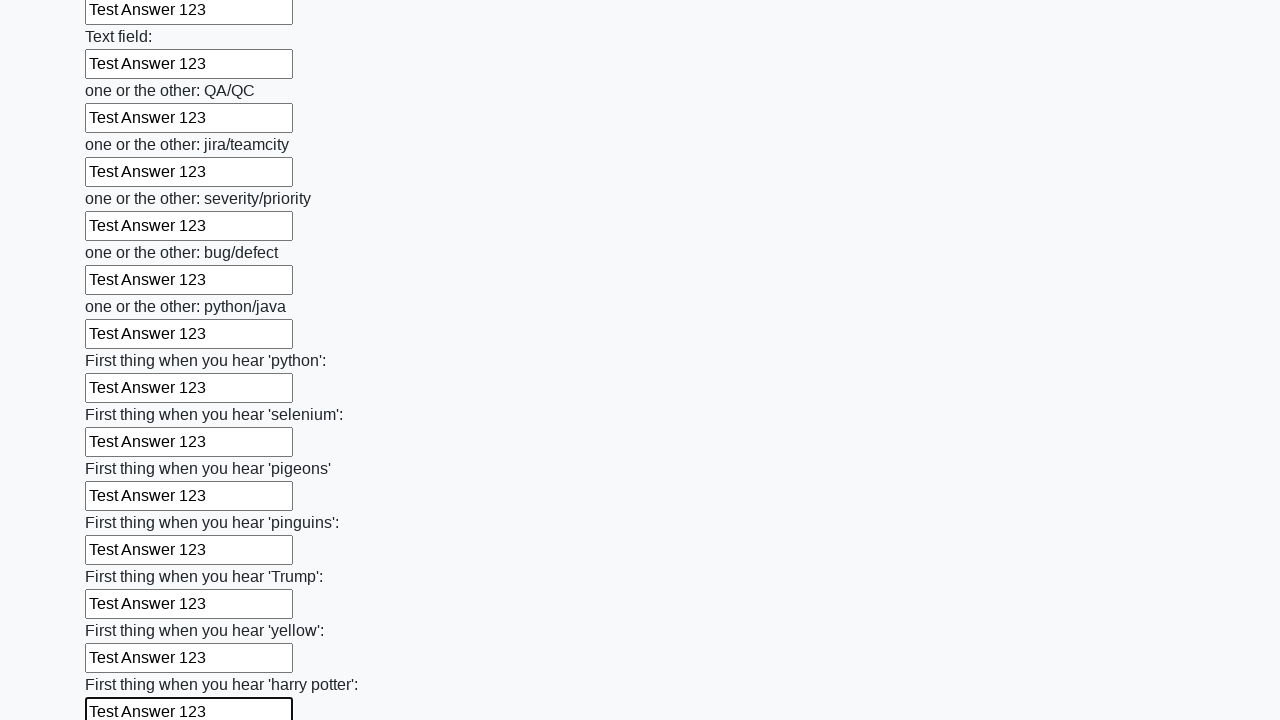

Filled input field with 'Test Answer 123' on input >> nth=99
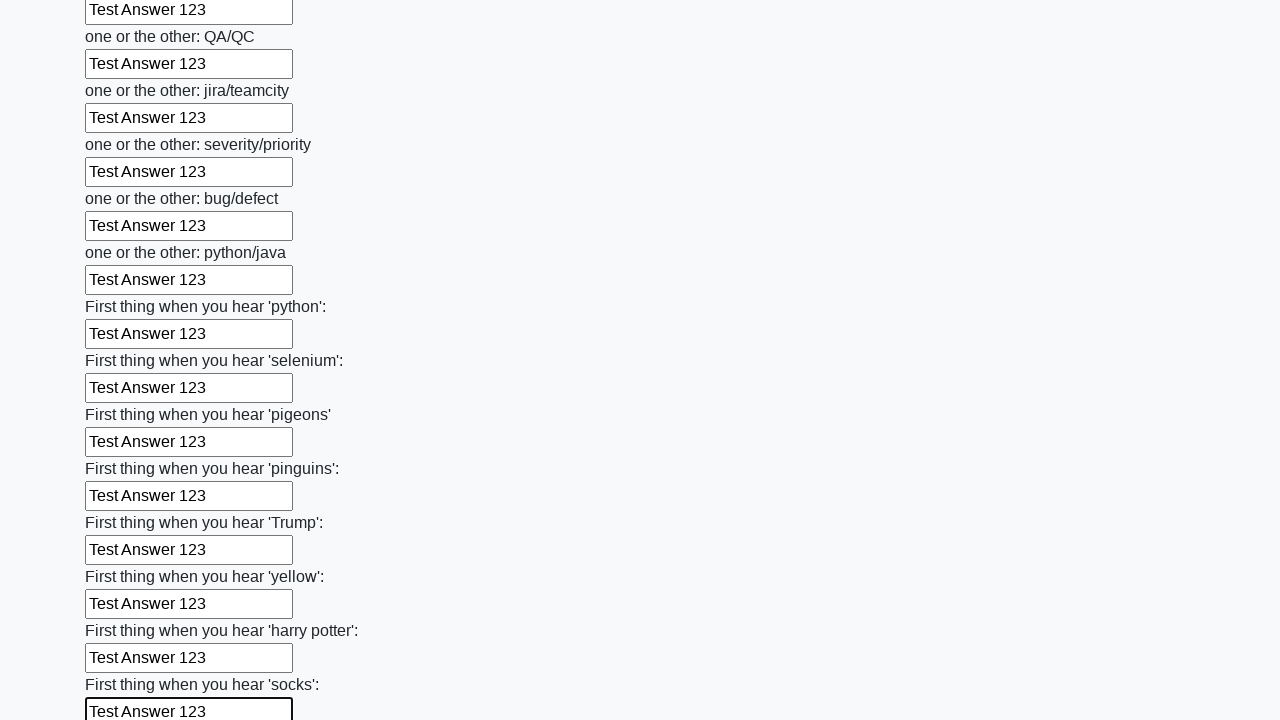

Clicked the submit button to submit the form at (123, 611) on button.btn
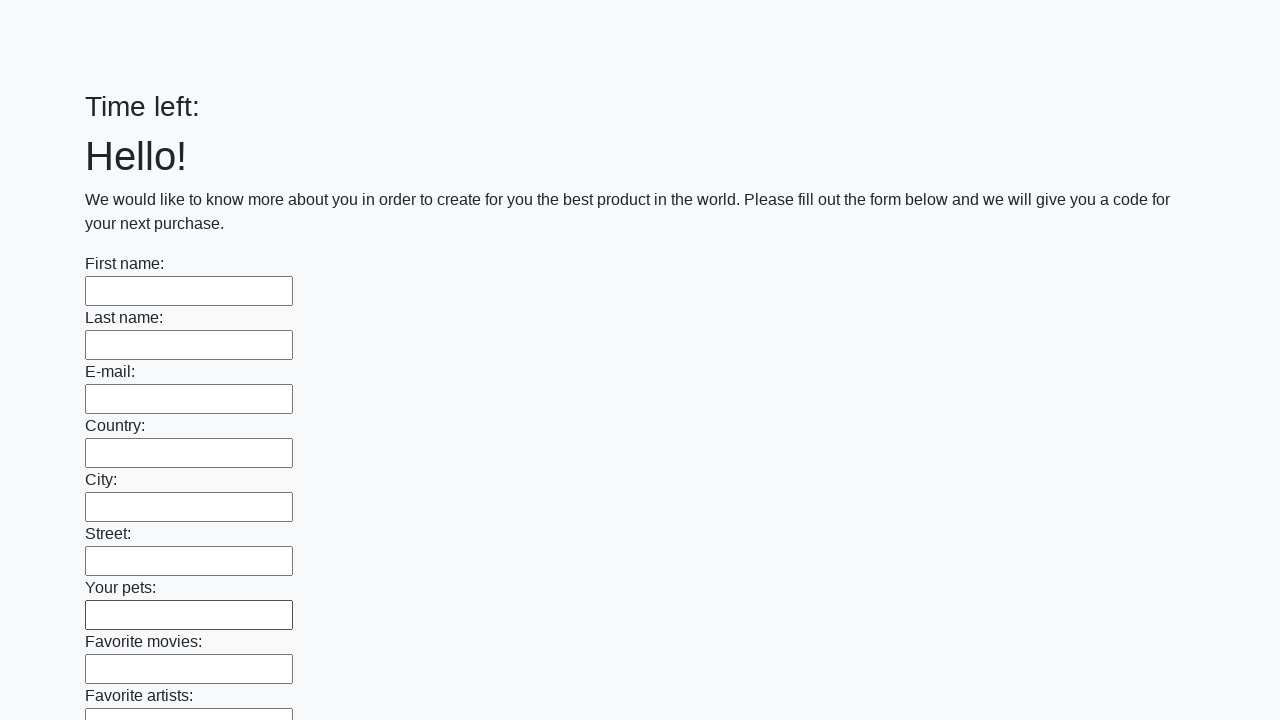

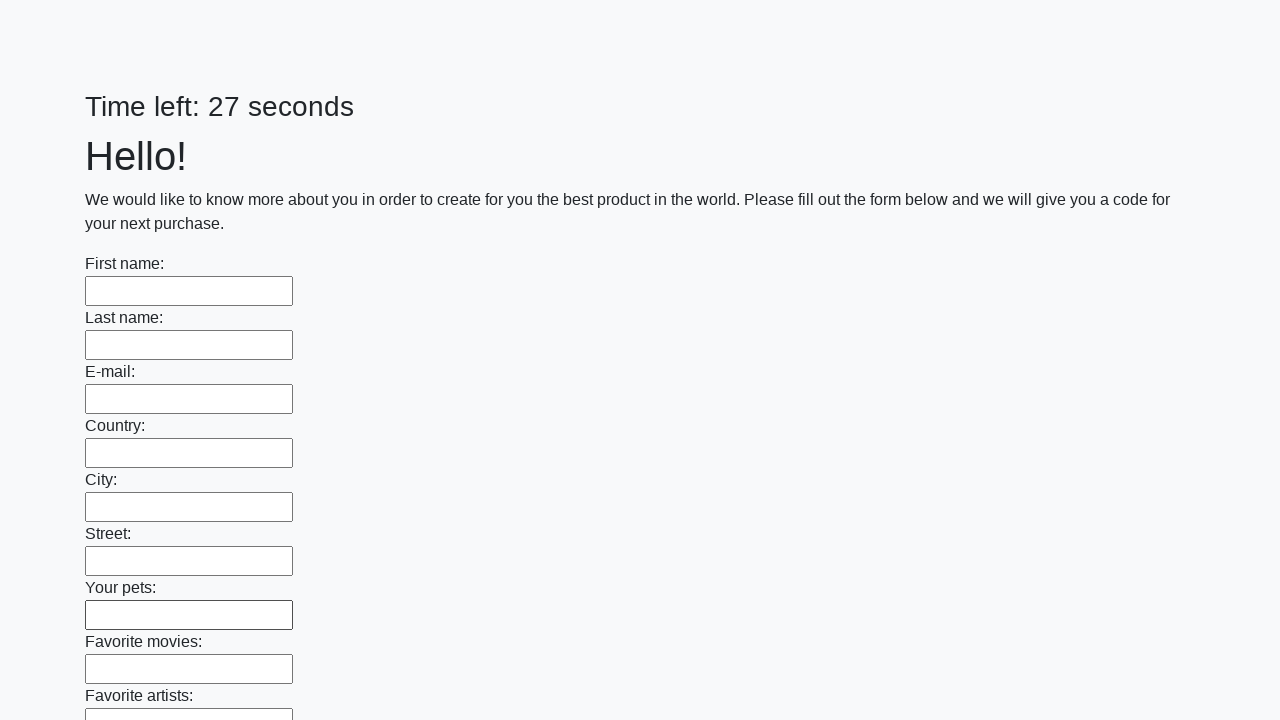